Tests multiple checkbox functionality by selecting all checkboxes, verifying they are selected, then deselecting all, and finally selecting a specific checkbox by value.

Starting URL: https://automationfc.github.io/multiple-fields/

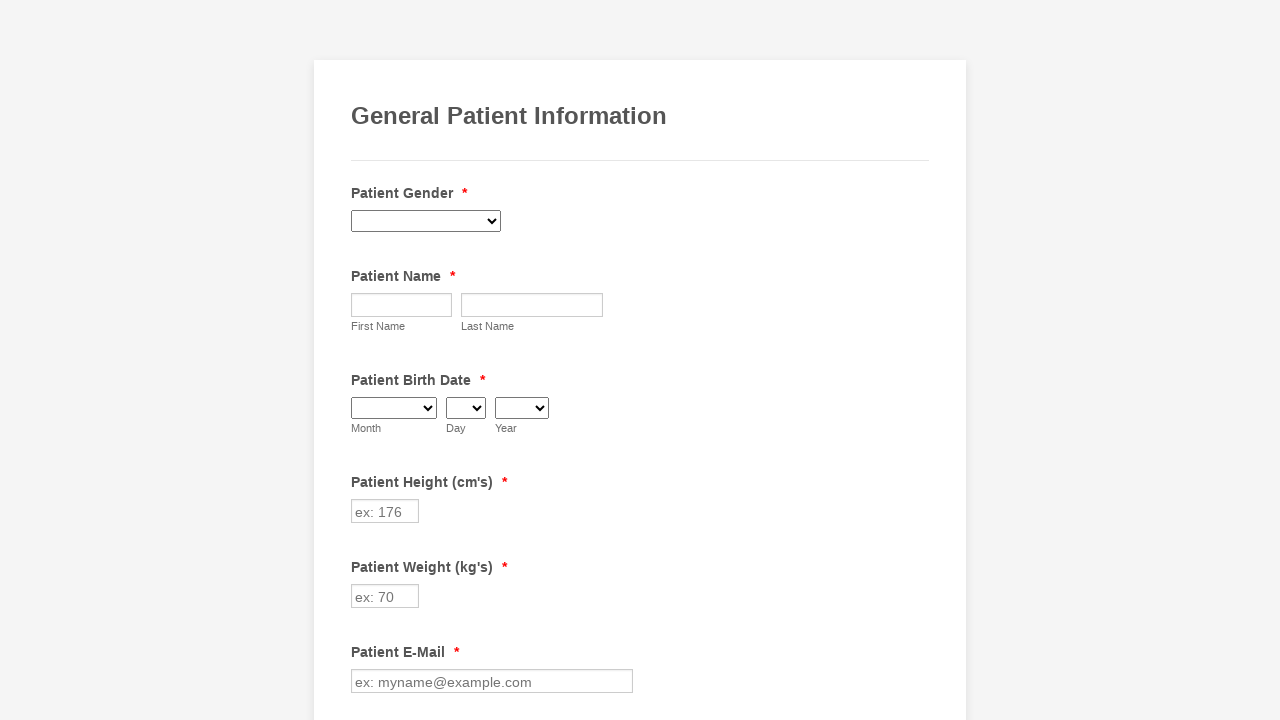

Located all 'Have you ever had' checkboxes
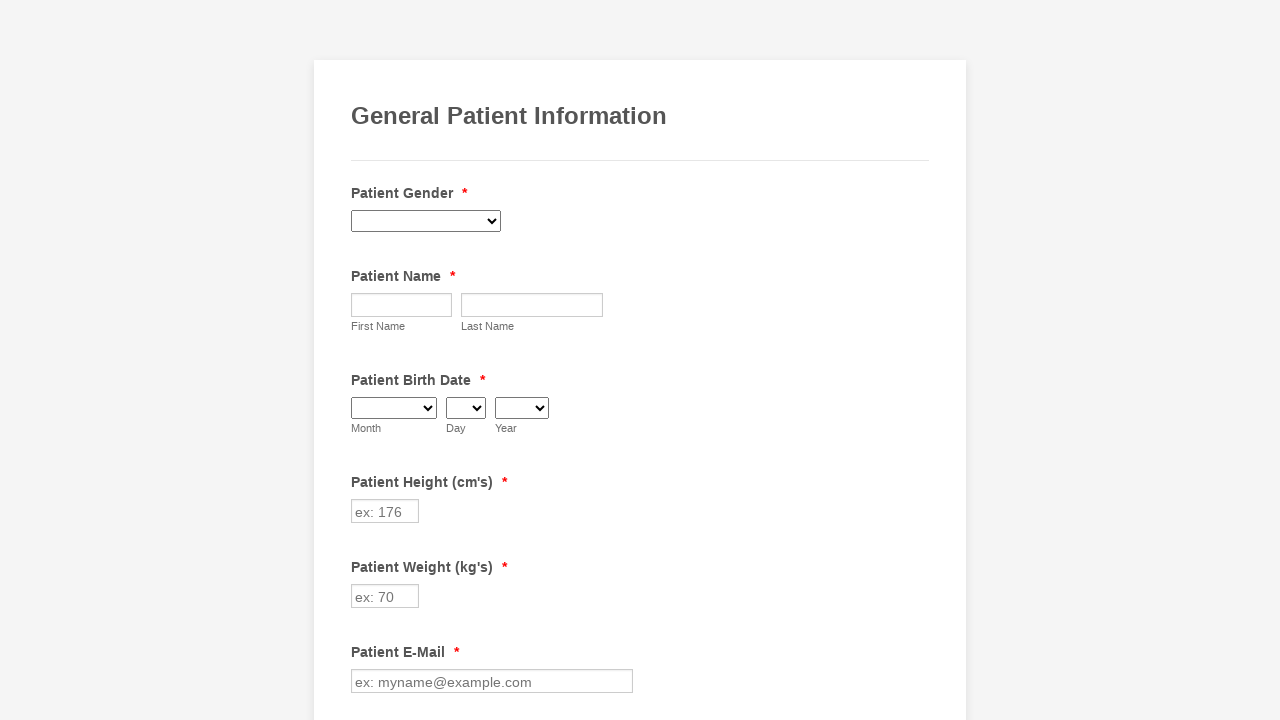

Found 29 checkboxes to work with
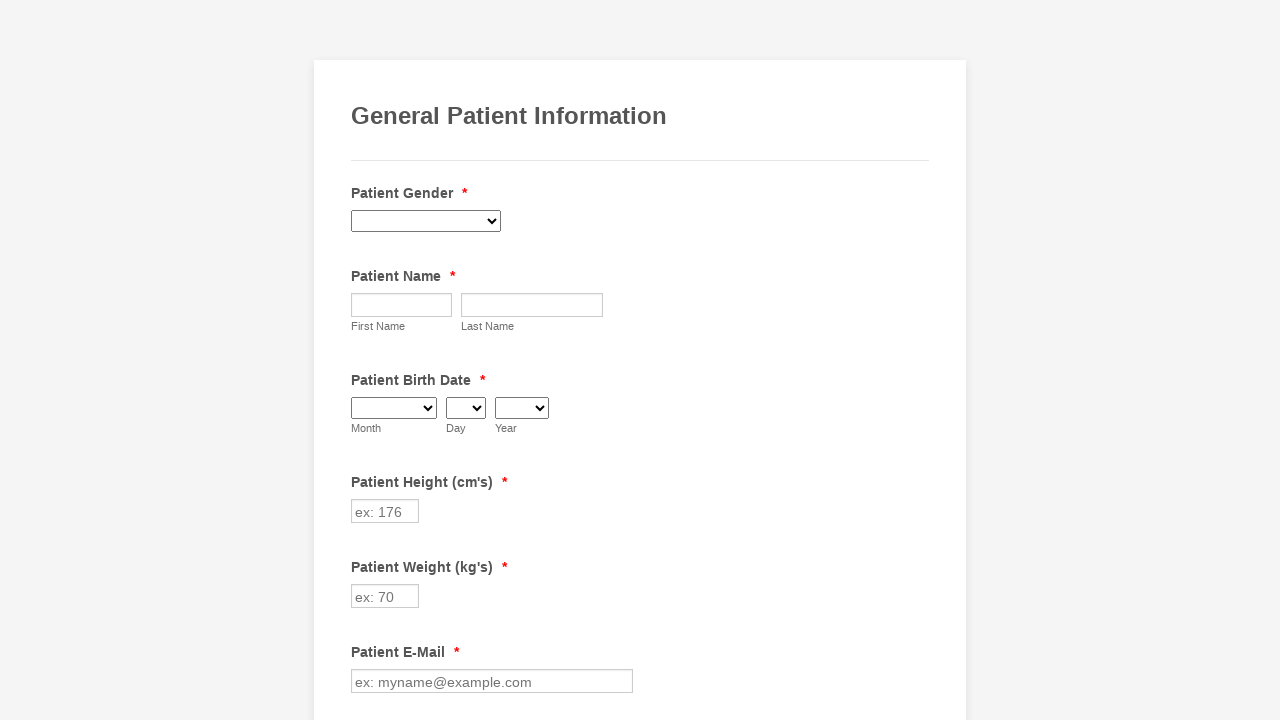

Selected checkbox 1 of 29 at (362, 360) on xpath=//label[contains(text(),'Have you ever had')]/following-sibling::div//inpu
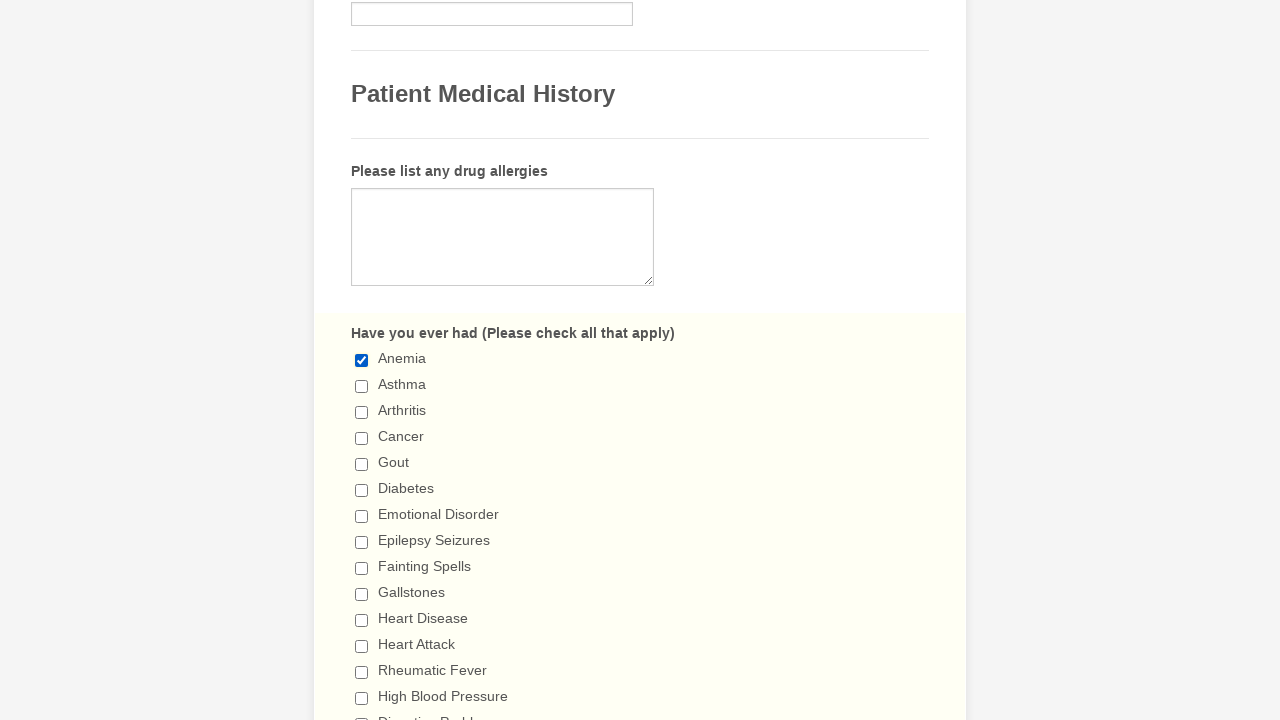

Selected checkbox 2 of 29 at (362, 386) on xpath=//label[contains(text(),'Have you ever had')]/following-sibling::div//inpu
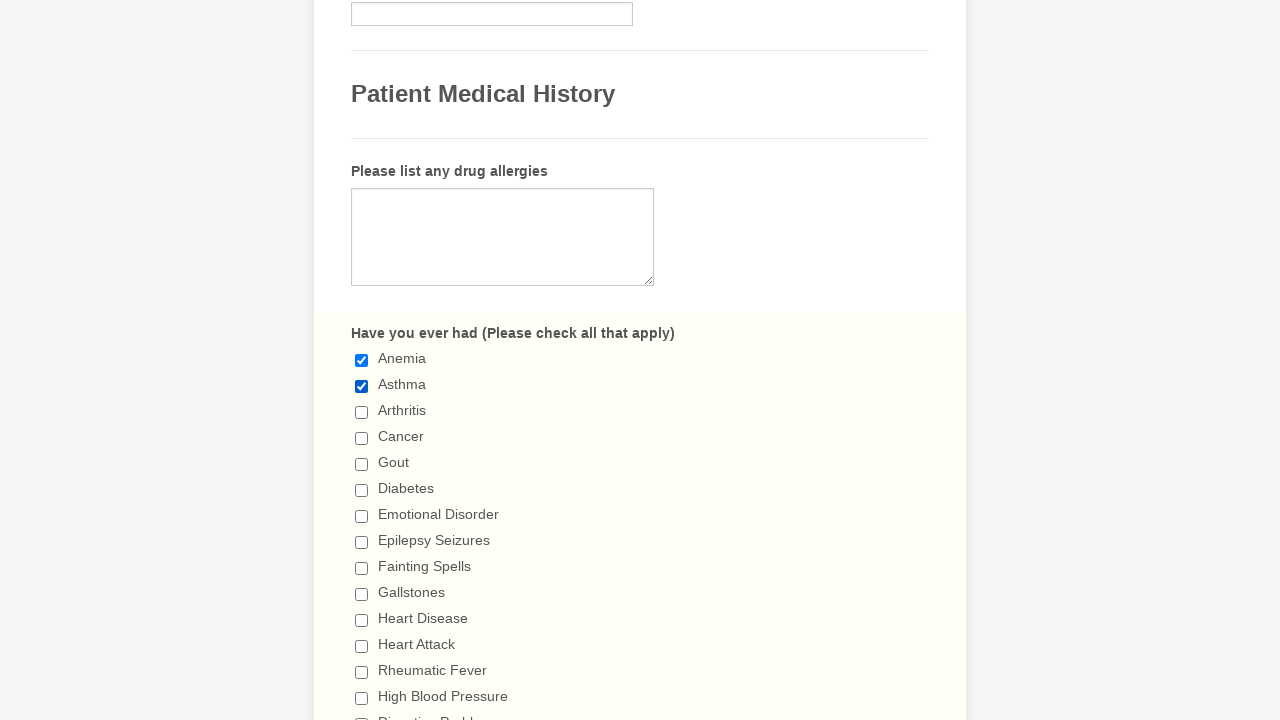

Selected checkbox 3 of 29 at (362, 412) on xpath=//label[contains(text(),'Have you ever had')]/following-sibling::div//inpu
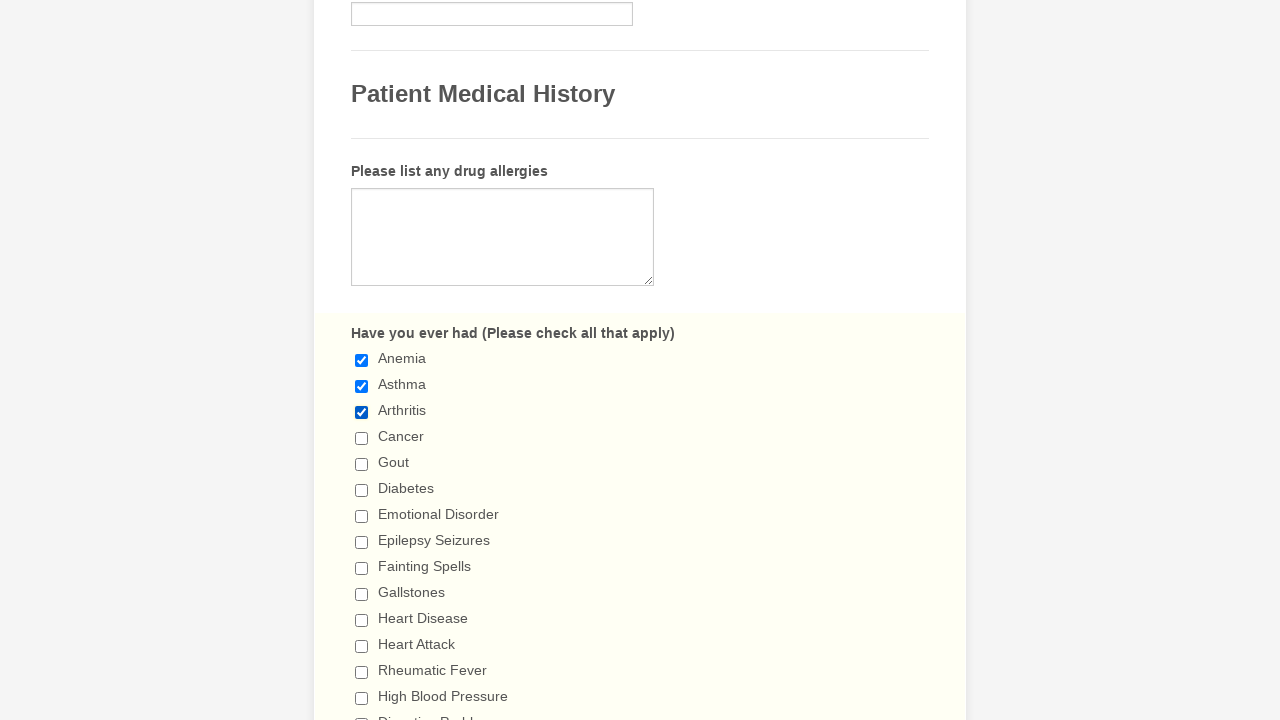

Selected checkbox 4 of 29 at (362, 438) on xpath=//label[contains(text(),'Have you ever had')]/following-sibling::div//inpu
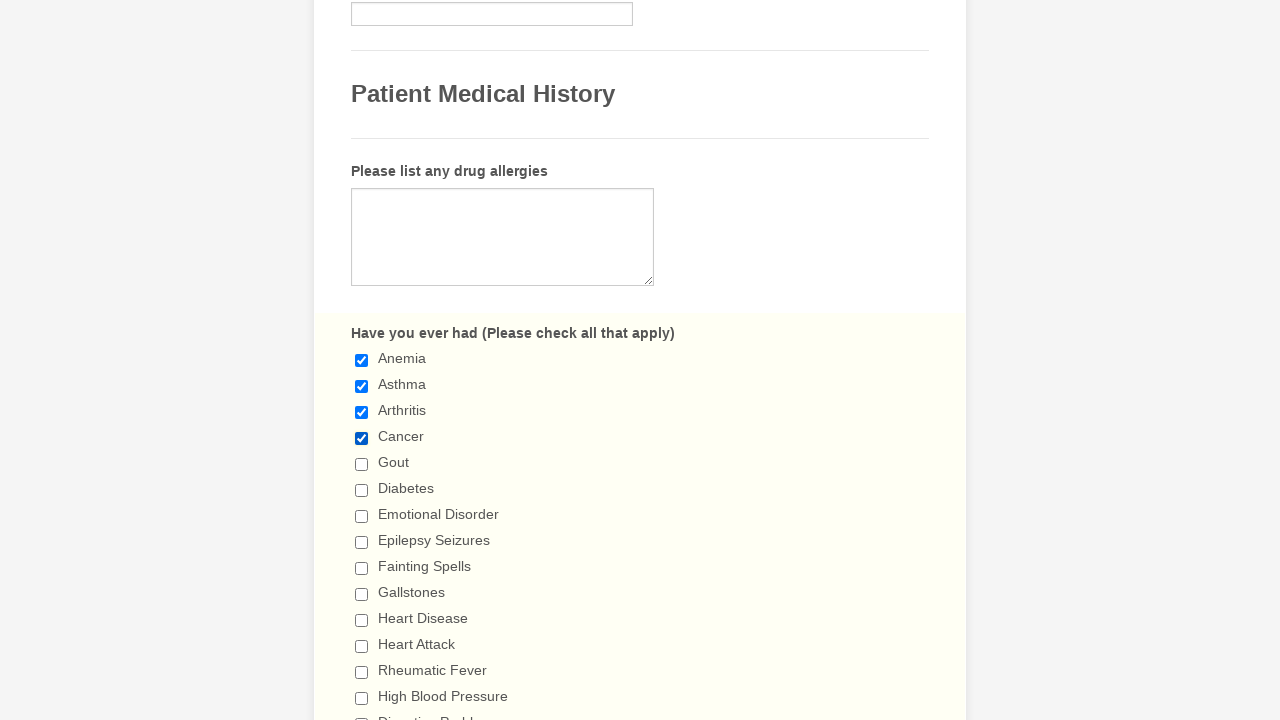

Selected checkbox 5 of 29 at (362, 464) on xpath=//label[contains(text(),'Have you ever had')]/following-sibling::div//inpu
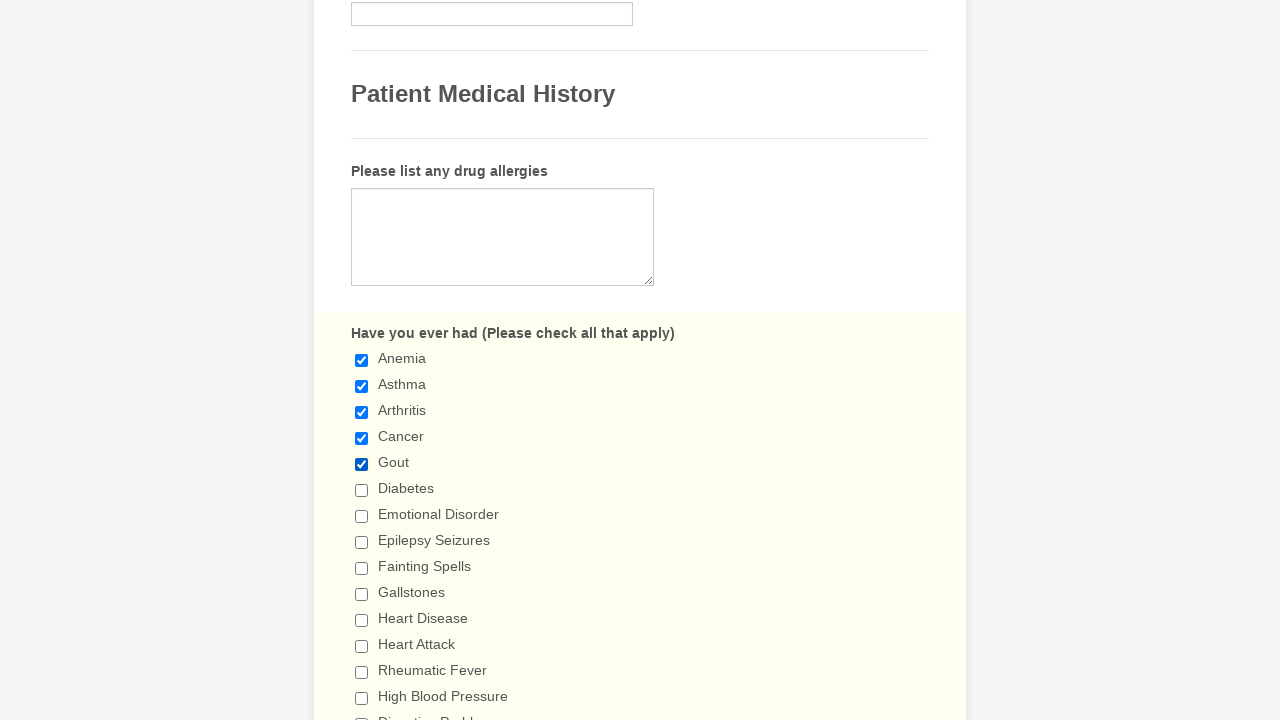

Selected checkbox 6 of 29 at (362, 490) on xpath=//label[contains(text(),'Have you ever had')]/following-sibling::div//inpu
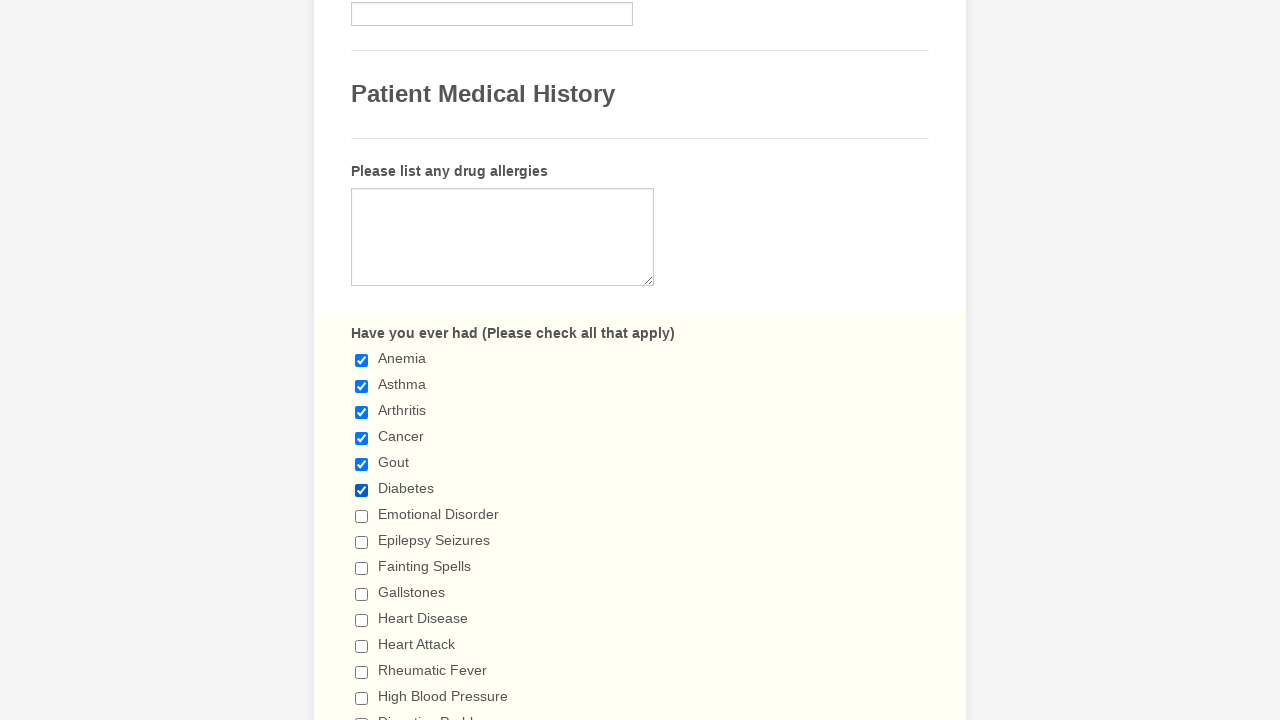

Selected checkbox 7 of 29 at (362, 516) on xpath=//label[contains(text(),'Have you ever had')]/following-sibling::div//inpu
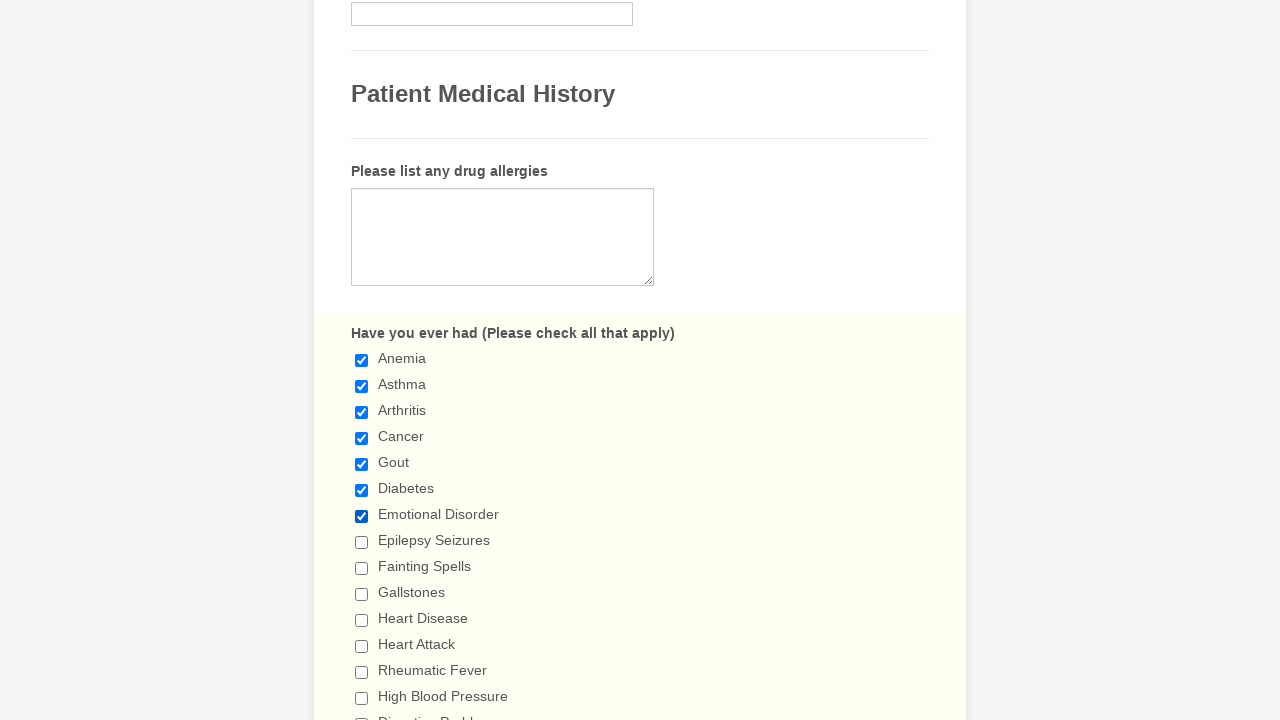

Selected checkbox 8 of 29 at (362, 542) on xpath=//label[contains(text(),'Have you ever had')]/following-sibling::div//inpu
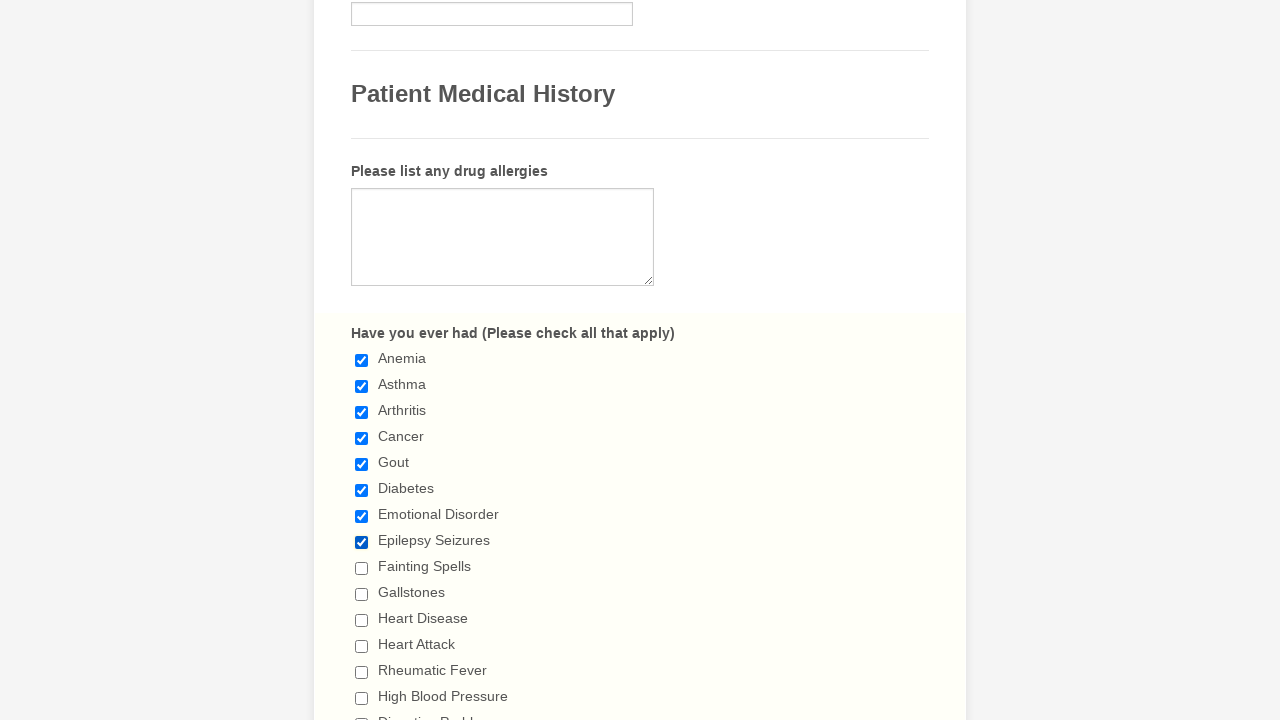

Selected checkbox 9 of 29 at (362, 568) on xpath=//label[contains(text(),'Have you ever had')]/following-sibling::div//inpu
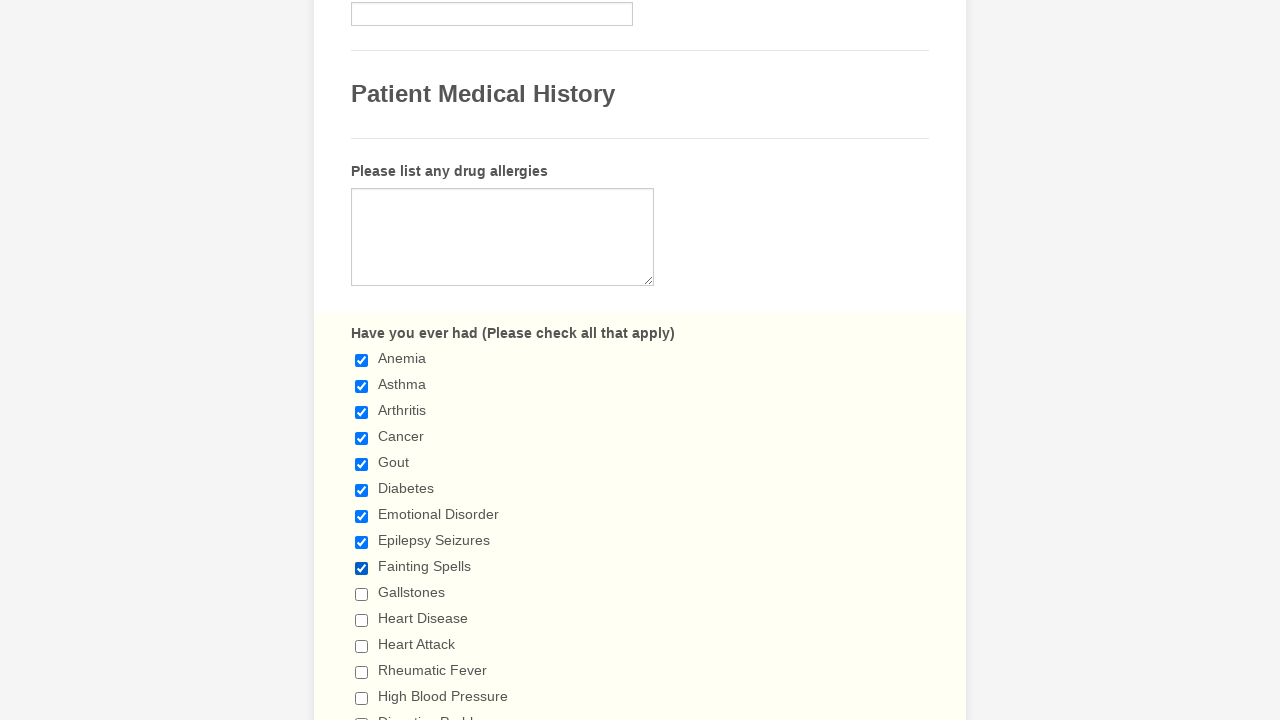

Selected checkbox 10 of 29 at (362, 594) on xpath=//label[contains(text(),'Have you ever had')]/following-sibling::div//inpu
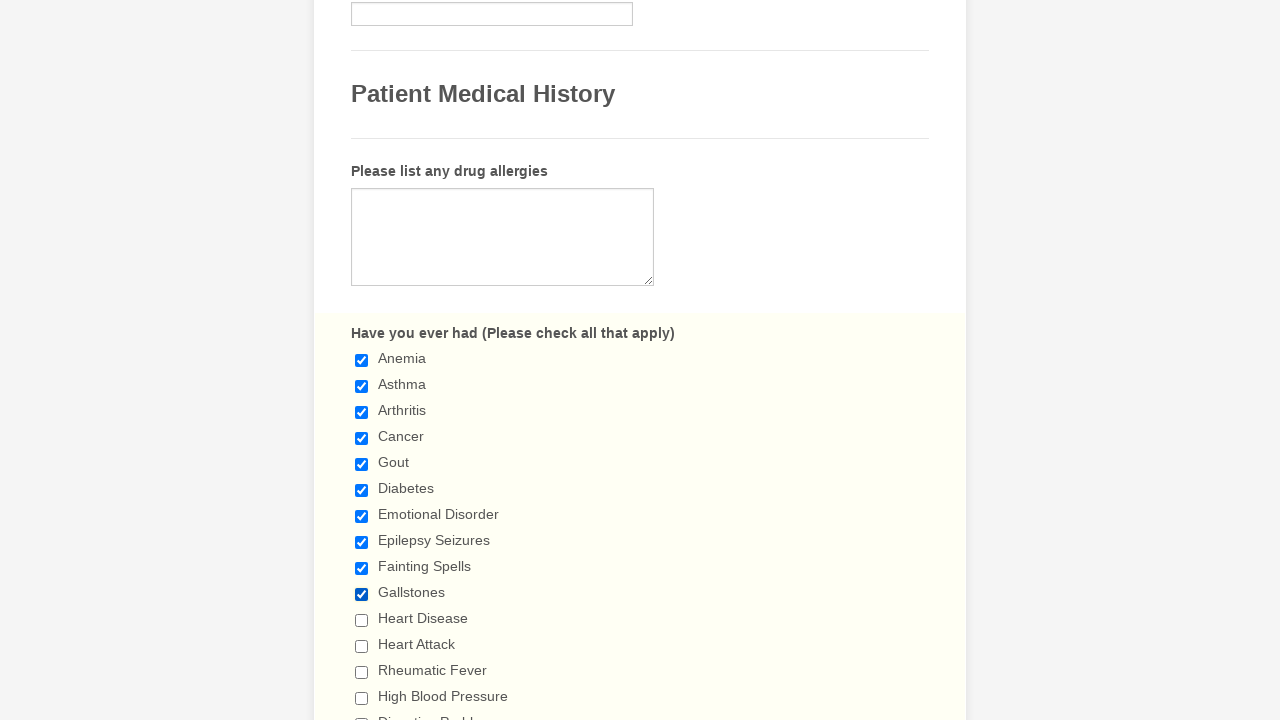

Selected checkbox 11 of 29 at (362, 620) on xpath=//label[contains(text(),'Have you ever had')]/following-sibling::div//inpu
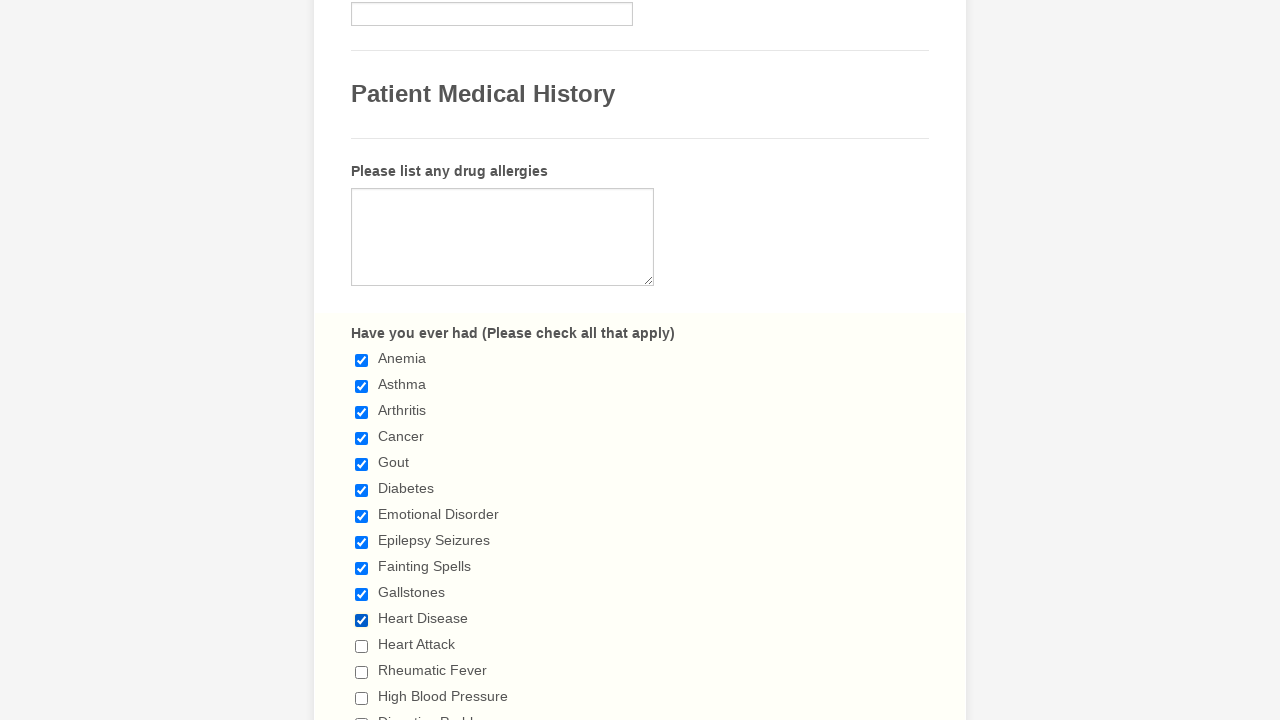

Selected checkbox 12 of 29 at (362, 646) on xpath=//label[contains(text(),'Have you ever had')]/following-sibling::div//inpu
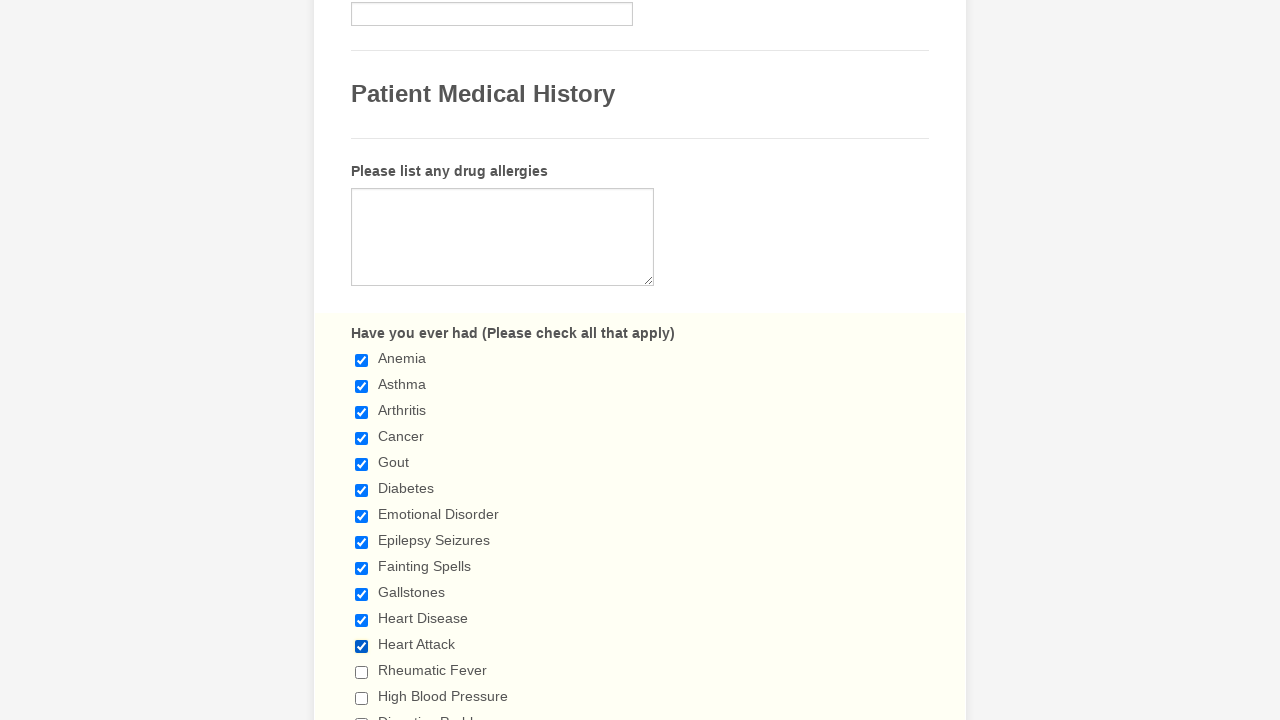

Selected checkbox 13 of 29 at (362, 672) on xpath=//label[contains(text(),'Have you ever had')]/following-sibling::div//inpu
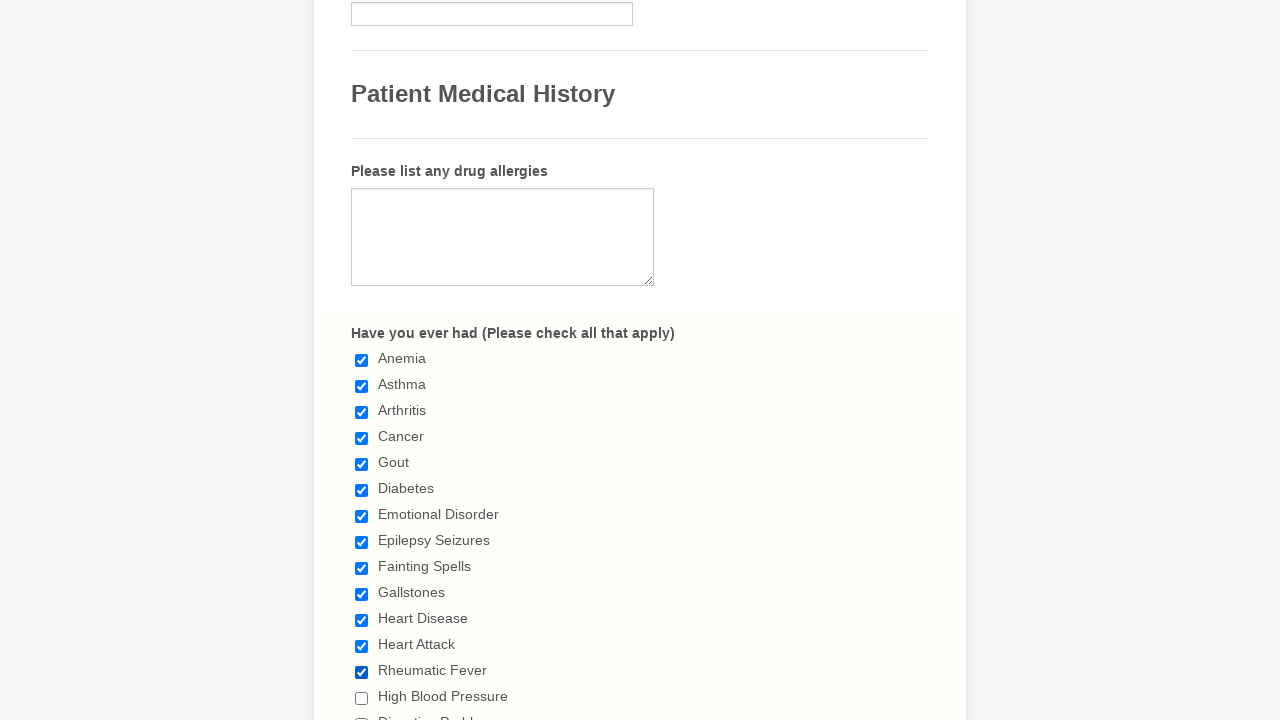

Selected checkbox 14 of 29 at (362, 698) on xpath=//label[contains(text(),'Have you ever had')]/following-sibling::div//inpu
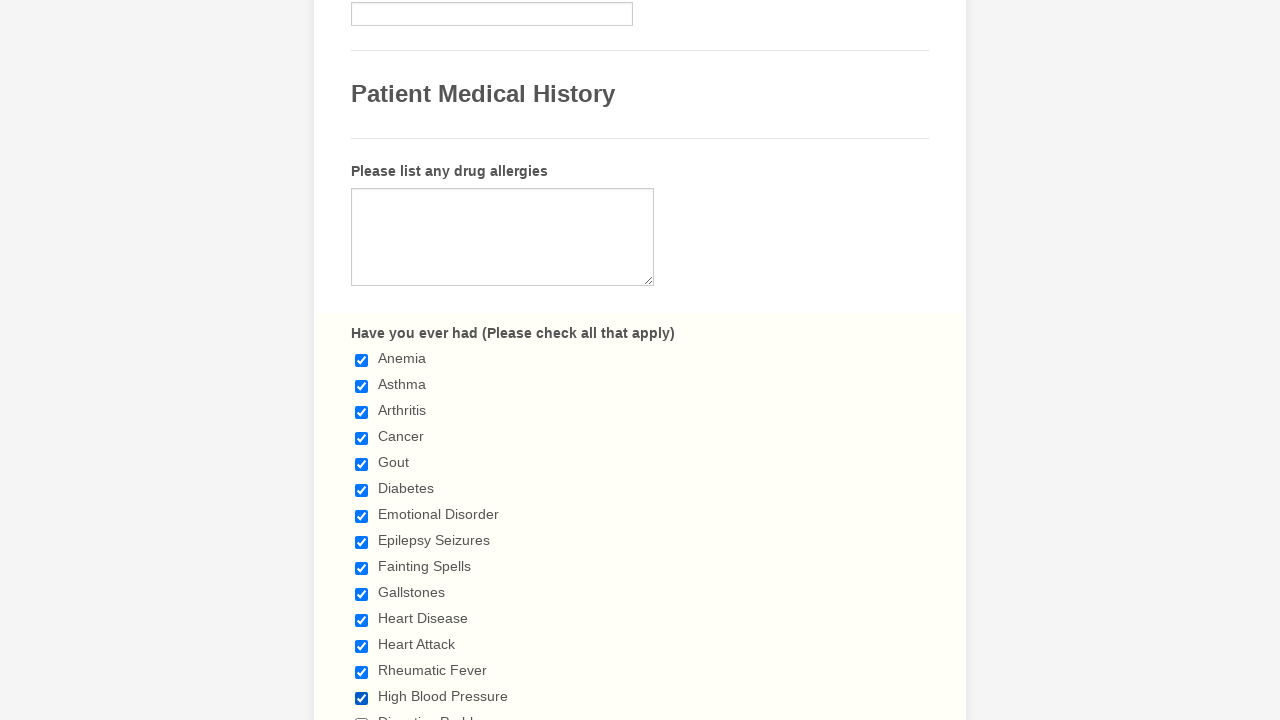

Selected checkbox 15 of 29 at (362, 714) on xpath=//label[contains(text(),'Have you ever had')]/following-sibling::div//inpu
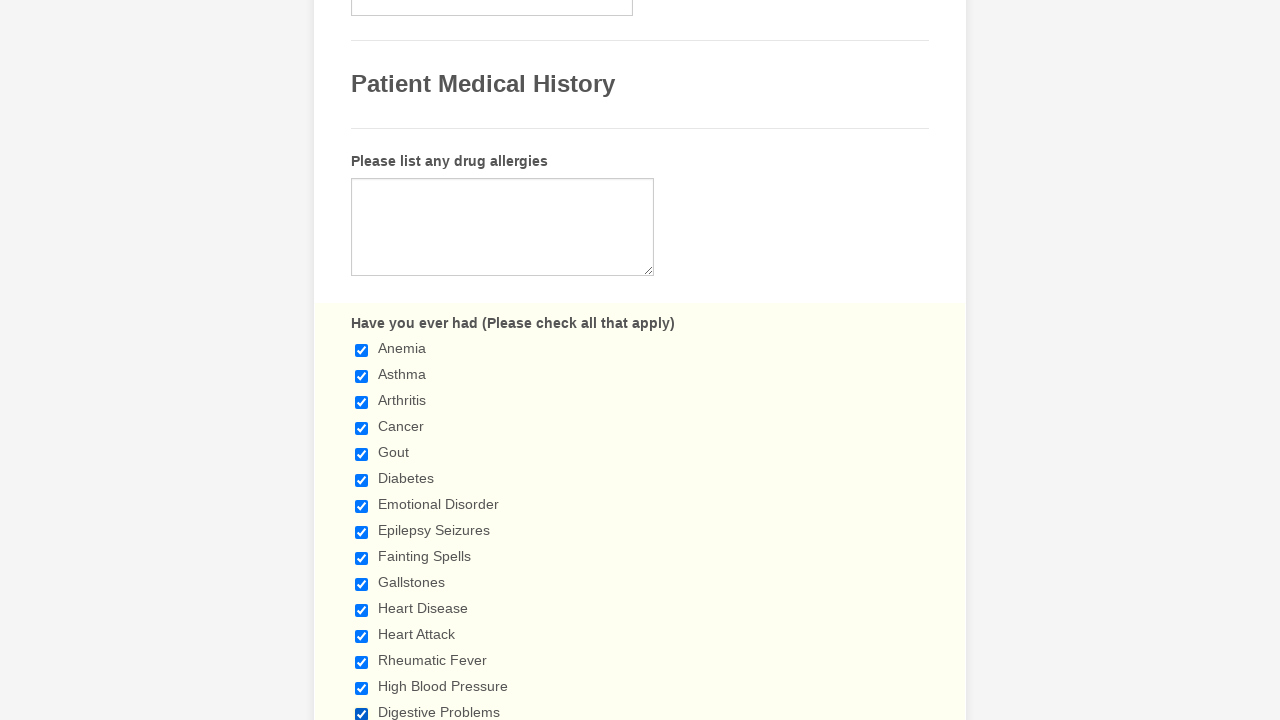

Selected checkbox 16 of 29 at (362, 360) on xpath=//label[contains(text(),'Have you ever had')]/following-sibling::div//inpu
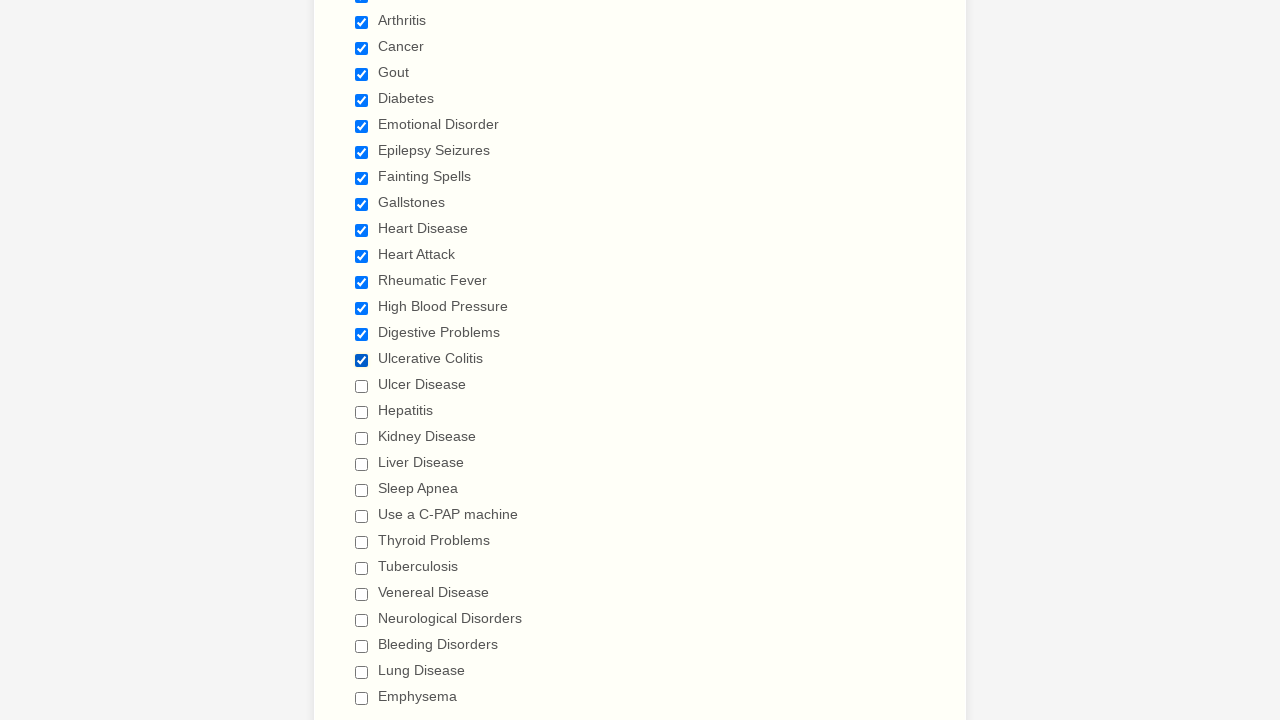

Selected checkbox 17 of 29 at (362, 386) on xpath=//label[contains(text(),'Have you ever had')]/following-sibling::div//inpu
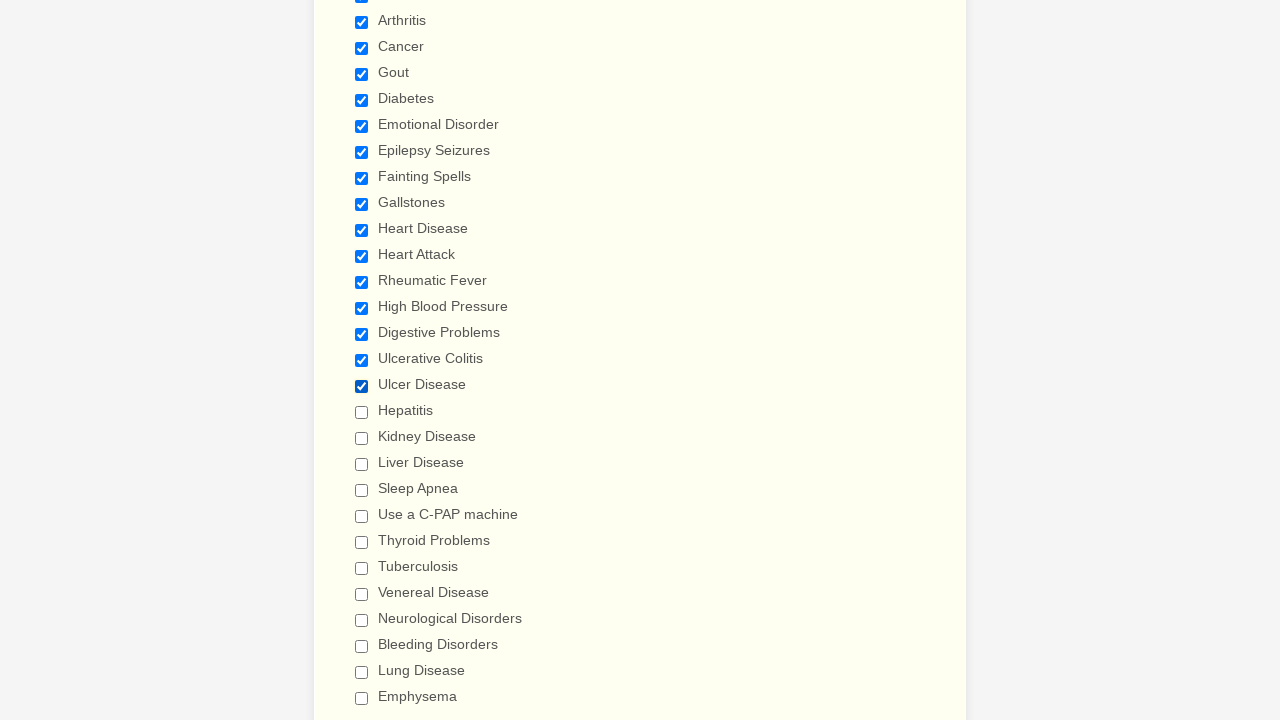

Selected checkbox 18 of 29 at (362, 412) on xpath=//label[contains(text(),'Have you ever had')]/following-sibling::div//inpu
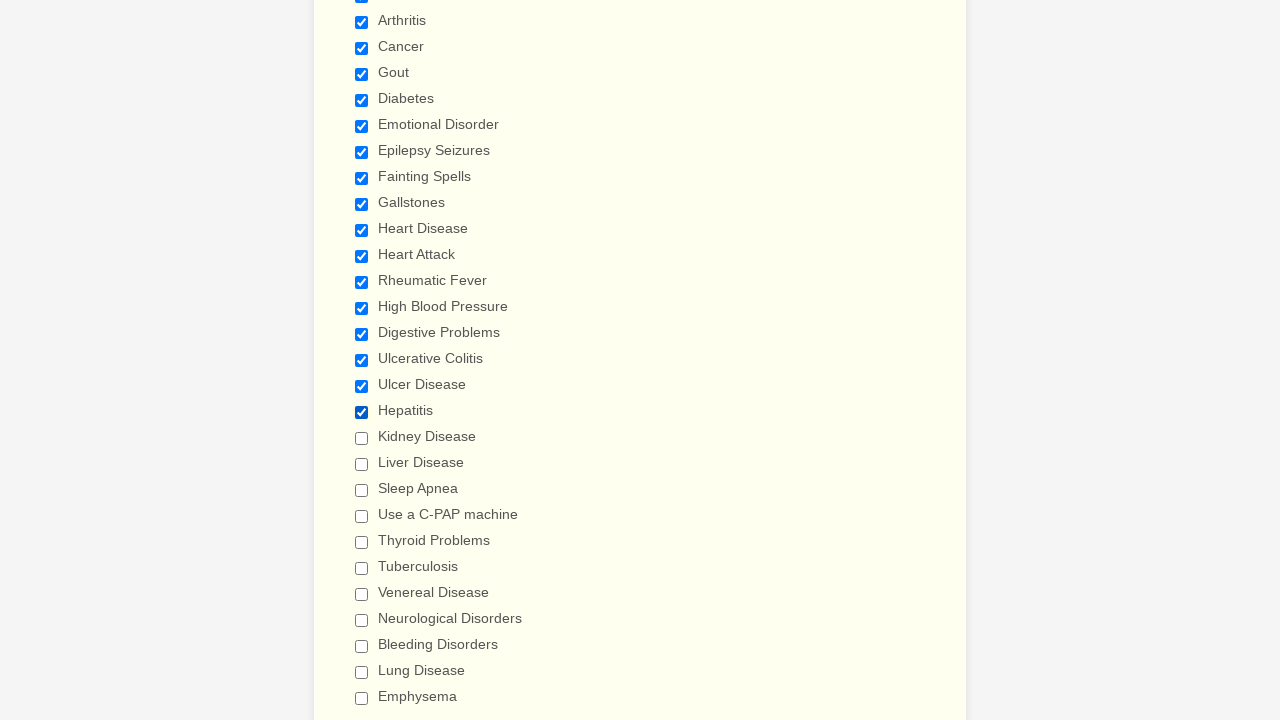

Selected checkbox 19 of 29 at (362, 438) on xpath=//label[contains(text(),'Have you ever had')]/following-sibling::div//inpu
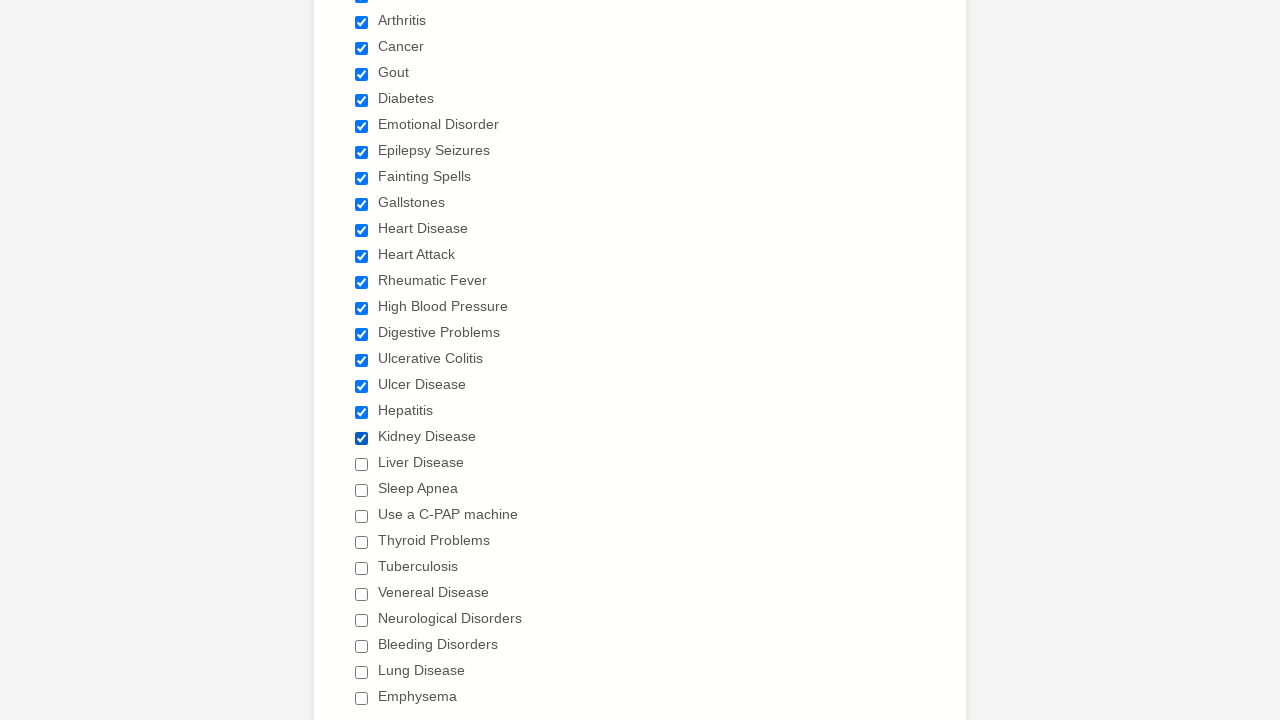

Selected checkbox 20 of 29 at (362, 464) on xpath=//label[contains(text(),'Have you ever had')]/following-sibling::div//inpu
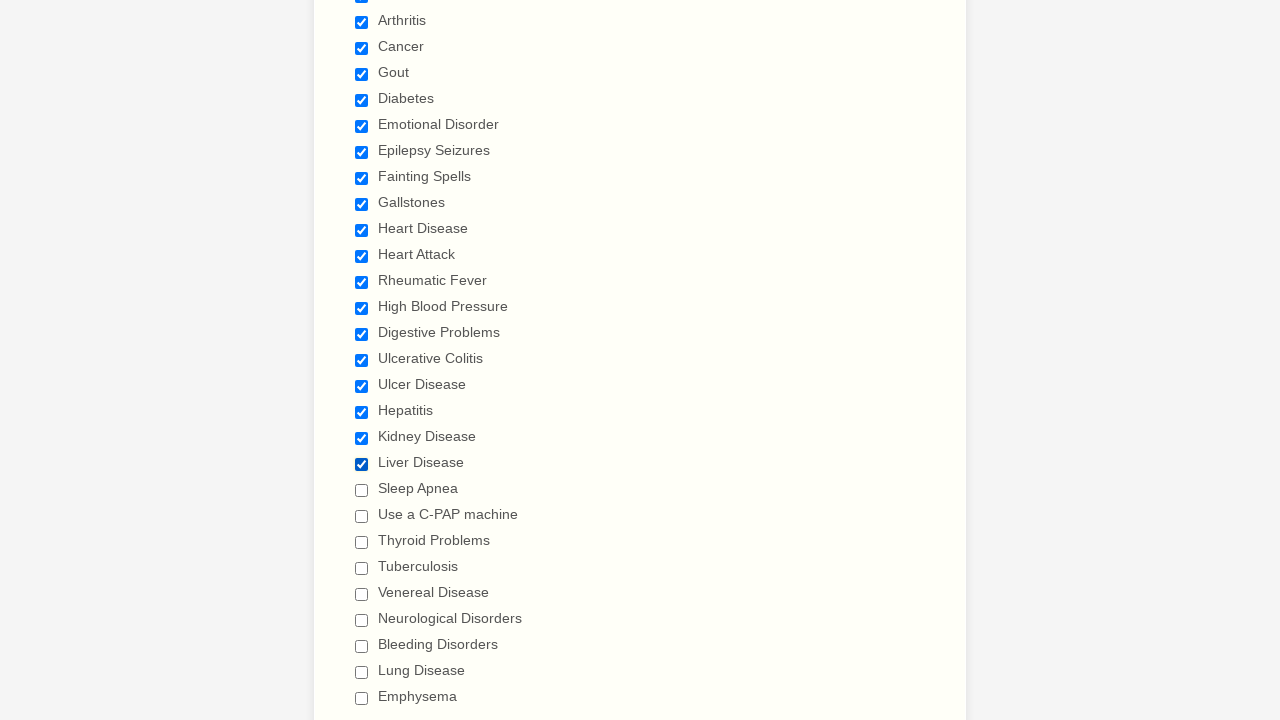

Selected checkbox 21 of 29 at (362, 490) on xpath=//label[contains(text(),'Have you ever had')]/following-sibling::div//inpu
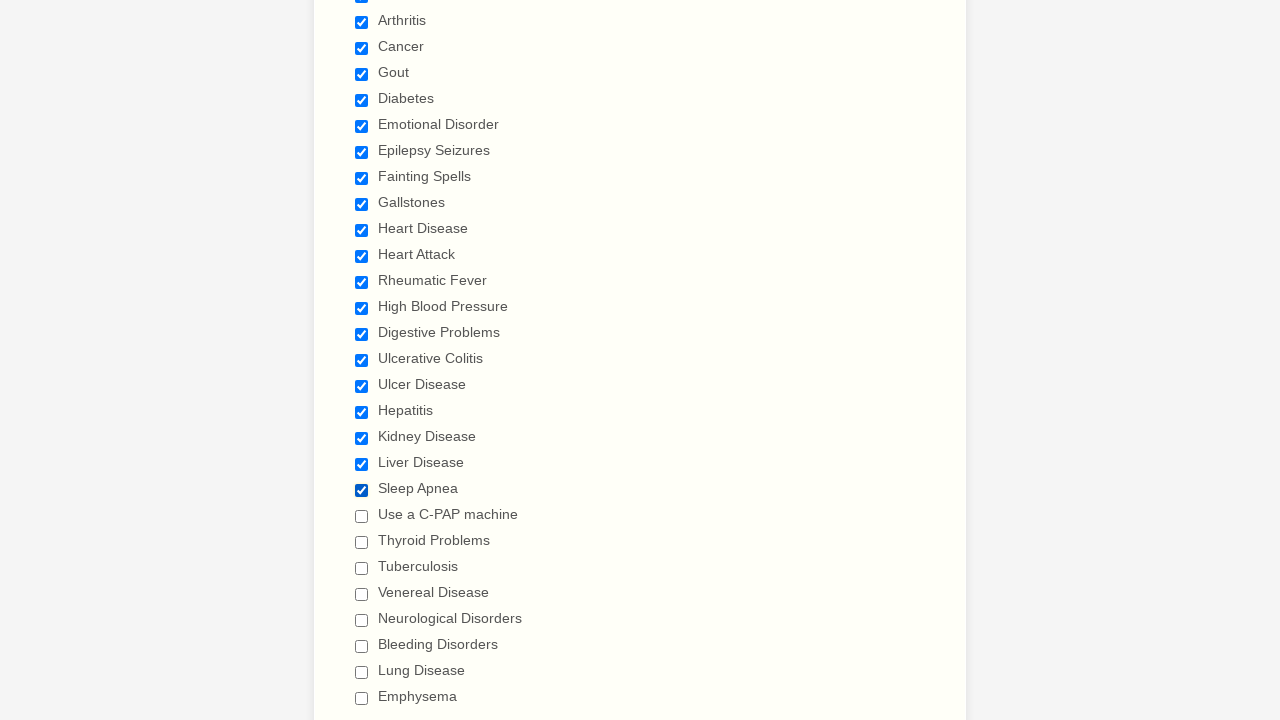

Selected checkbox 22 of 29 at (362, 516) on xpath=//label[contains(text(),'Have you ever had')]/following-sibling::div//inpu
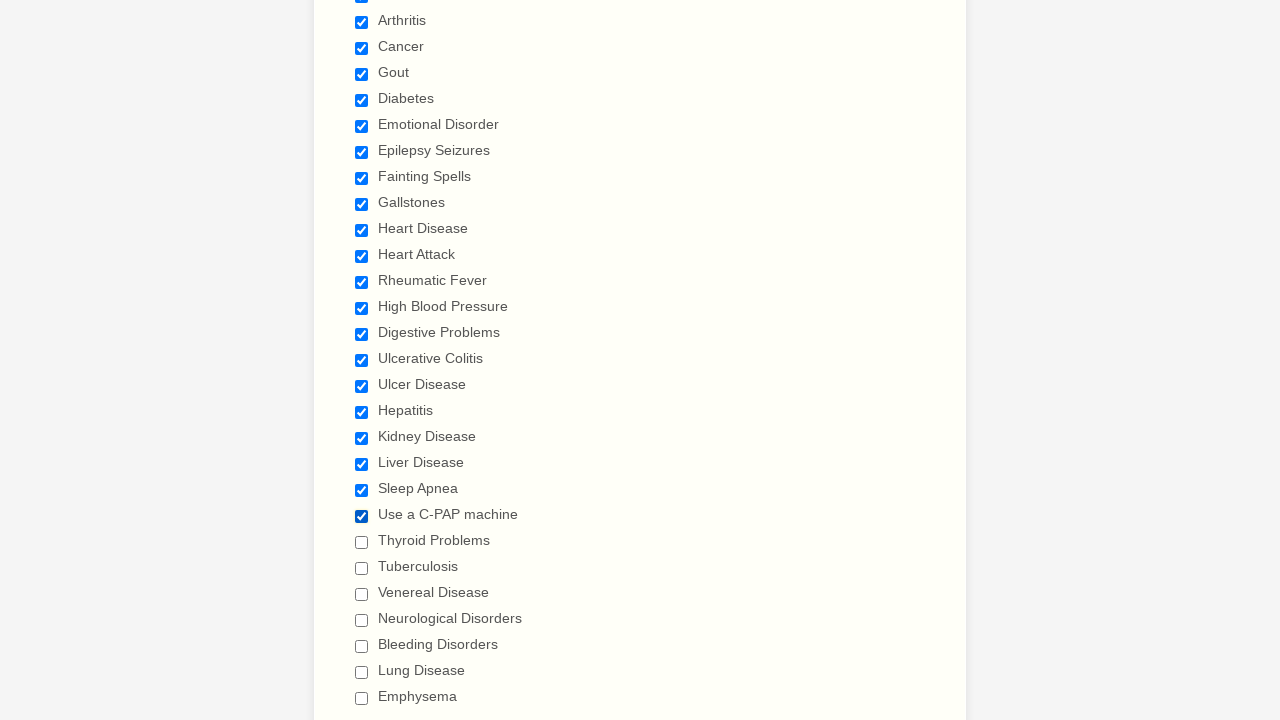

Selected checkbox 23 of 29 at (362, 542) on xpath=//label[contains(text(),'Have you ever had')]/following-sibling::div//inpu
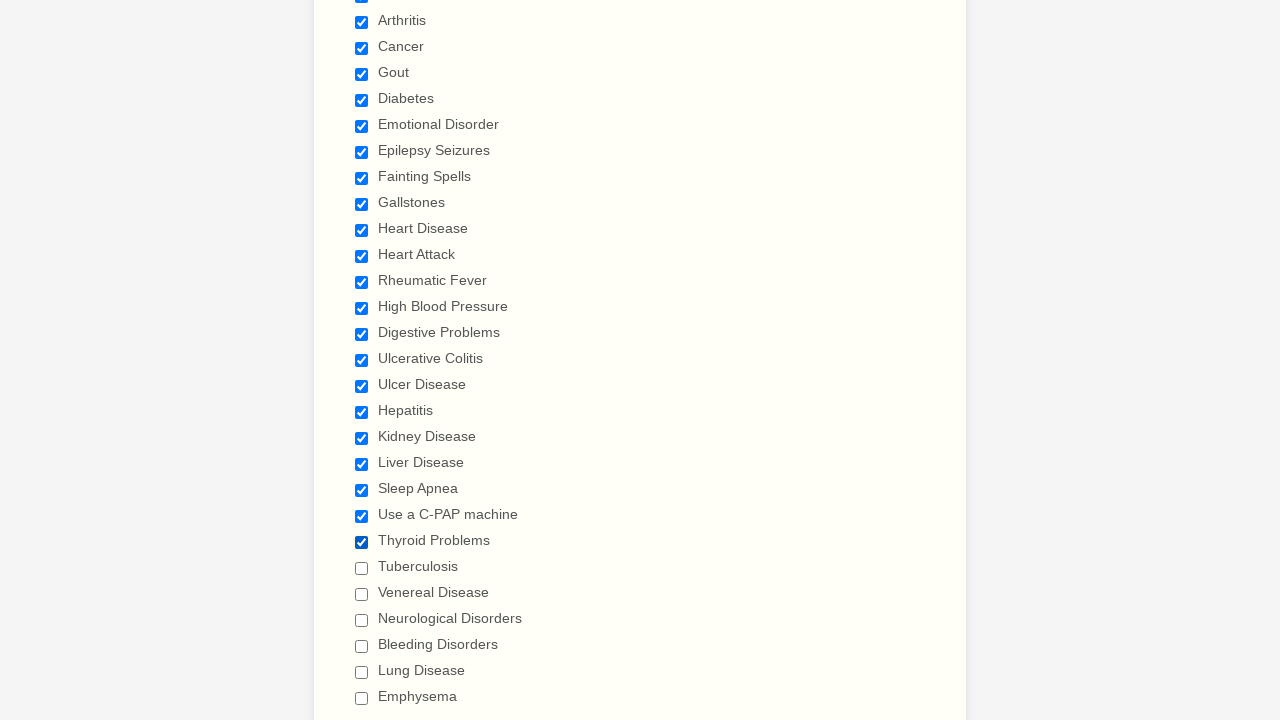

Selected checkbox 24 of 29 at (362, 568) on xpath=//label[contains(text(),'Have you ever had')]/following-sibling::div//inpu
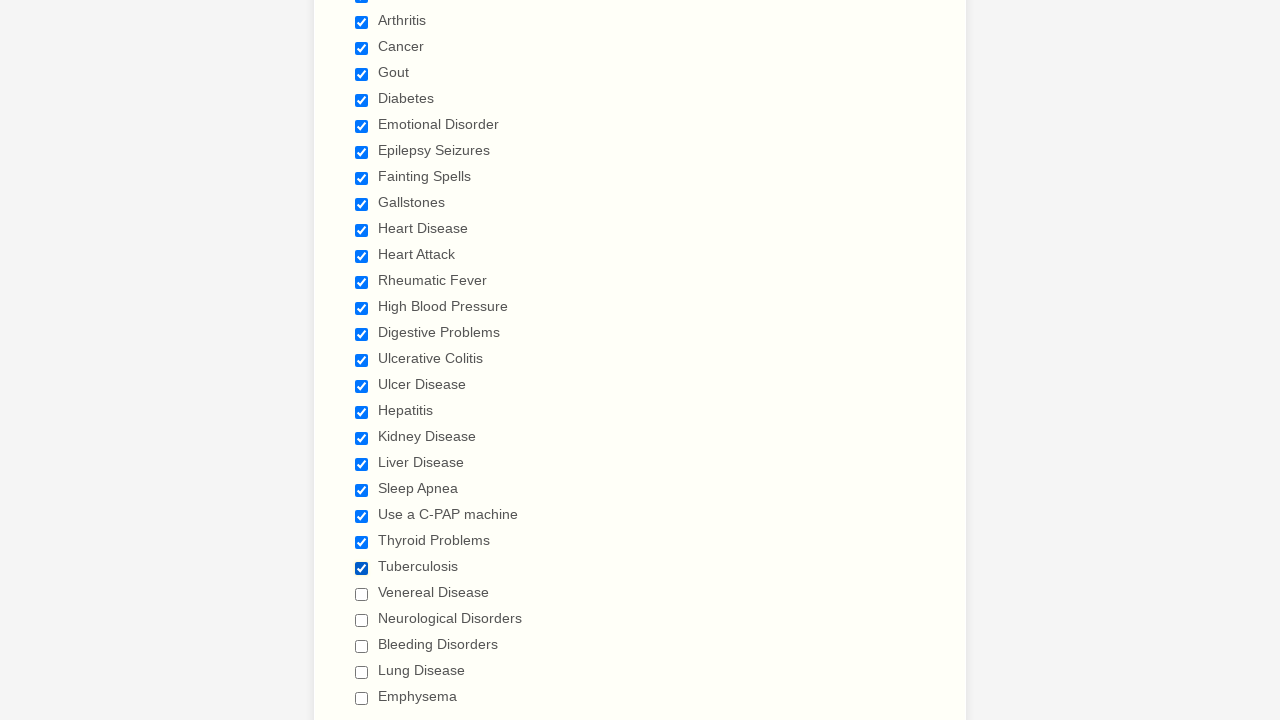

Selected checkbox 25 of 29 at (362, 594) on xpath=//label[contains(text(),'Have you ever had')]/following-sibling::div//inpu
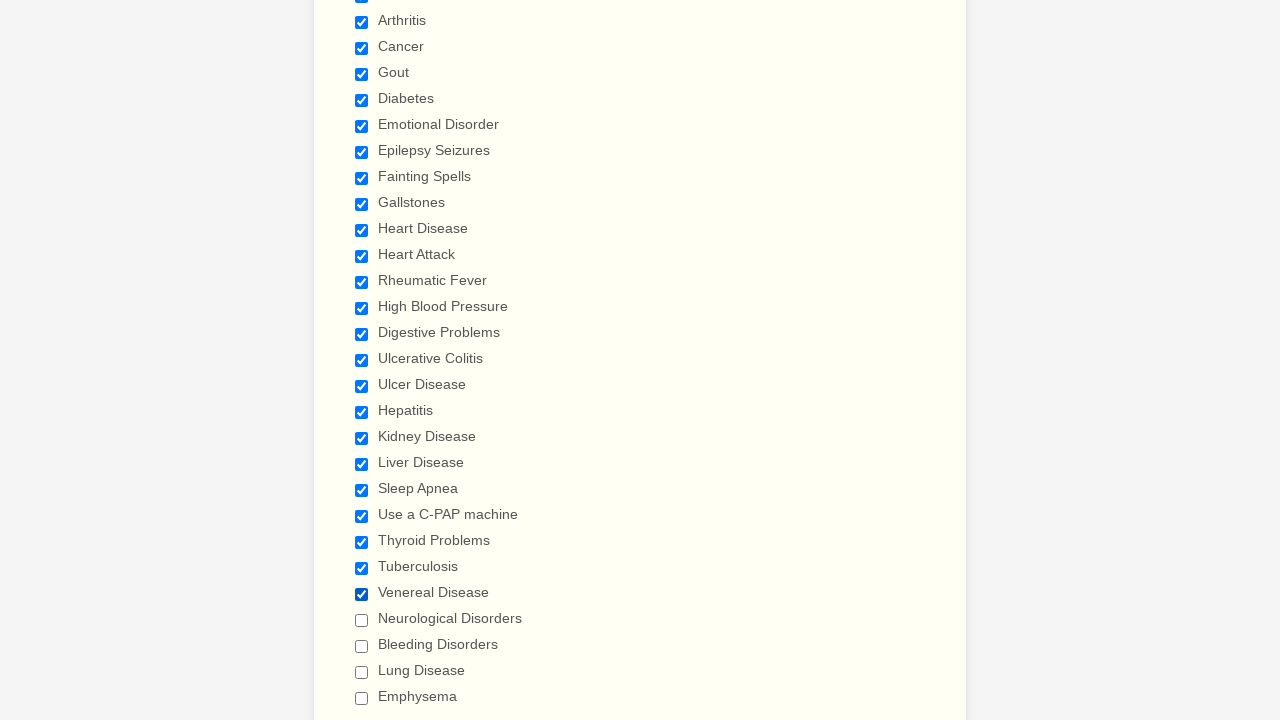

Selected checkbox 26 of 29 at (362, 620) on xpath=//label[contains(text(),'Have you ever had')]/following-sibling::div//inpu
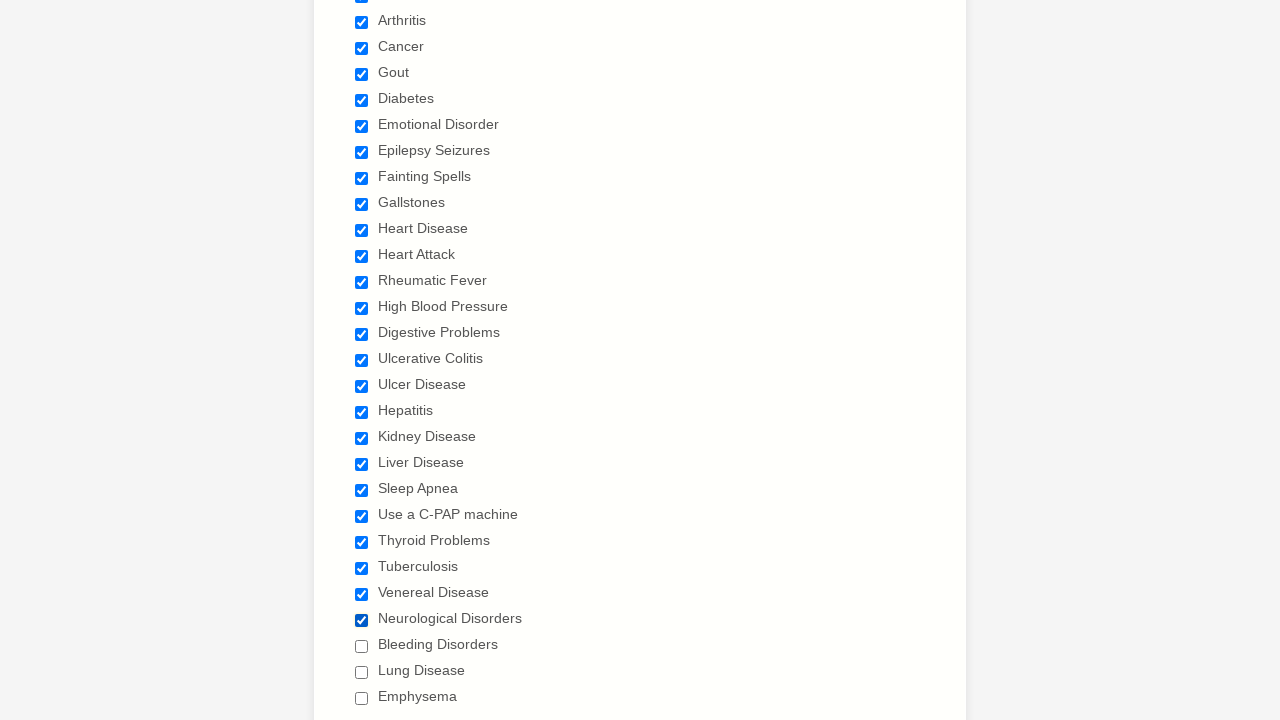

Selected checkbox 27 of 29 at (362, 646) on xpath=//label[contains(text(),'Have you ever had')]/following-sibling::div//inpu
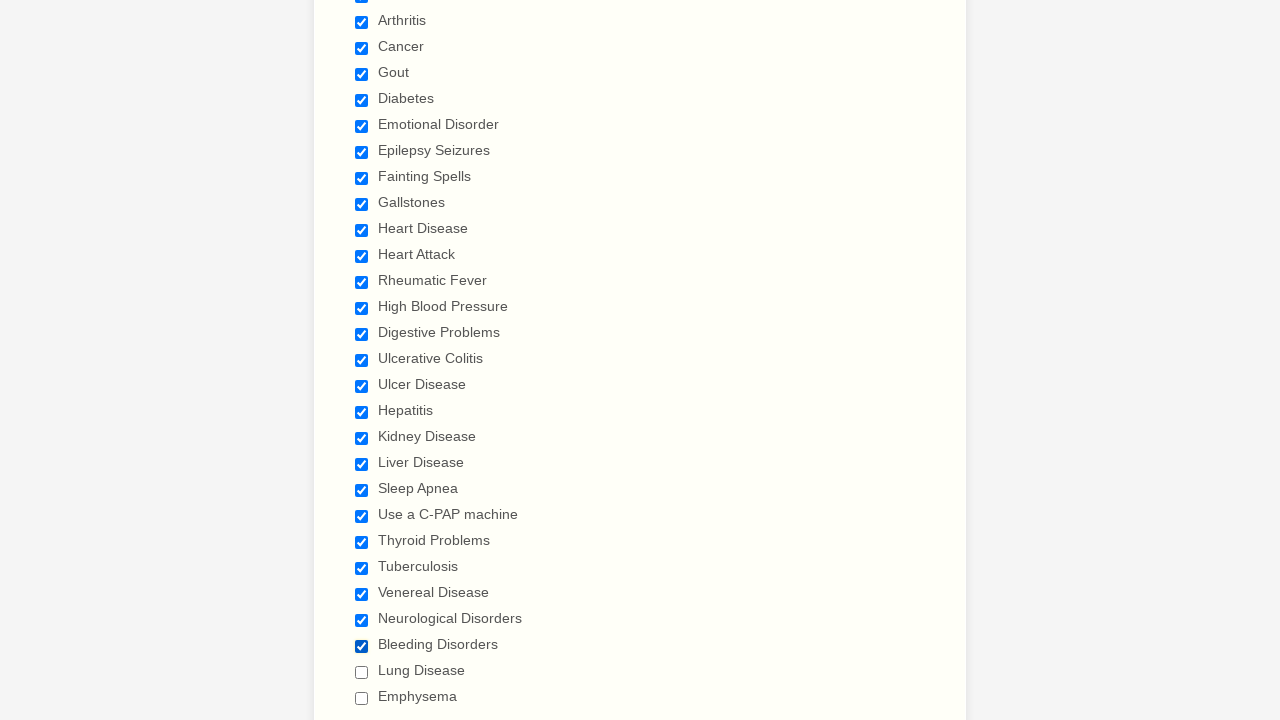

Selected checkbox 28 of 29 at (362, 672) on xpath=//label[contains(text(),'Have you ever had')]/following-sibling::div//inpu
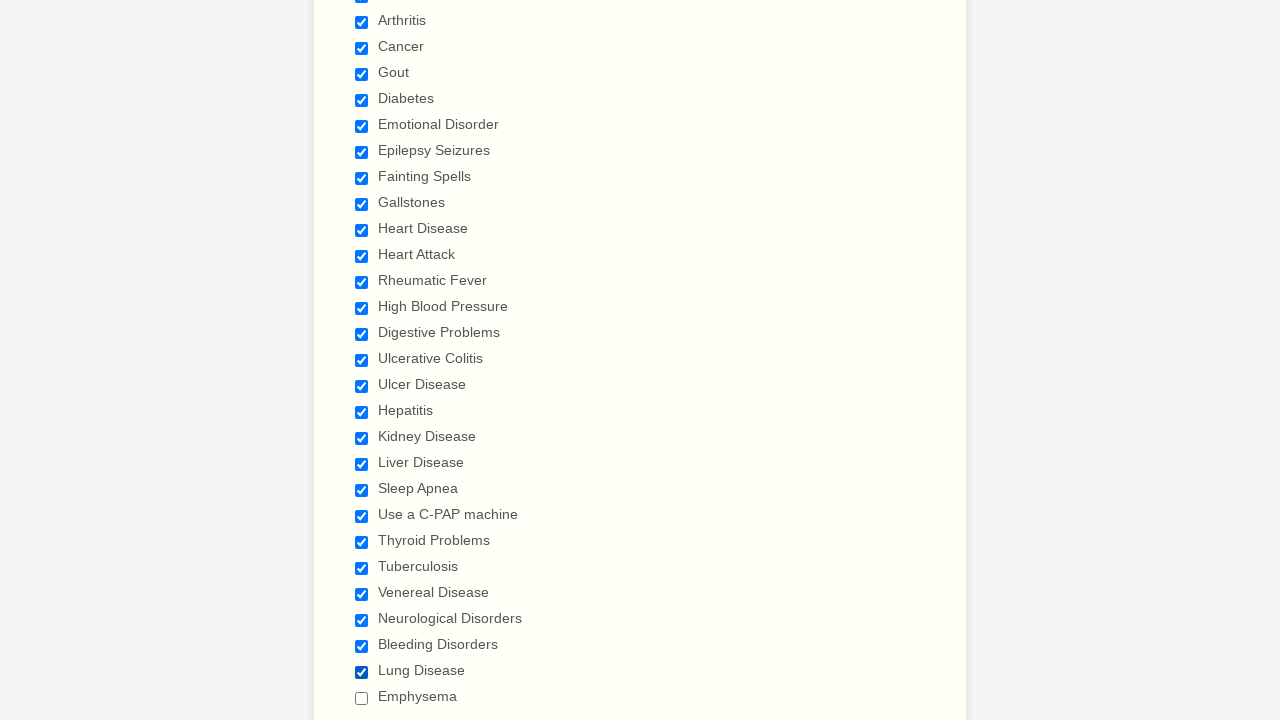

Selected checkbox 29 of 29 at (362, 698) on xpath=//label[contains(text(),'Have you ever had')]/following-sibling::div//inpu
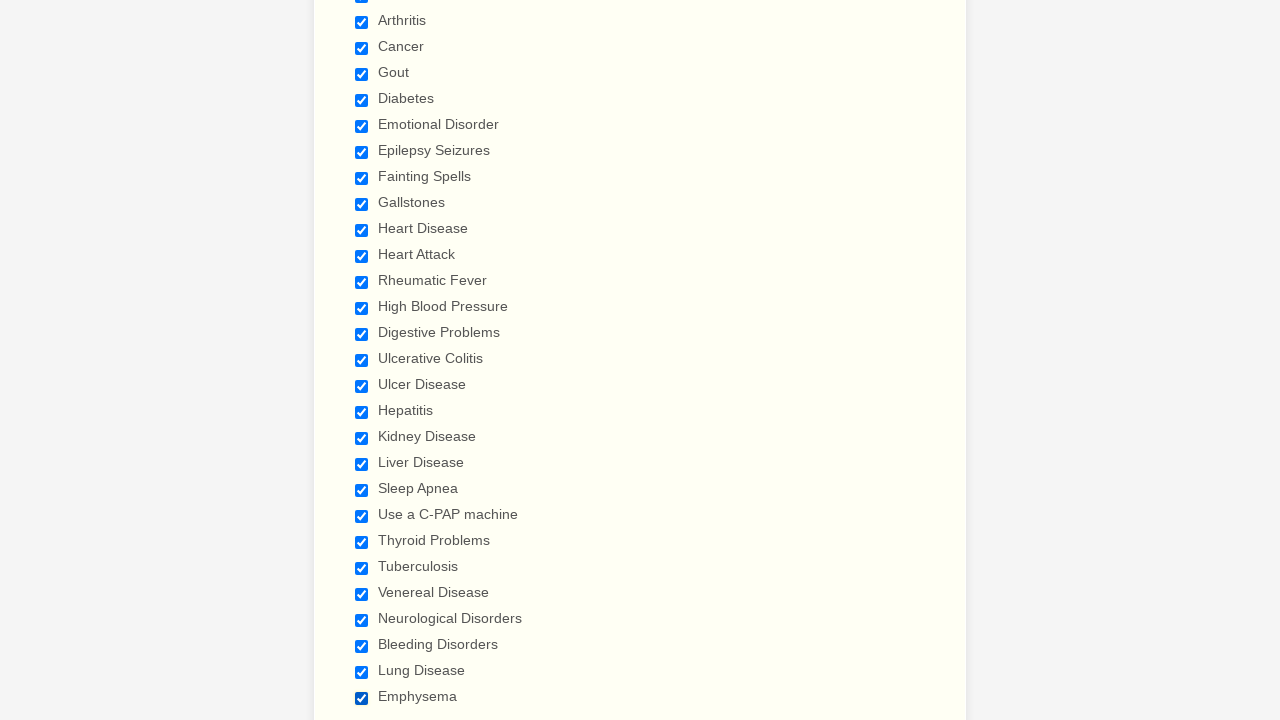

Verified checkbox 1 of 29 is selected
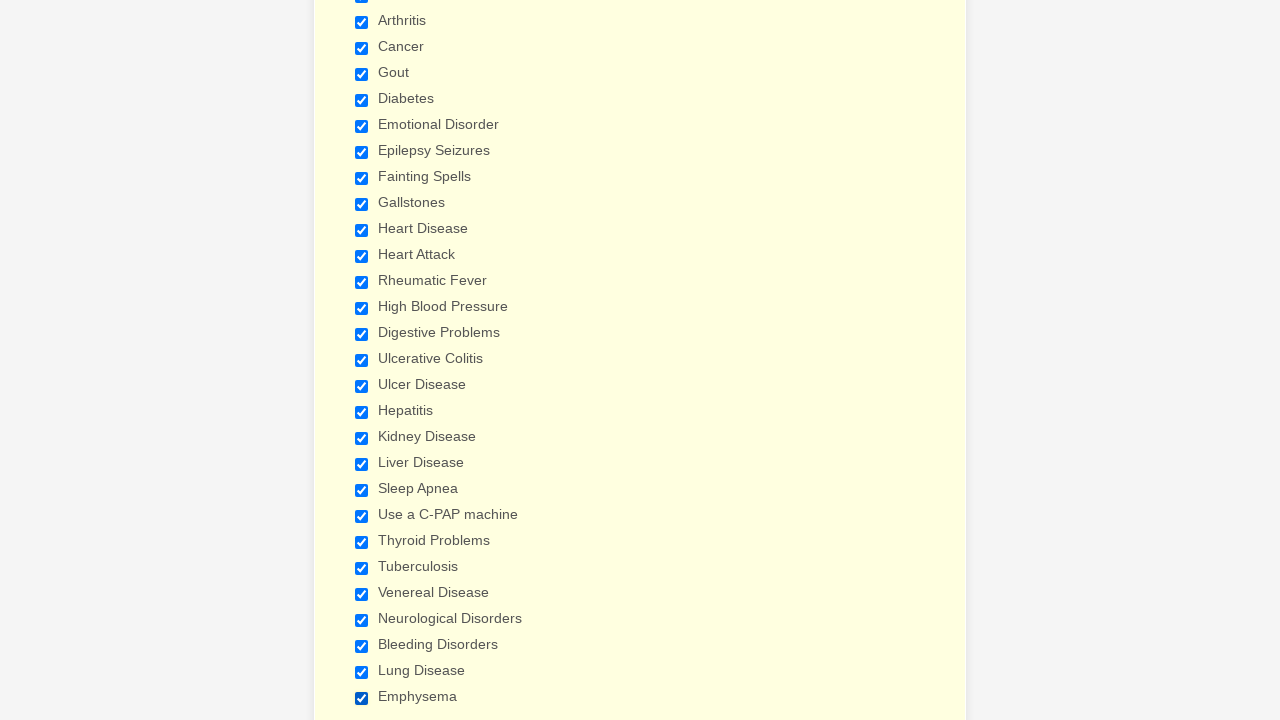

Verified checkbox 2 of 29 is selected
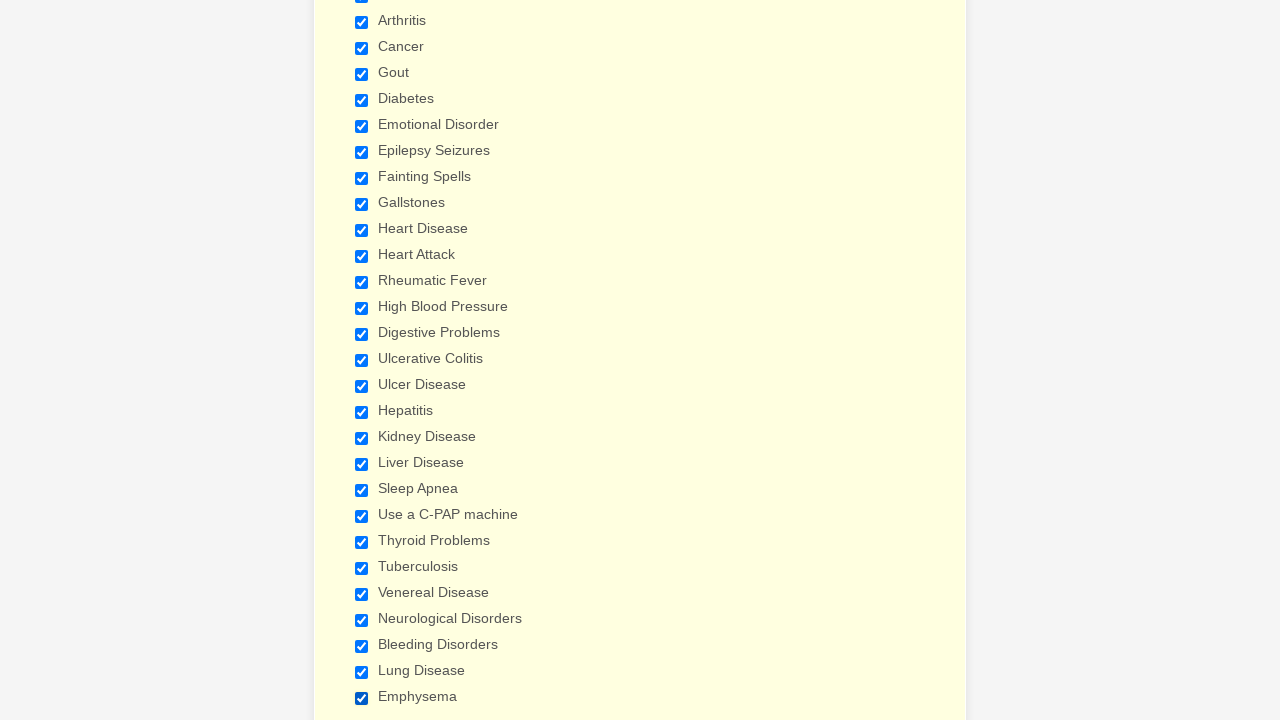

Verified checkbox 3 of 29 is selected
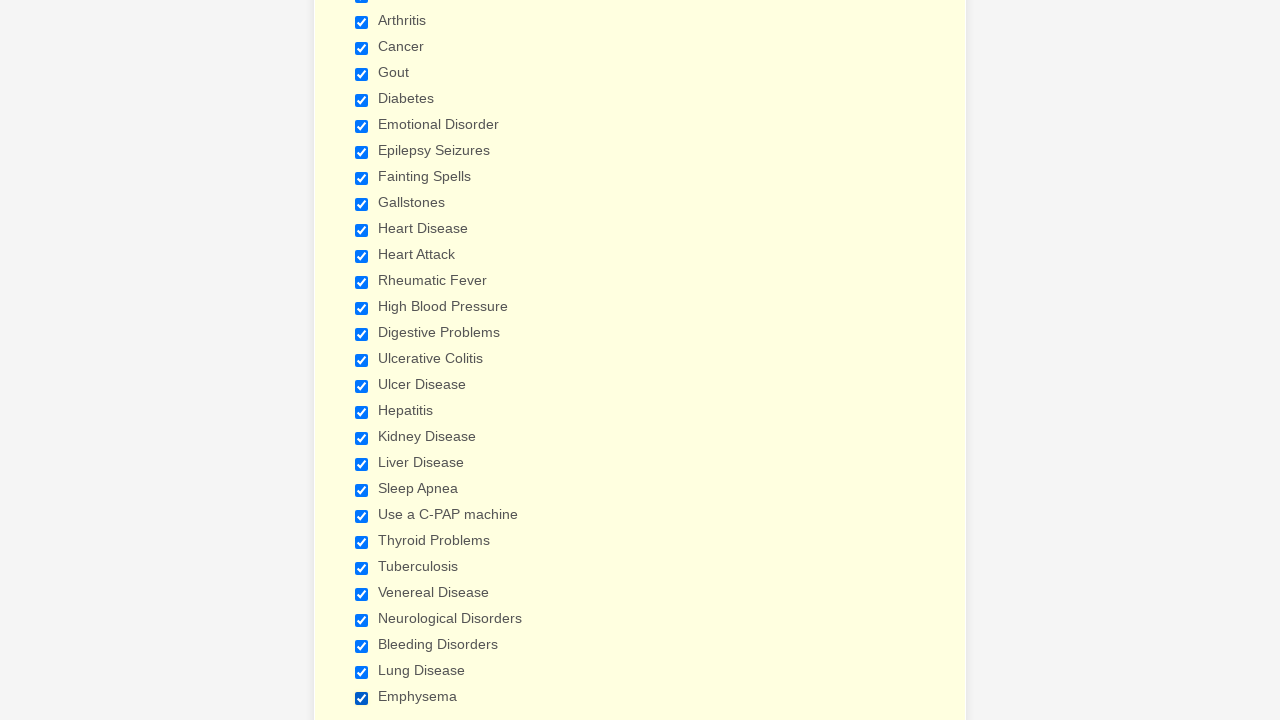

Verified checkbox 4 of 29 is selected
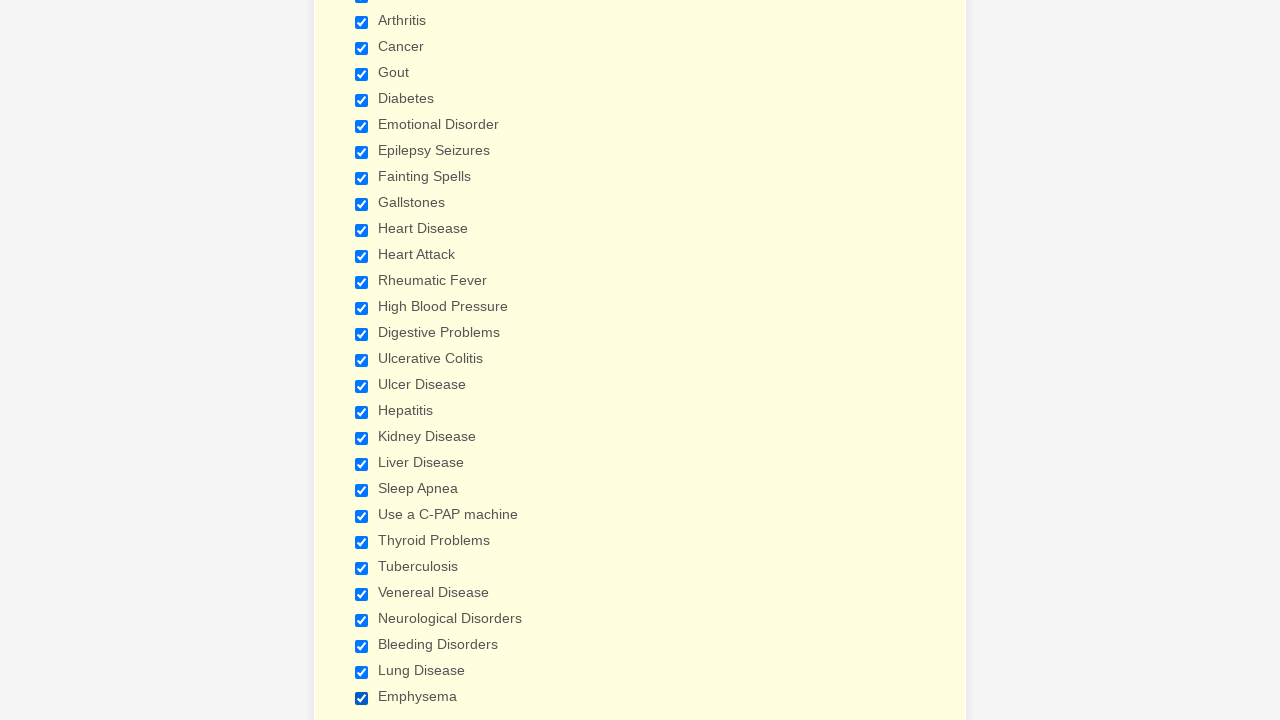

Verified checkbox 5 of 29 is selected
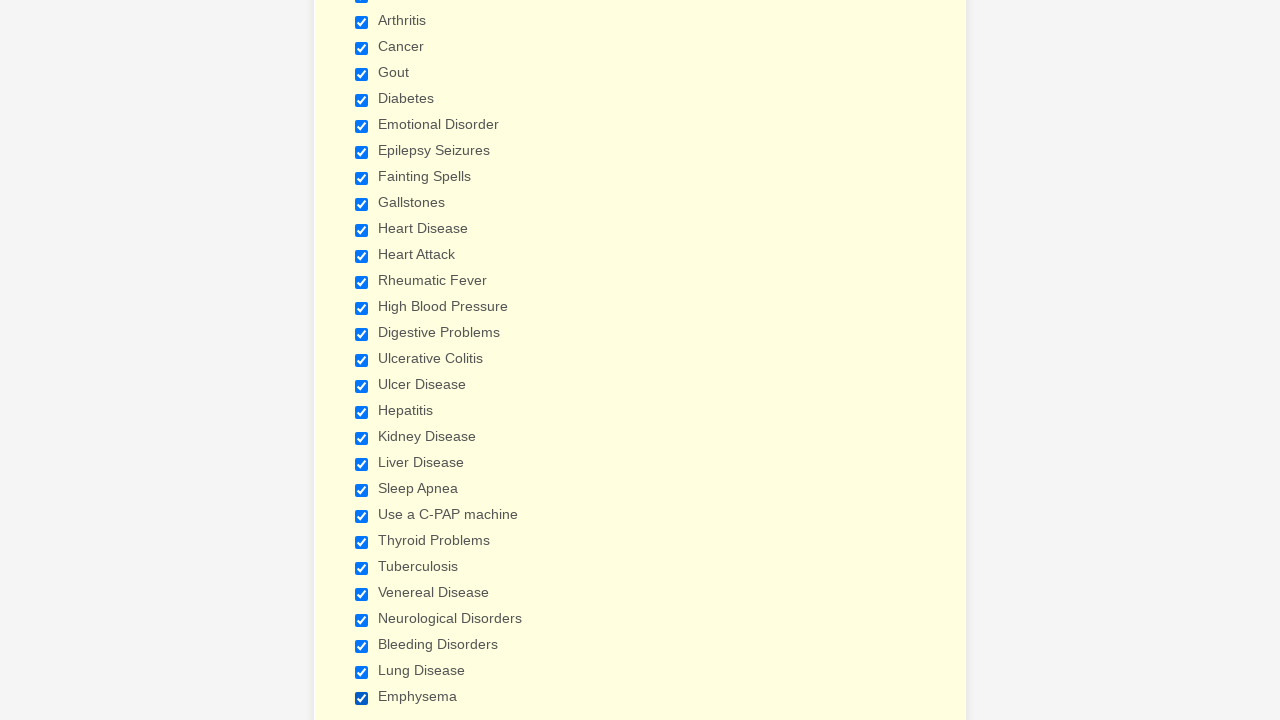

Verified checkbox 6 of 29 is selected
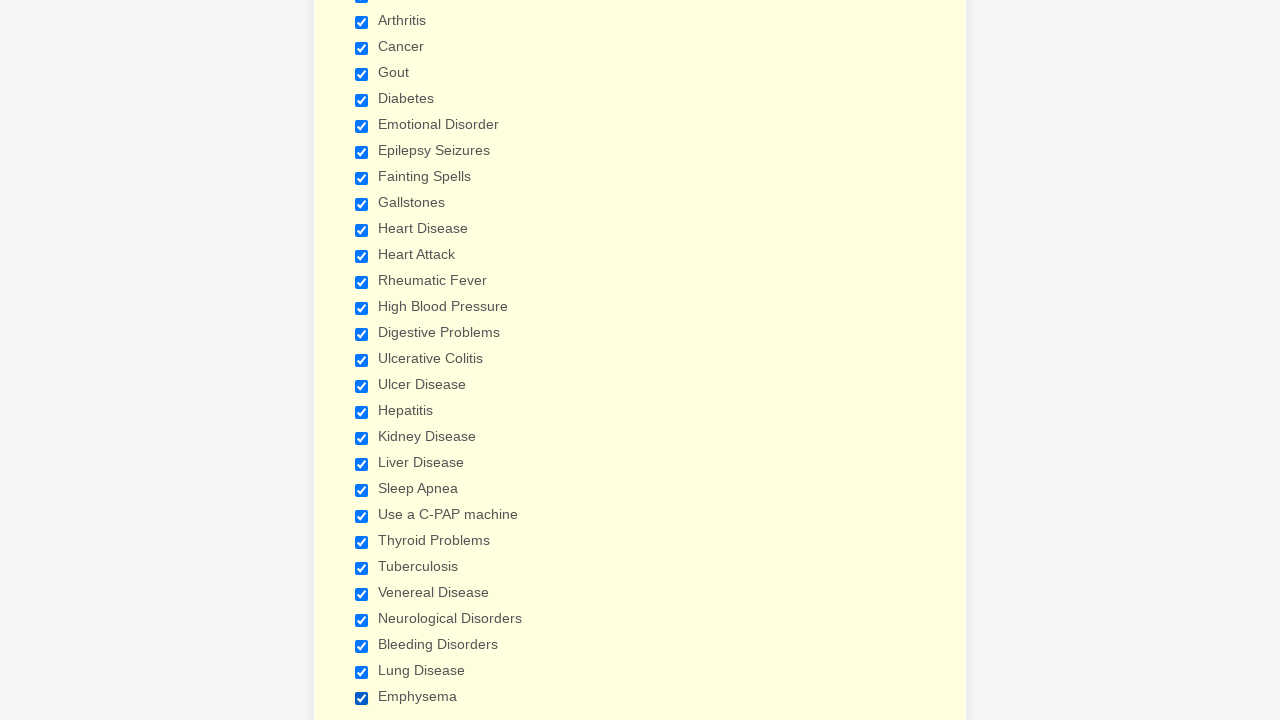

Verified checkbox 7 of 29 is selected
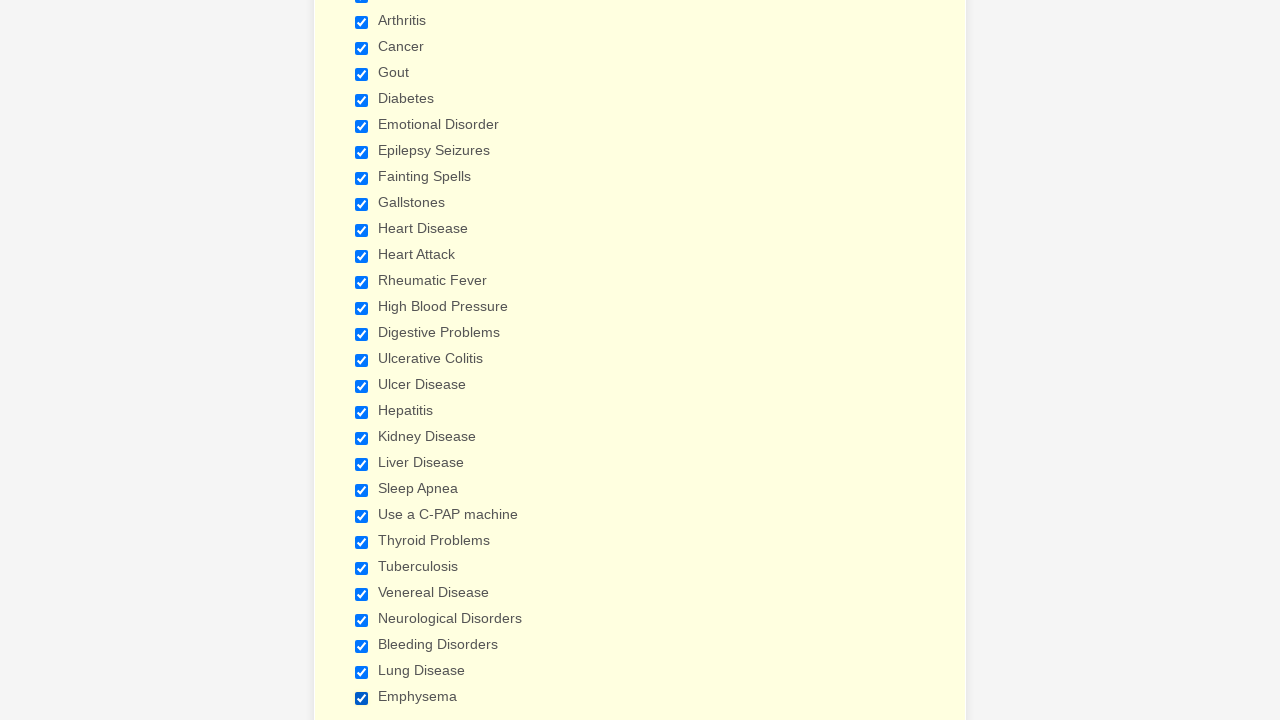

Verified checkbox 8 of 29 is selected
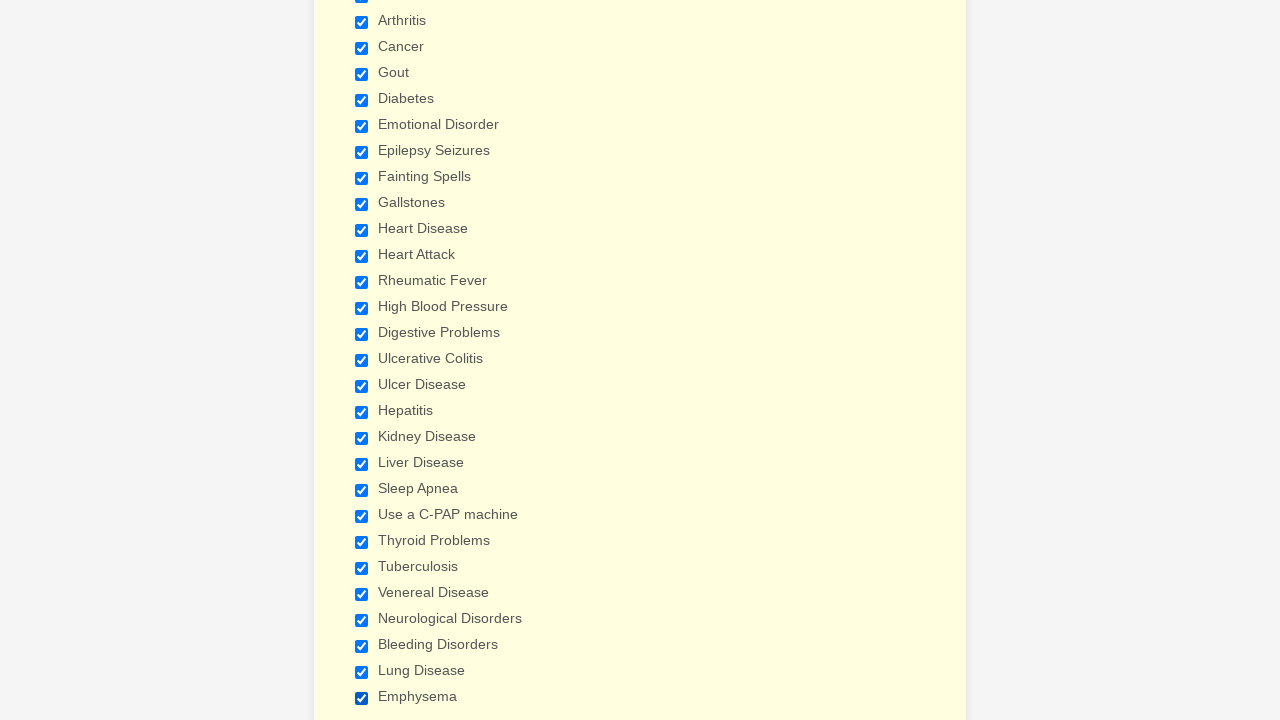

Verified checkbox 9 of 29 is selected
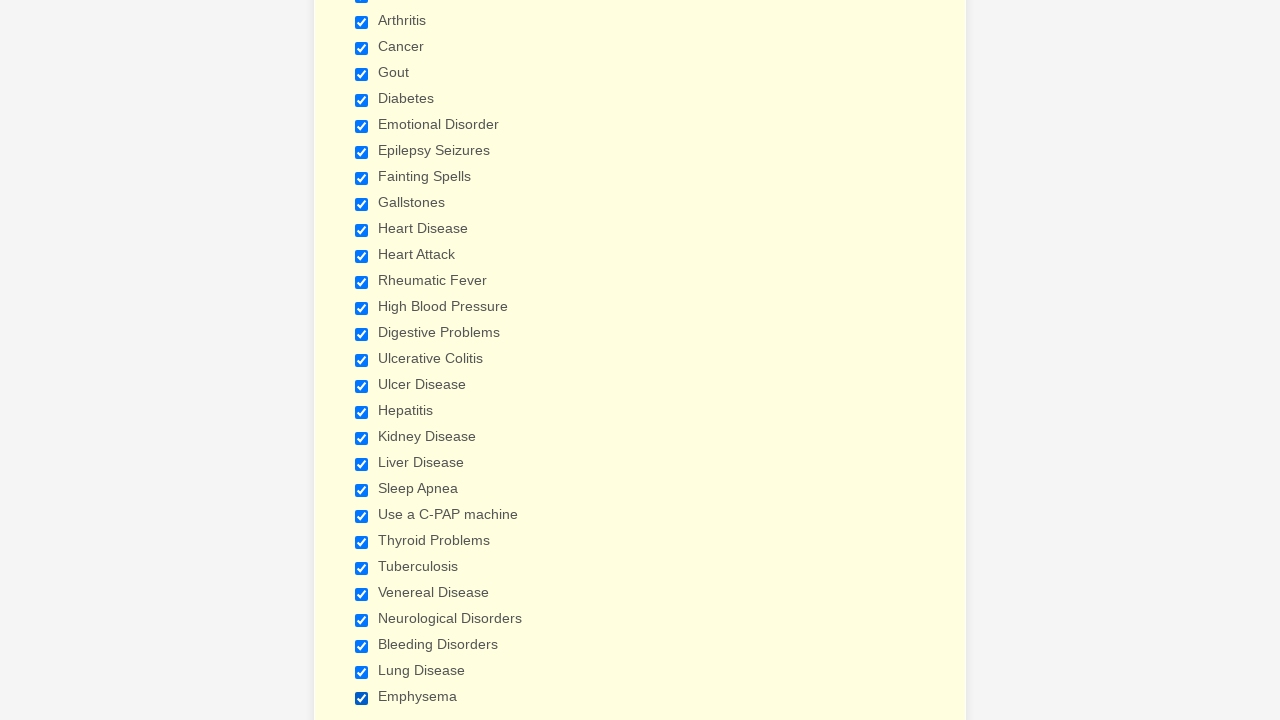

Verified checkbox 10 of 29 is selected
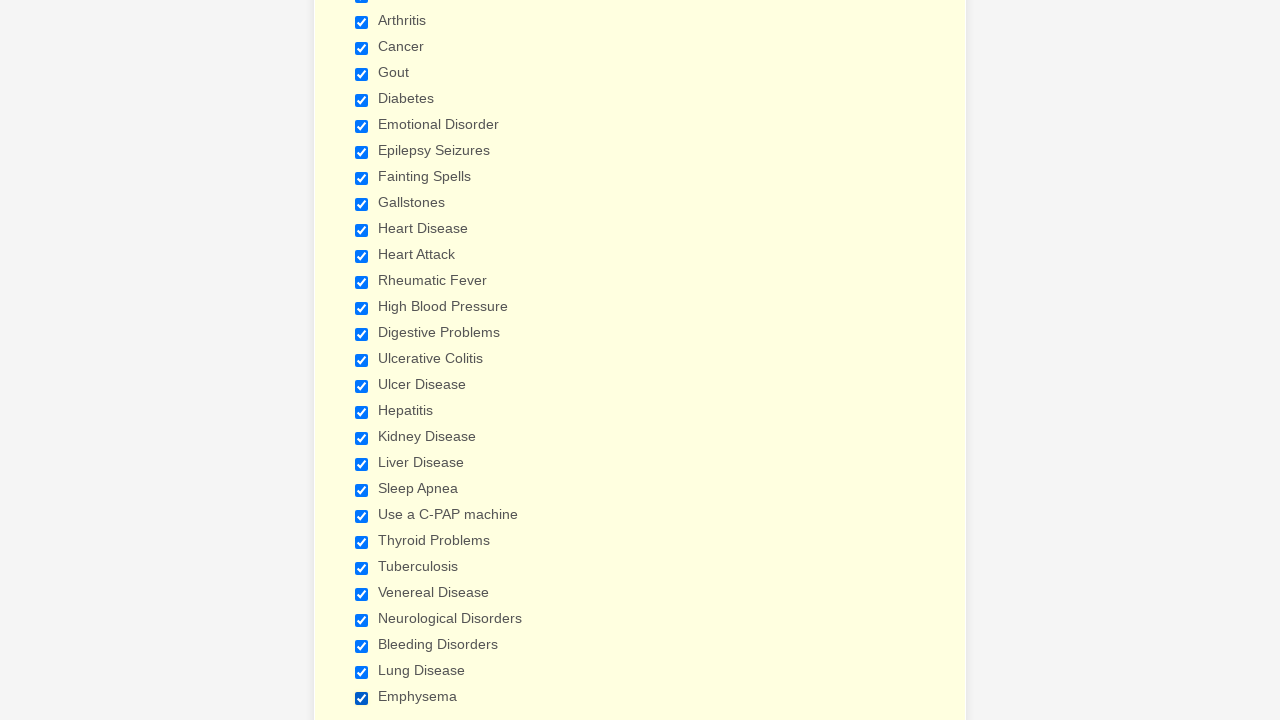

Verified checkbox 11 of 29 is selected
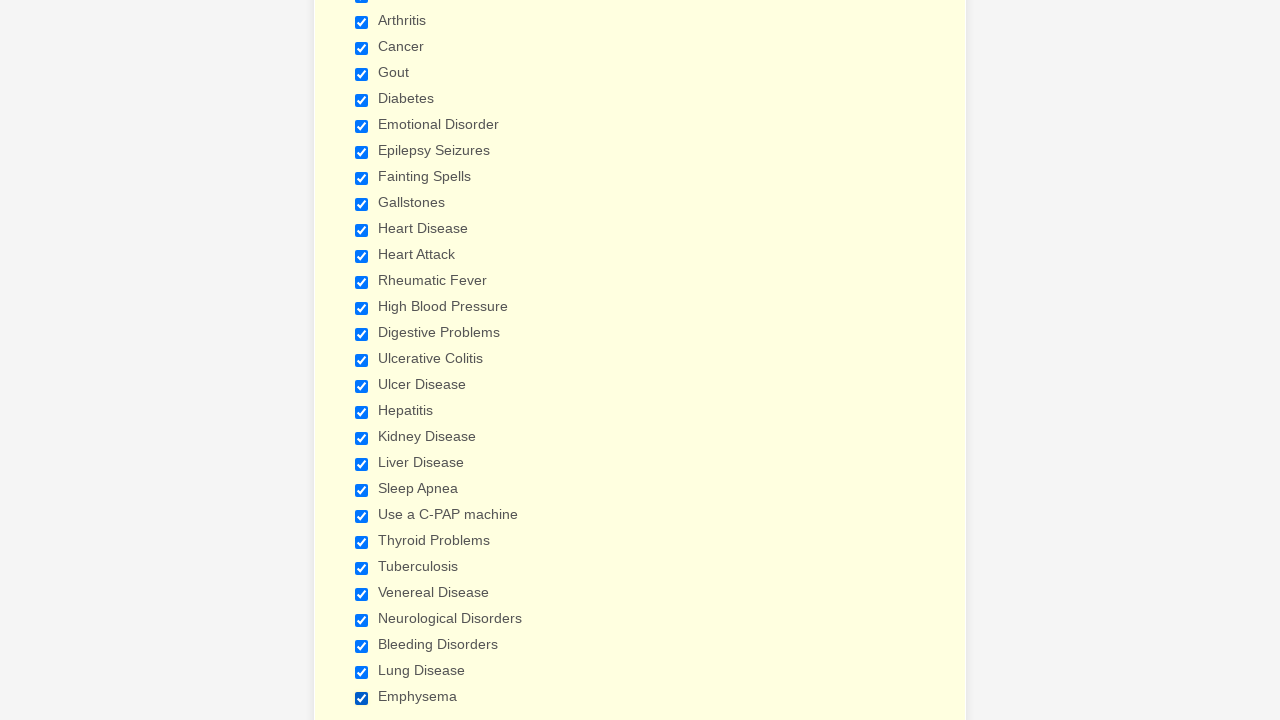

Verified checkbox 12 of 29 is selected
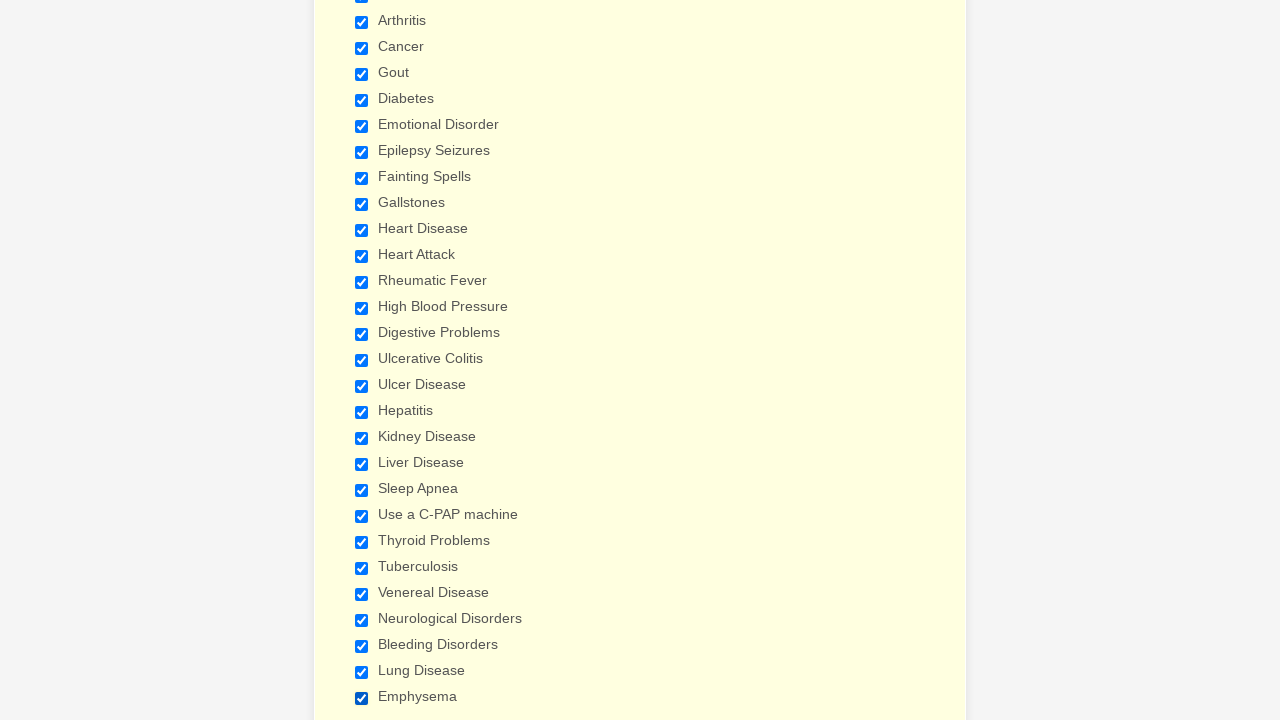

Verified checkbox 13 of 29 is selected
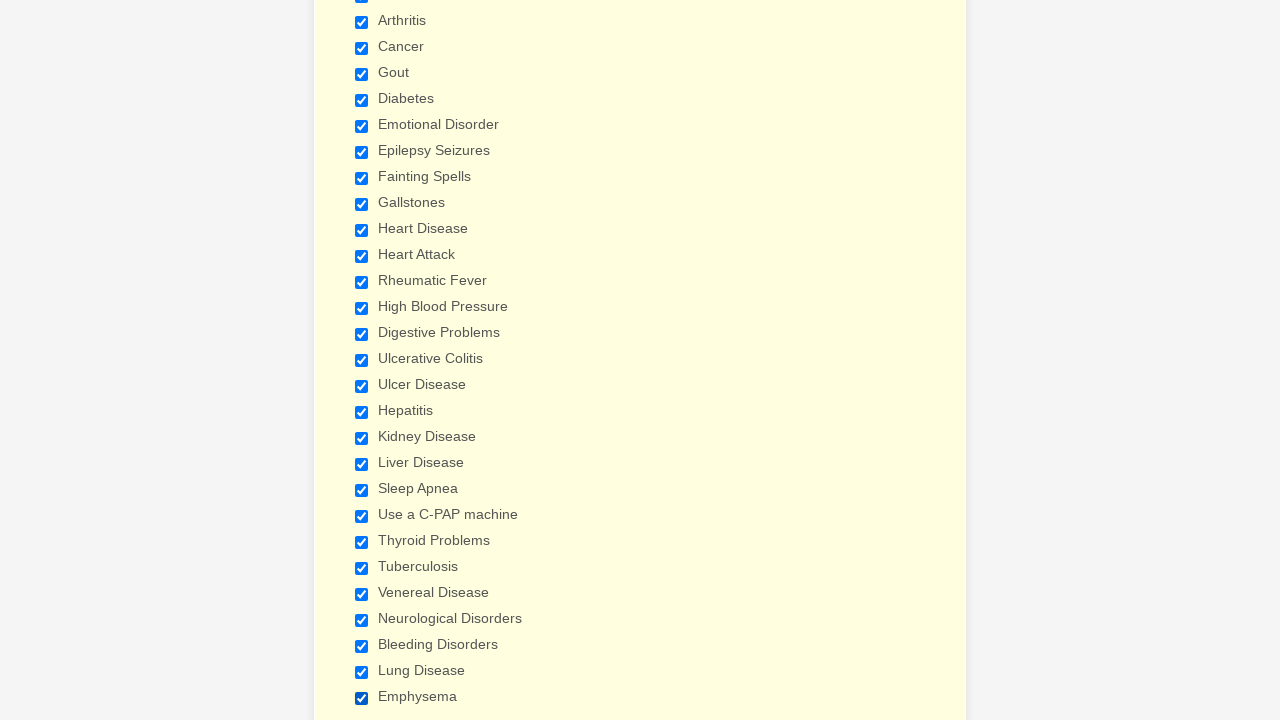

Verified checkbox 14 of 29 is selected
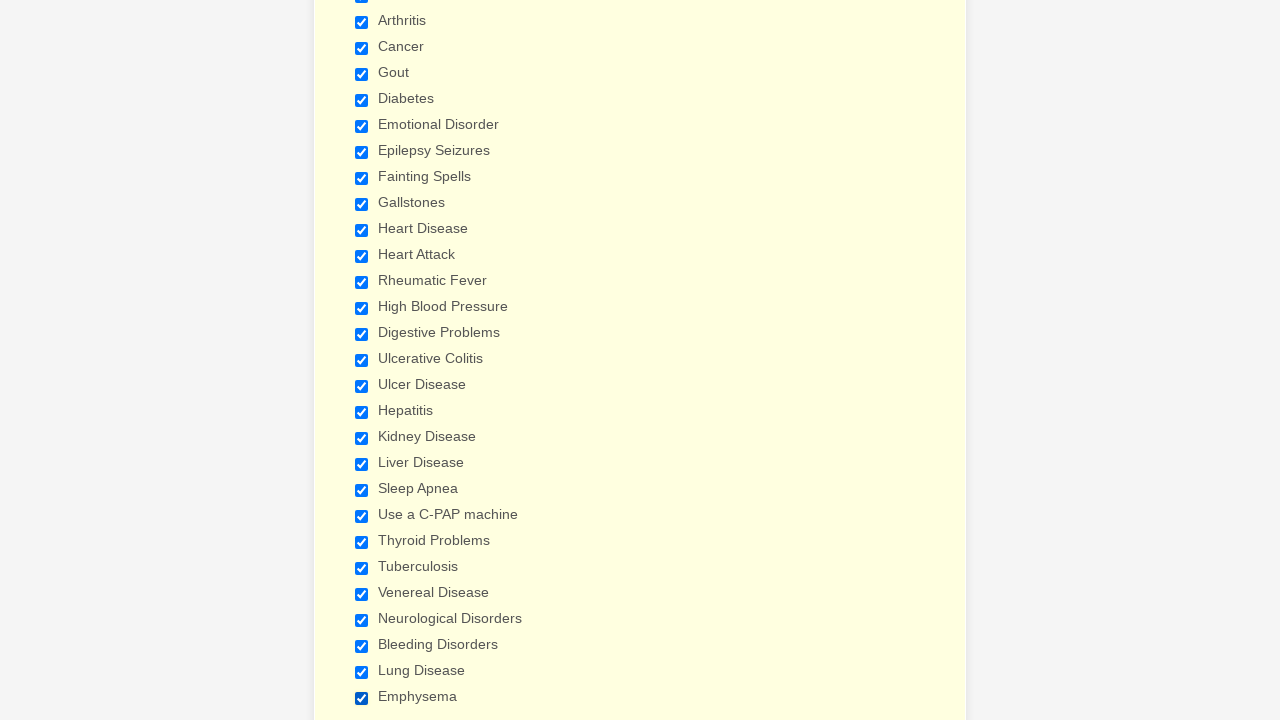

Verified checkbox 15 of 29 is selected
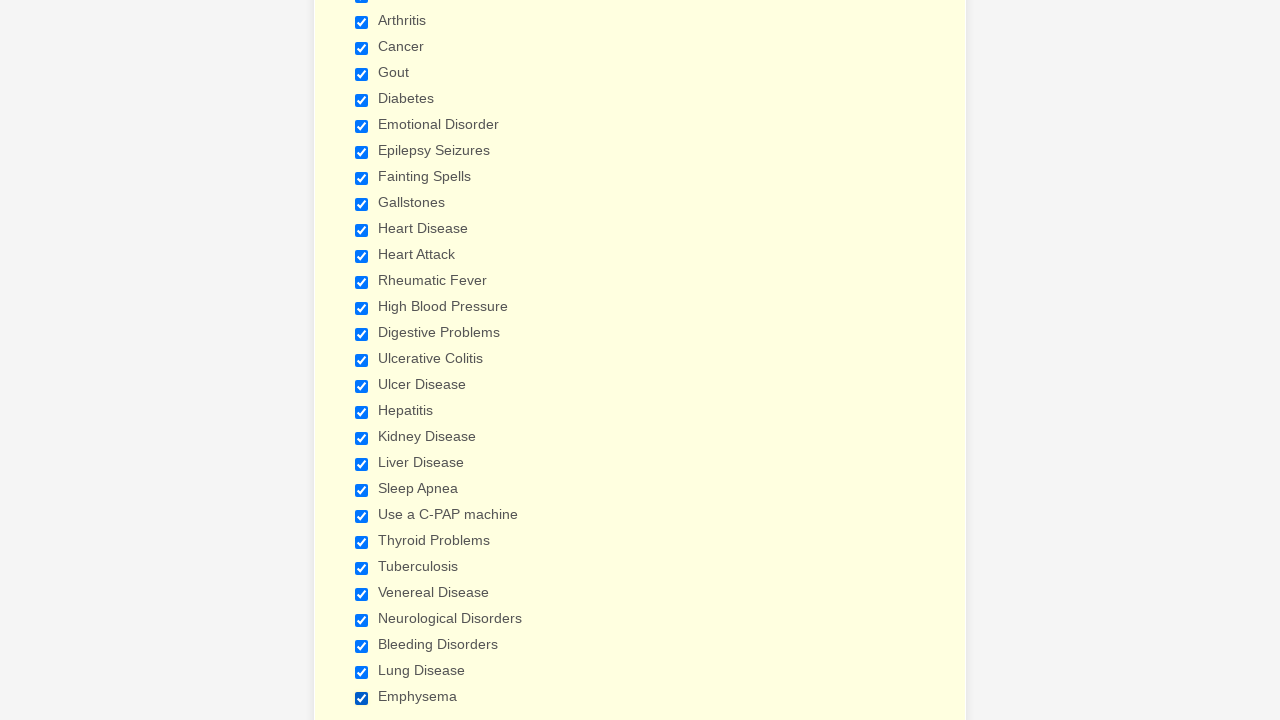

Verified checkbox 16 of 29 is selected
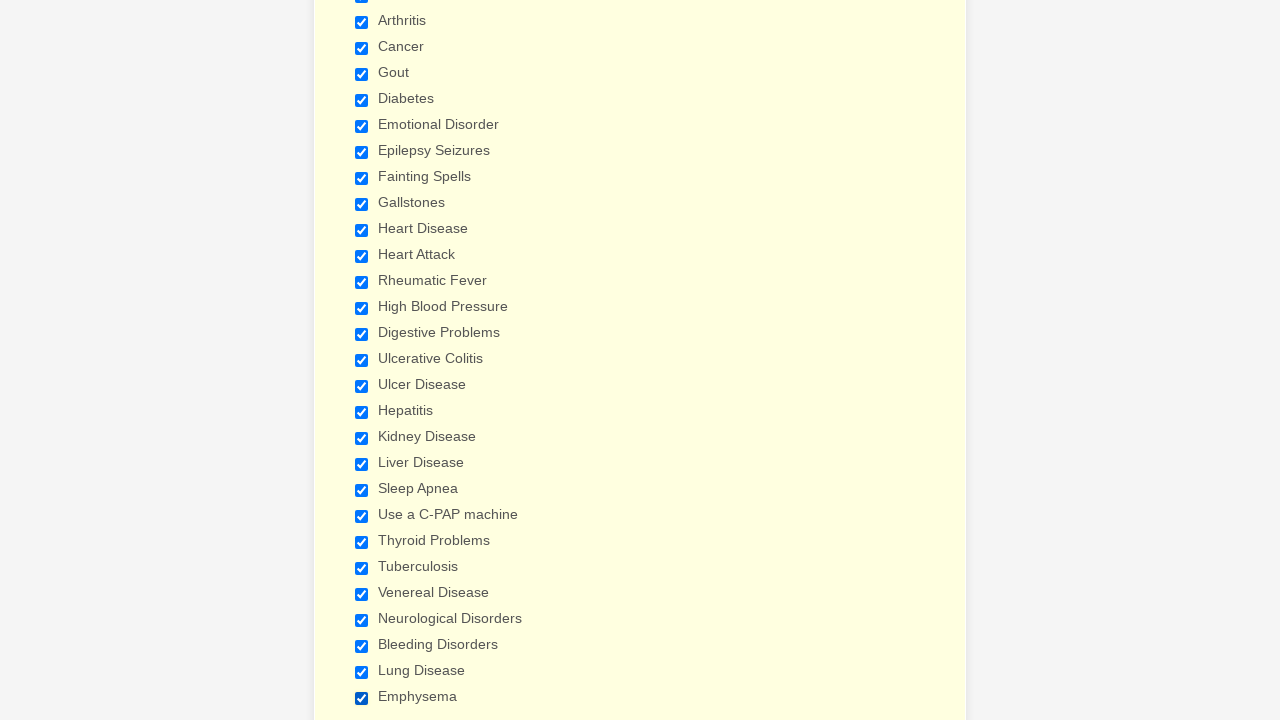

Verified checkbox 17 of 29 is selected
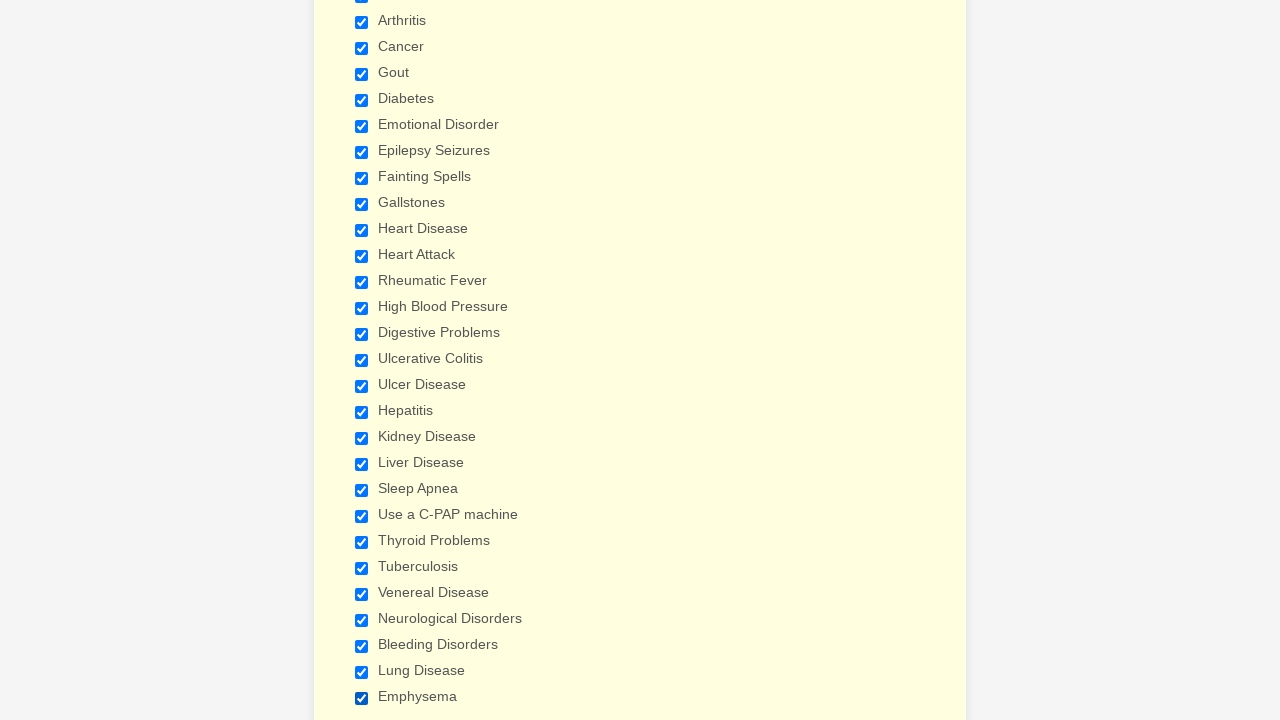

Verified checkbox 18 of 29 is selected
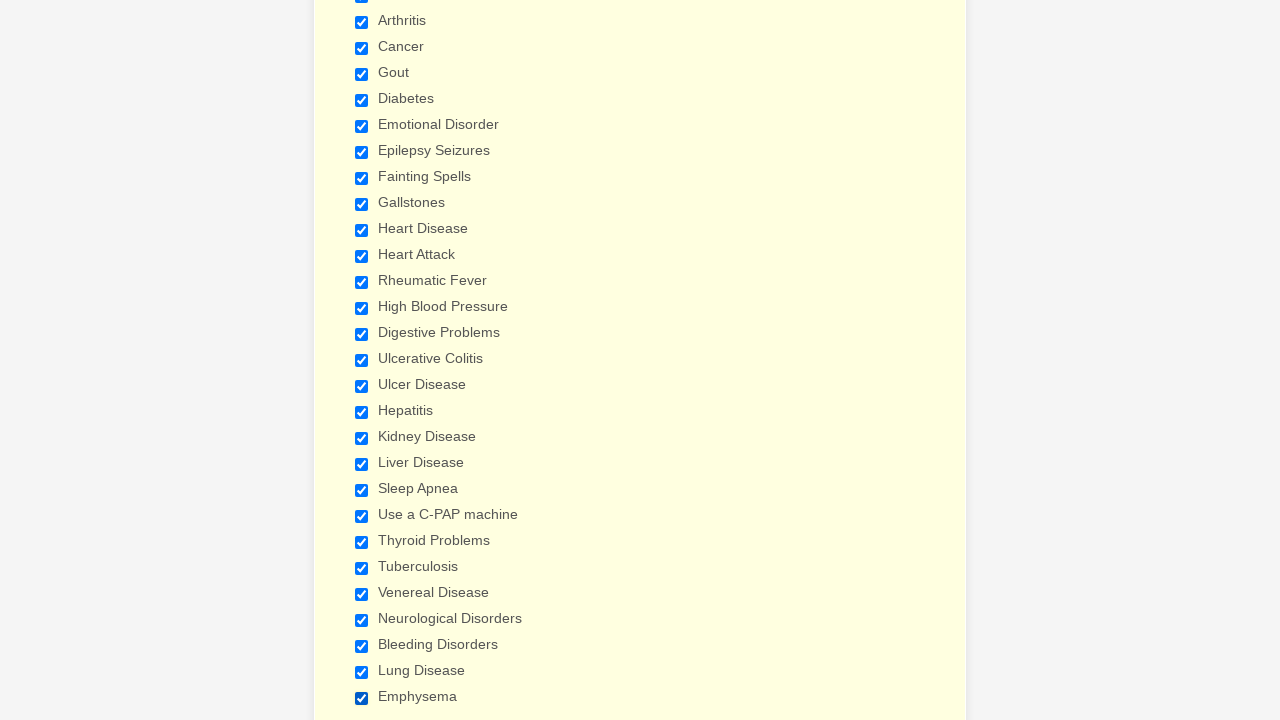

Verified checkbox 19 of 29 is selected
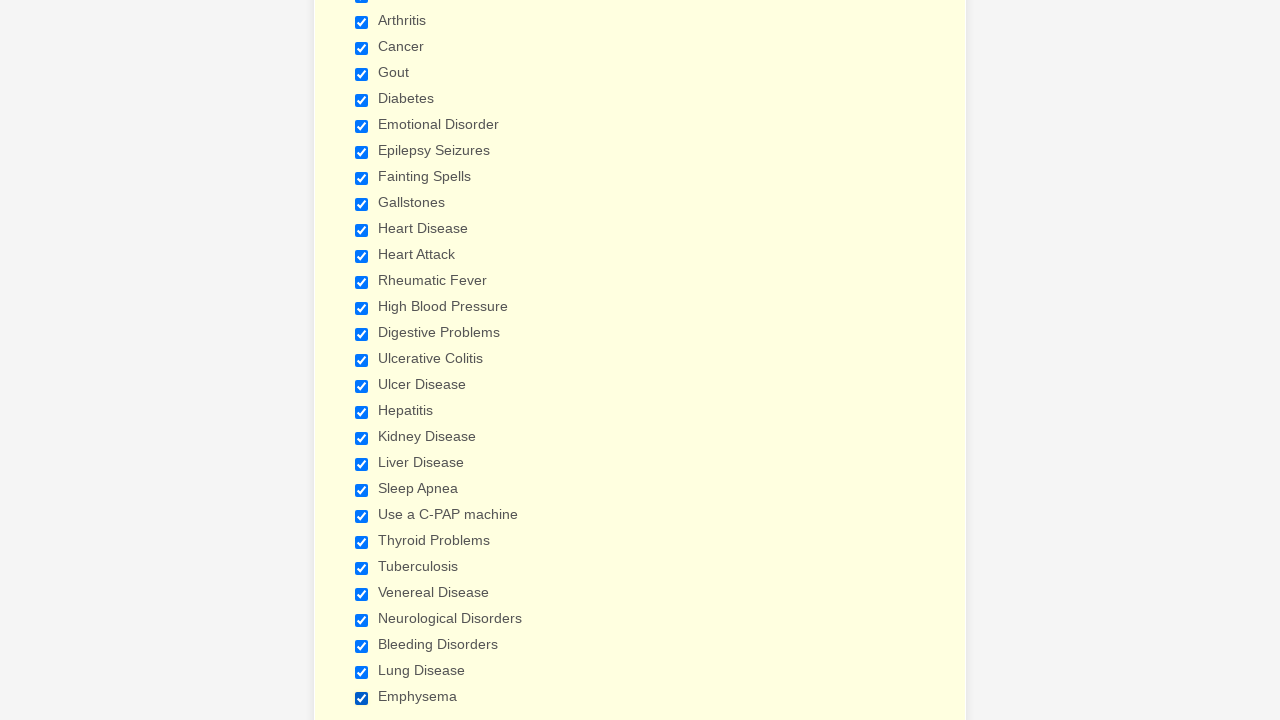

Verified checkbox 20 of 29 is selected
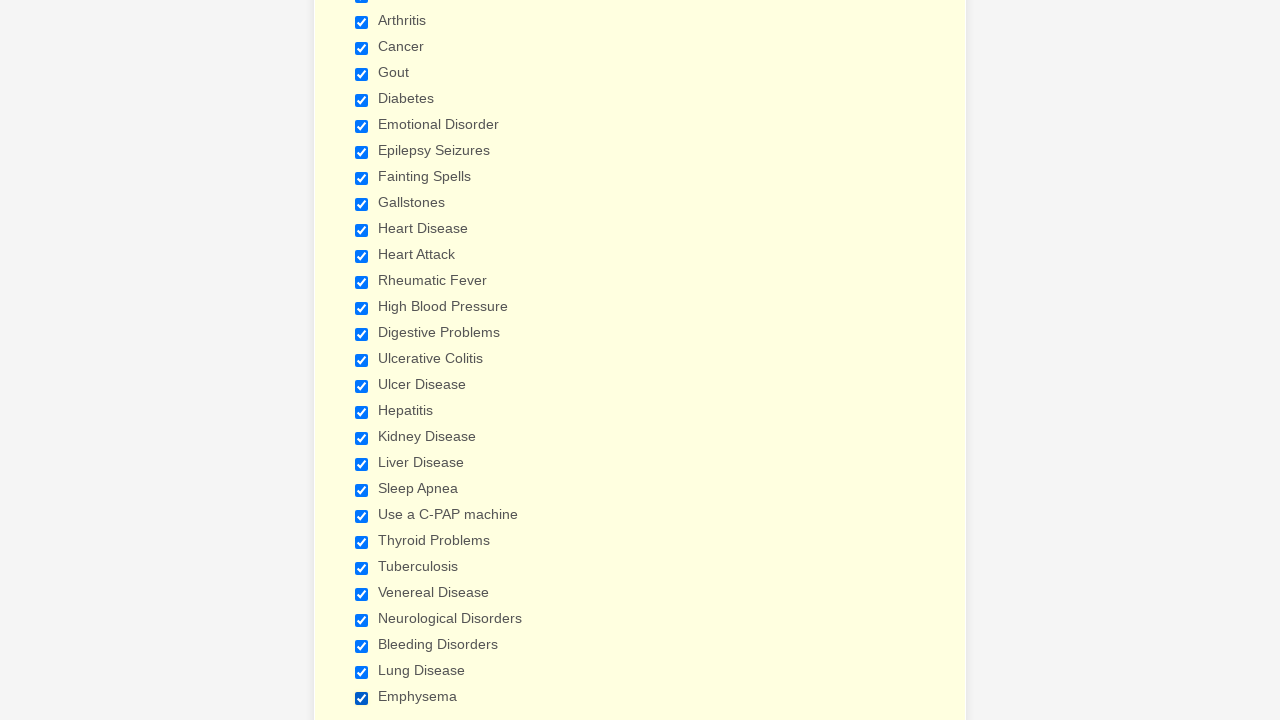

Verified checkbox 21 of 29 is selected
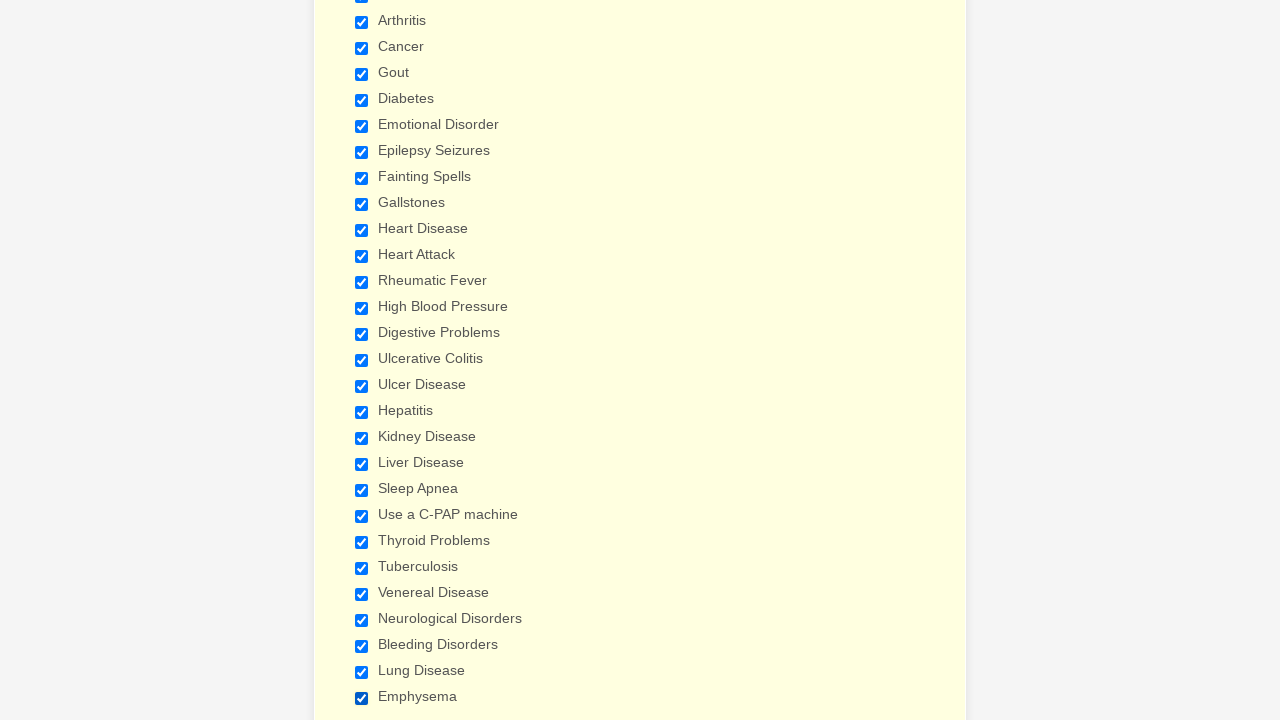

Verified checkbox 22 of 29 is selected
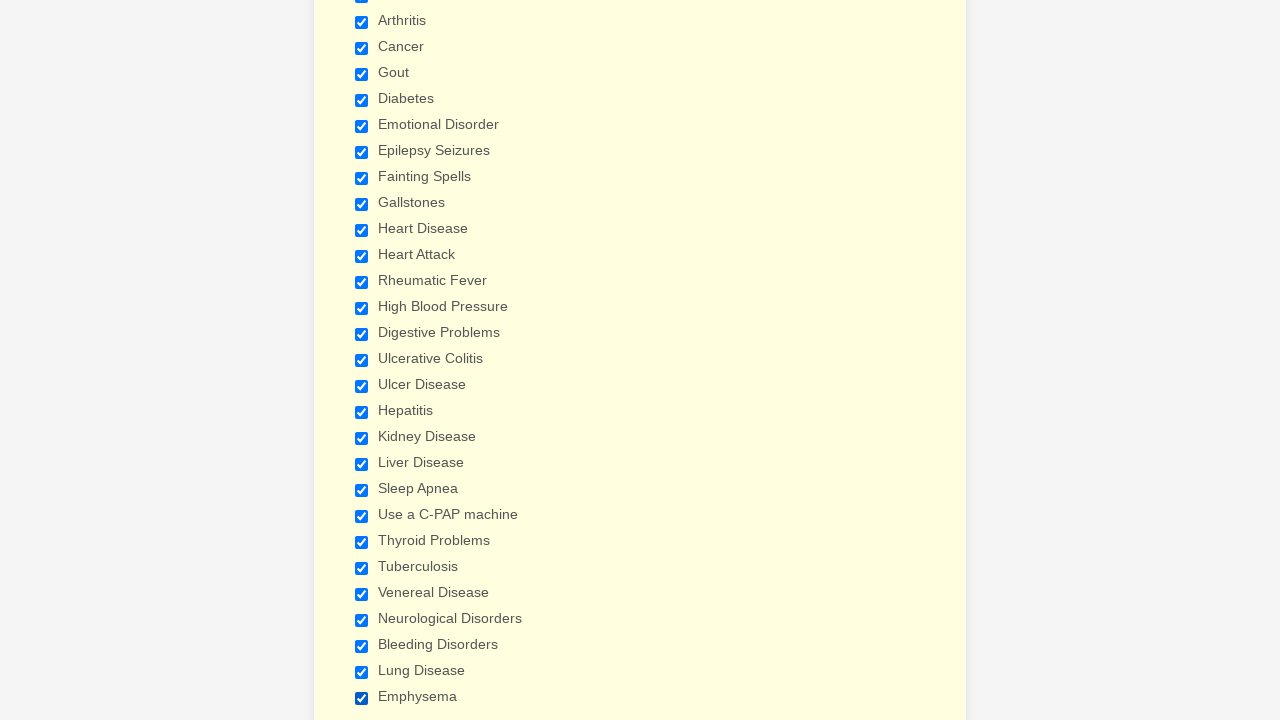

Verified checkbox 23 of 29 is selected
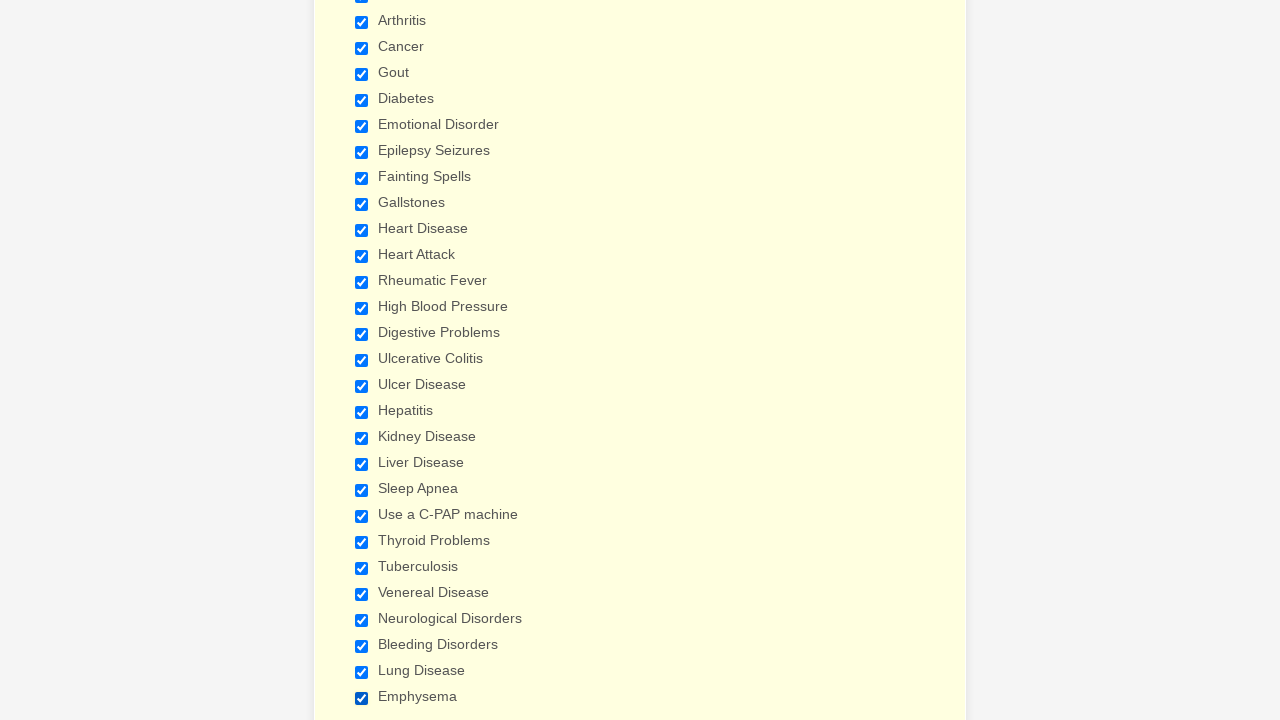

Verified checkbox 24 of 29 is selected
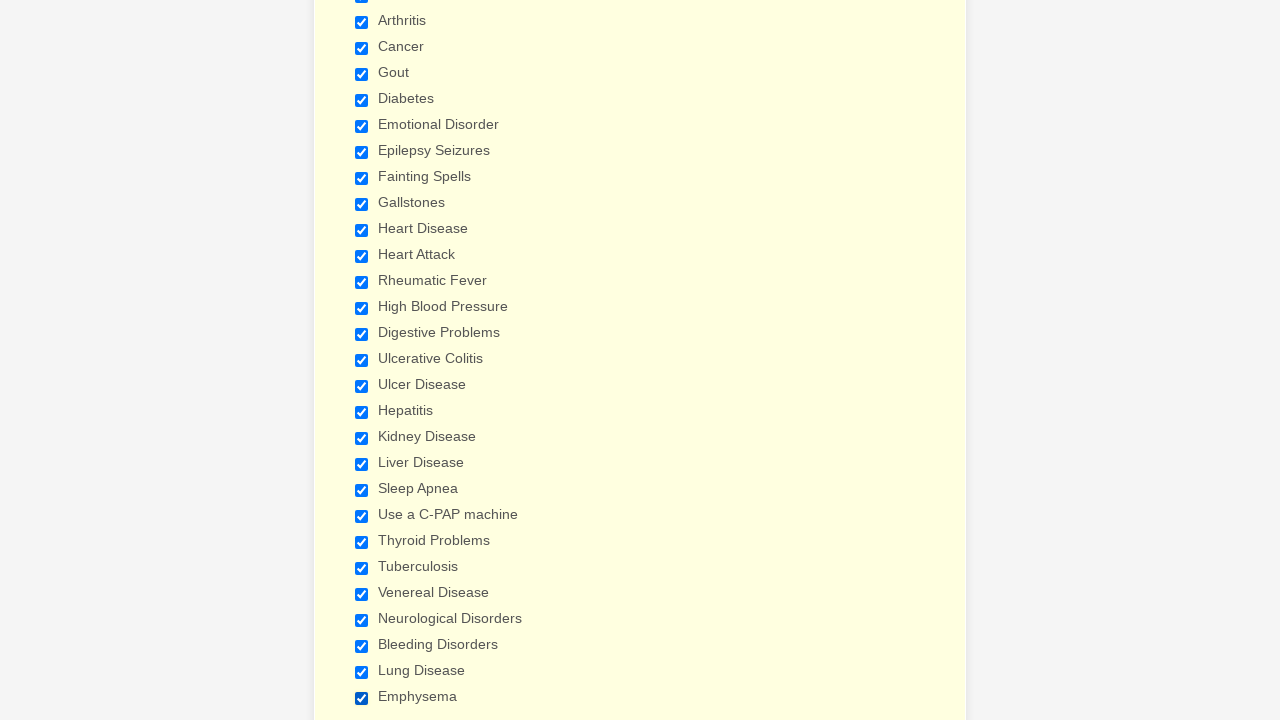

Verified checkbox 25 of 29 is selected
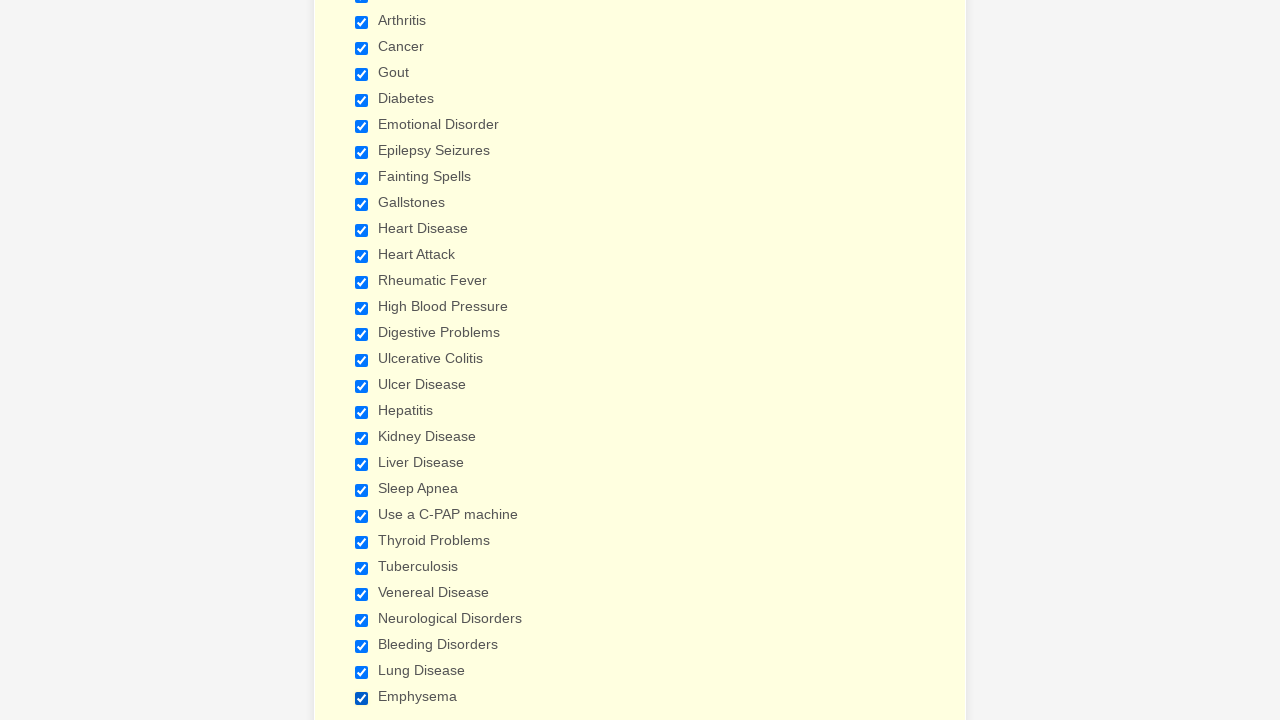

Verified checkbox 26 of 29 is selected
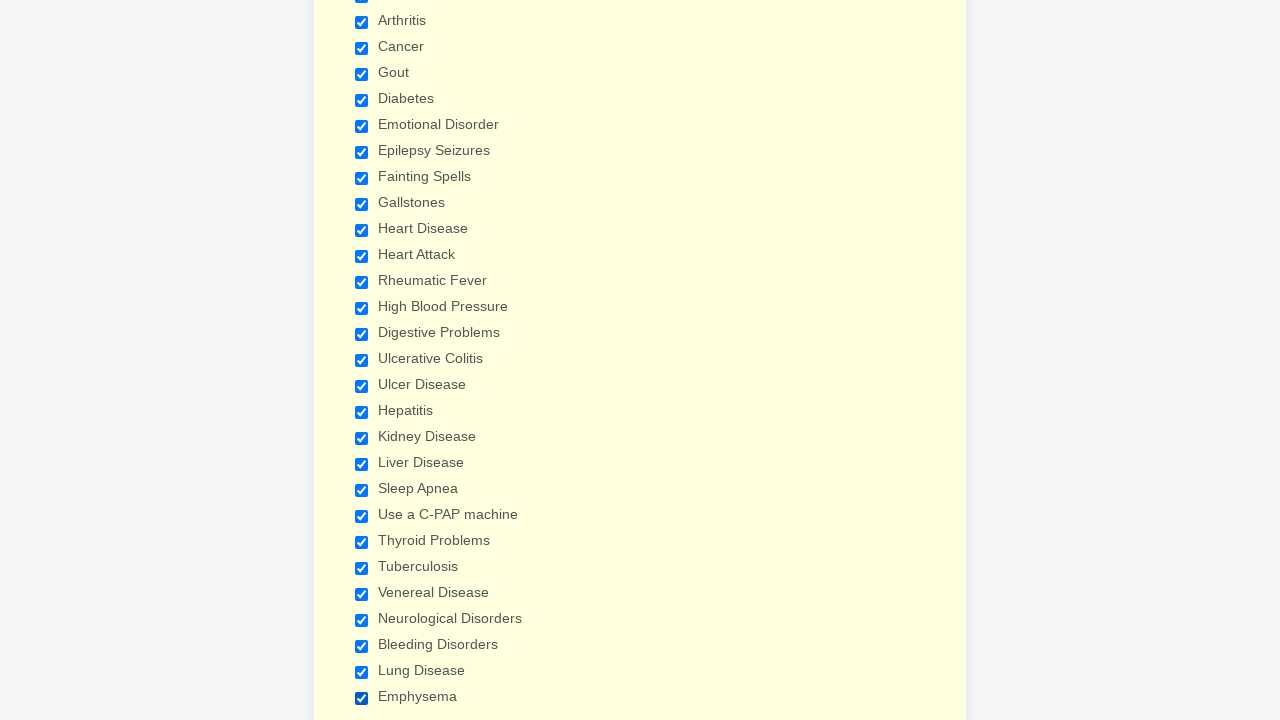

Verified checkbox 27 of 29 is selected
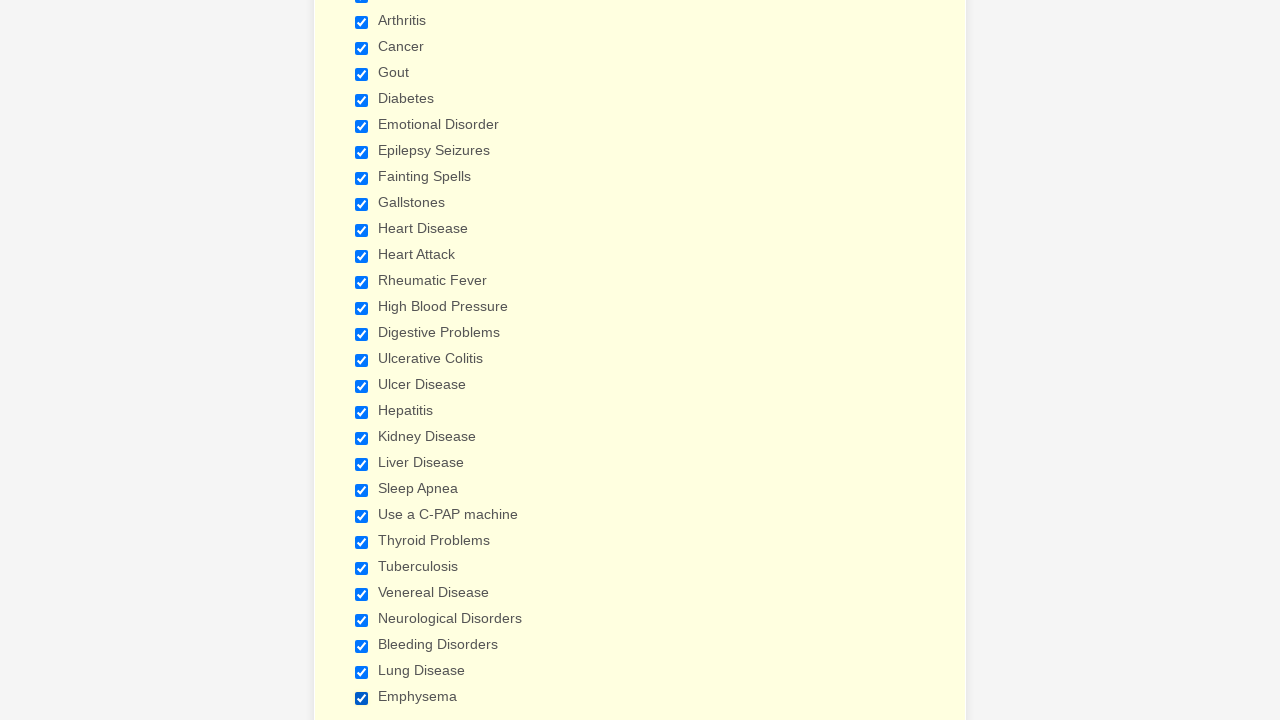

Verified checkbox 28 of 29 is selected
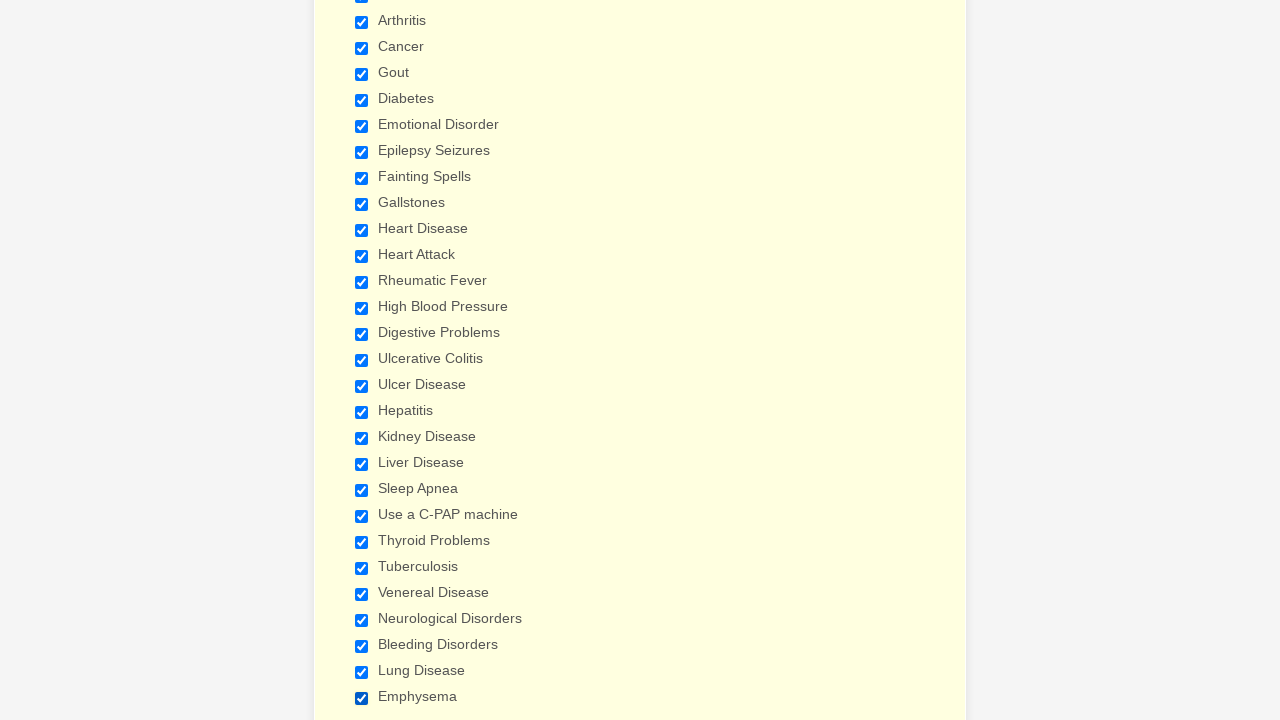

Verified checkbox 29 of 29 is selected
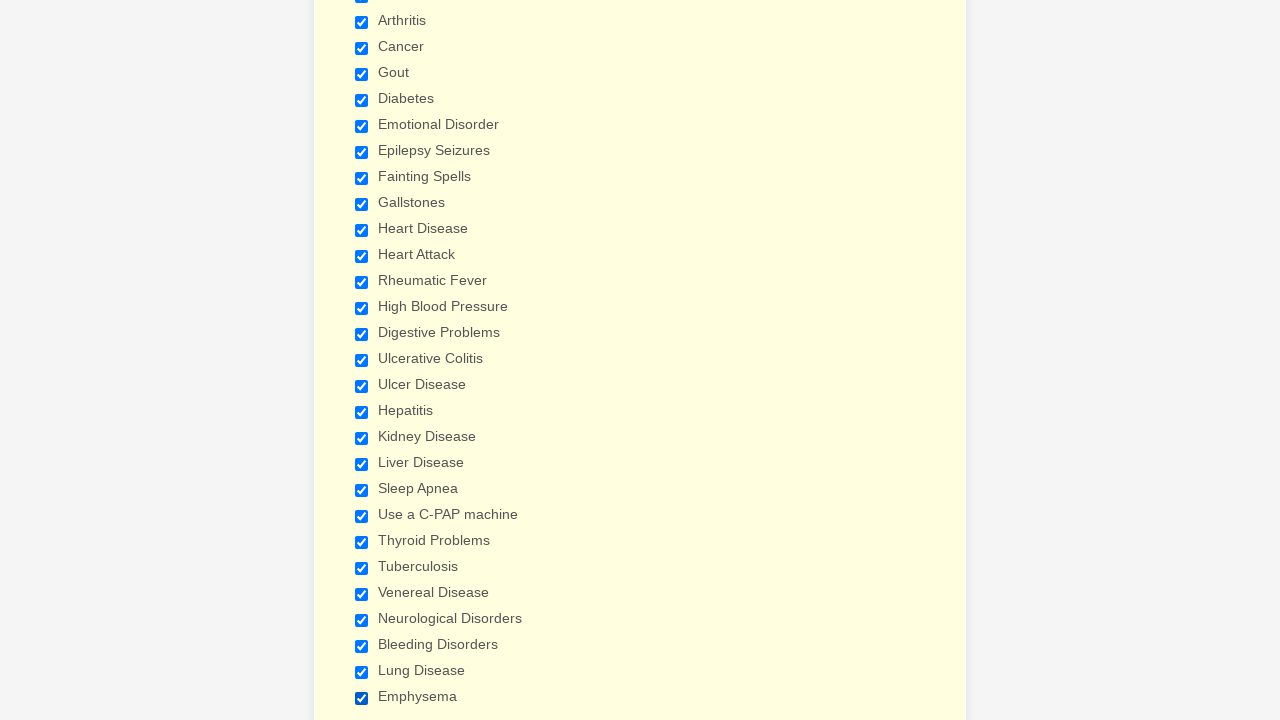

Deselected checkbox 1 of 29 at (362, 360) on xpath=//label[contains(text(),'Have you ever had')]/following-sibling::div//inpu
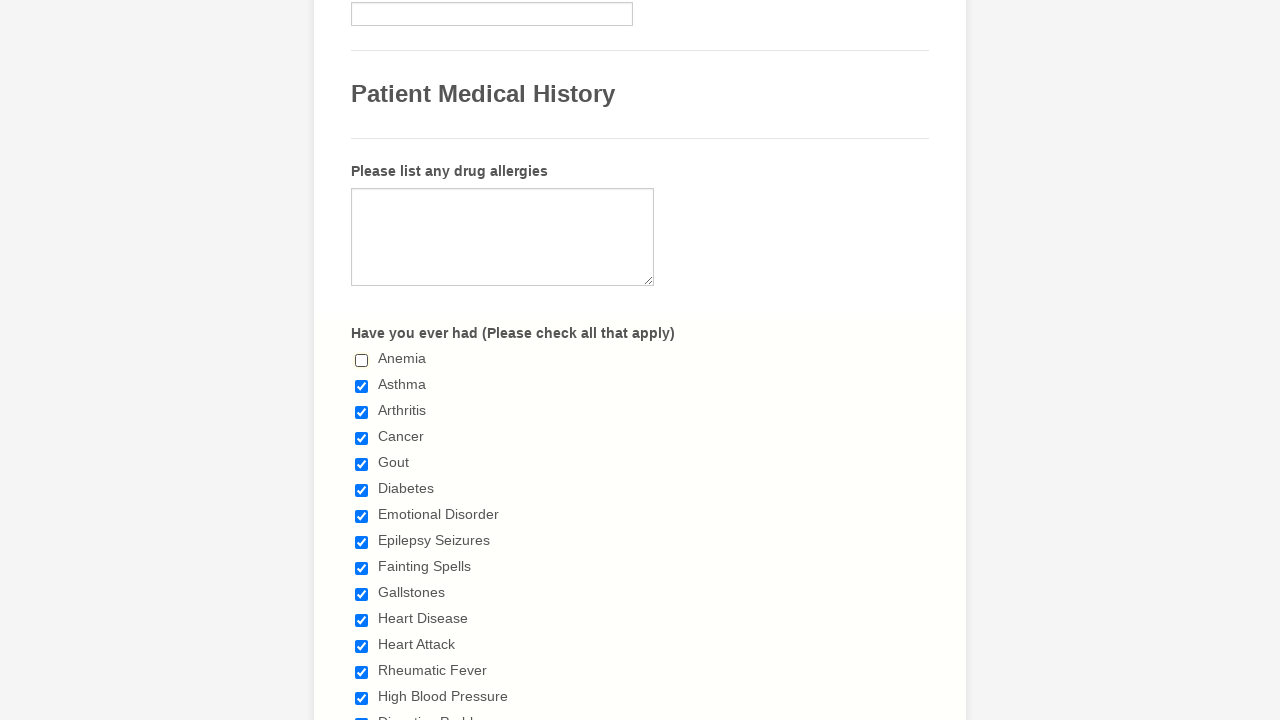

Deselected checkbox 2 of 29 at (362, 386) on xpath=//label[contains(text(),'Have you ever had')]/following-sibling::div//inpu
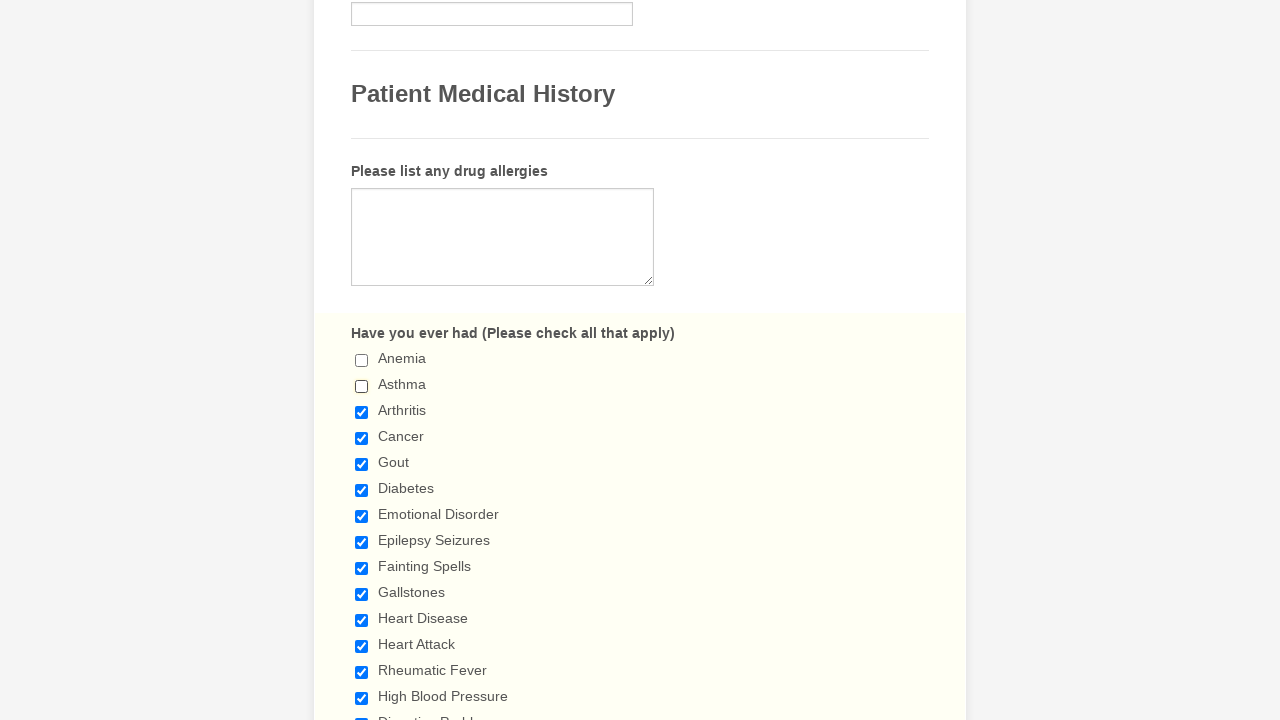

Deselected checkbox 3 of 29 at (362, 412) on xpath=//label[contains(text(),'Have you ever had')]/following-sibling::div//inpu
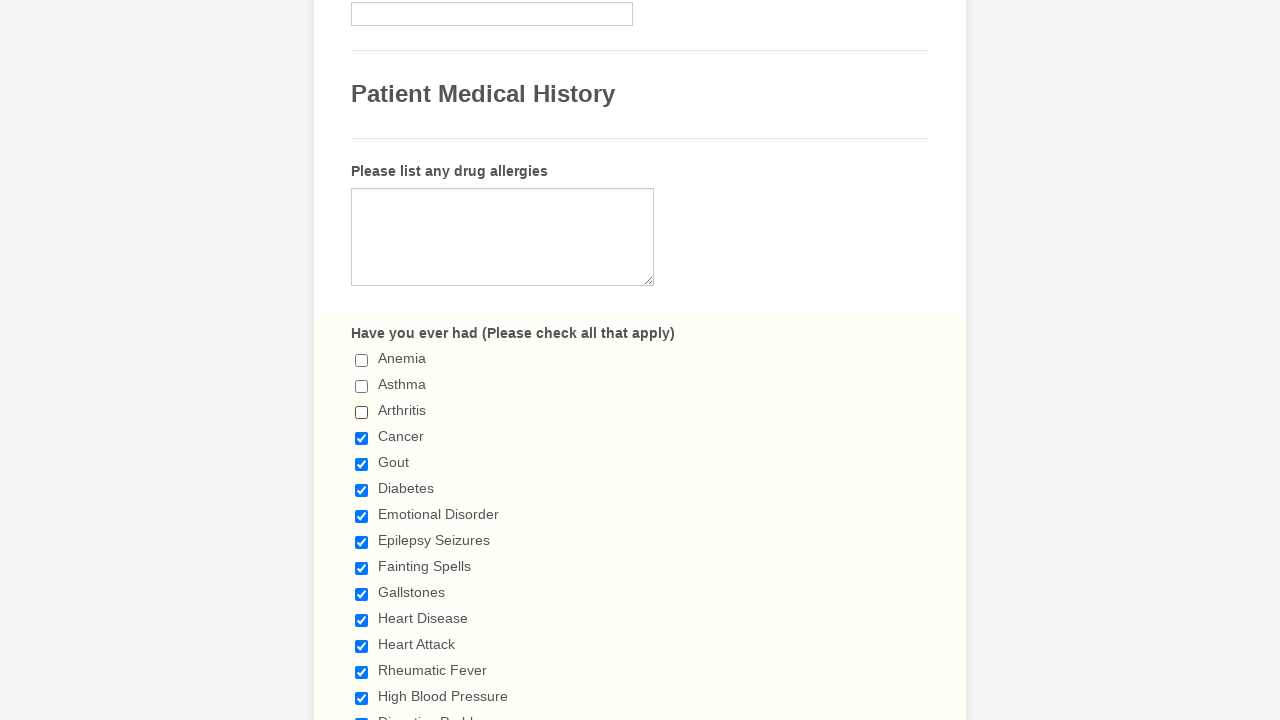

Deselected checkbox 4 of 29 at (362, 438) on xpath=//label[contains(text(),'Have you ever had')]/following-sibling::div//inpu
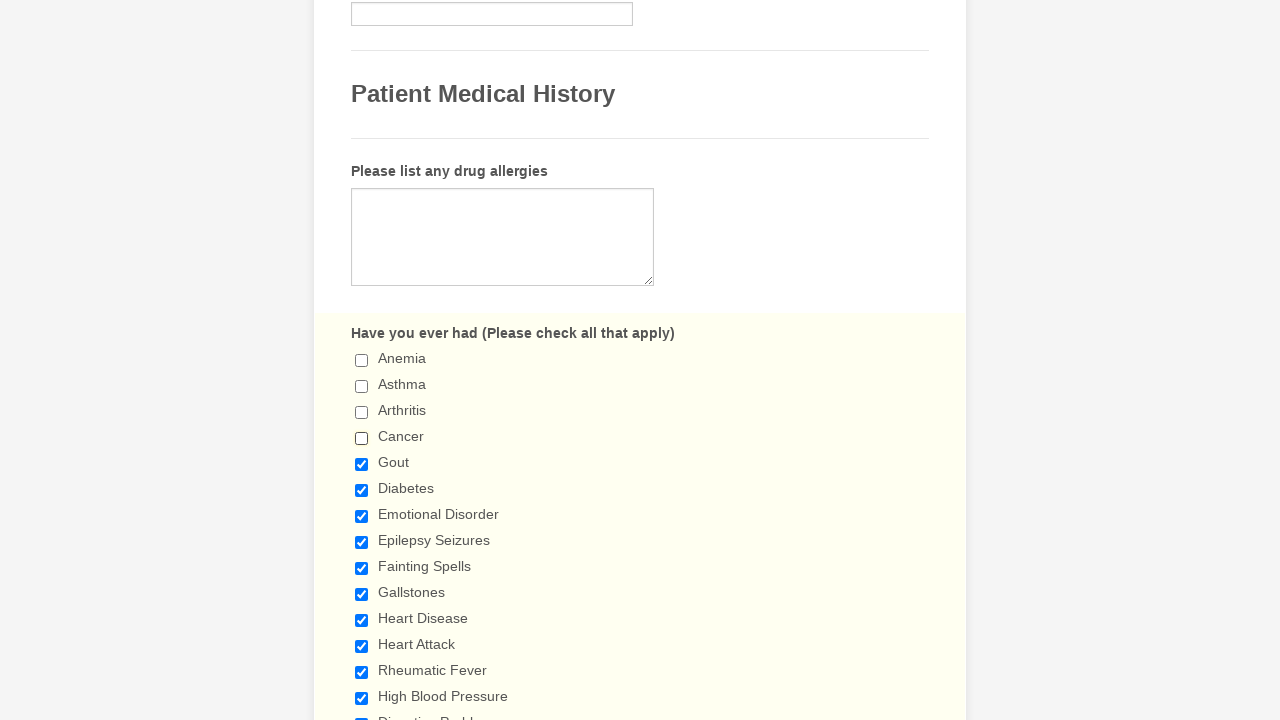

Deselected checkbox 5 of 29 at (362, 464) on xpath=//label[contains(text(),'Have you ever had')]/following-sibling::div//inpu
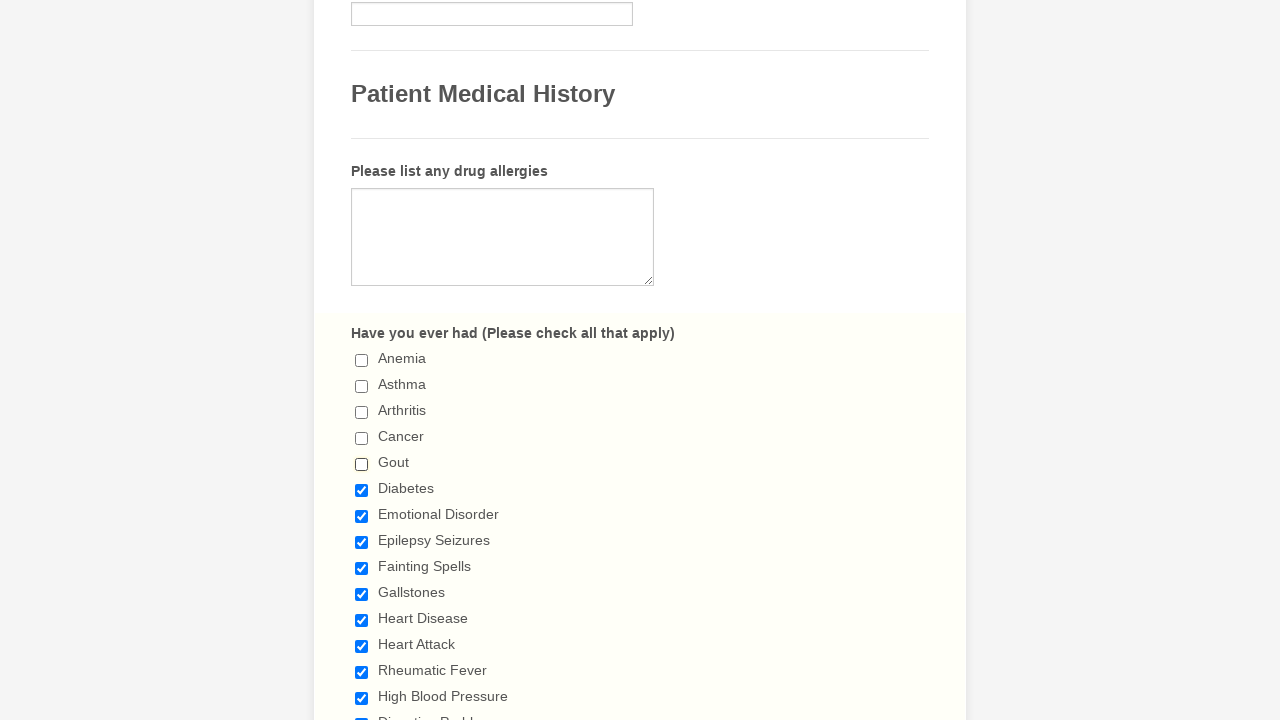

Deselected checkbox 6 of 29 at (362, 490) on xpath=//label[contains(text(),'Have you ever had')]/following-sibling::div//inpu
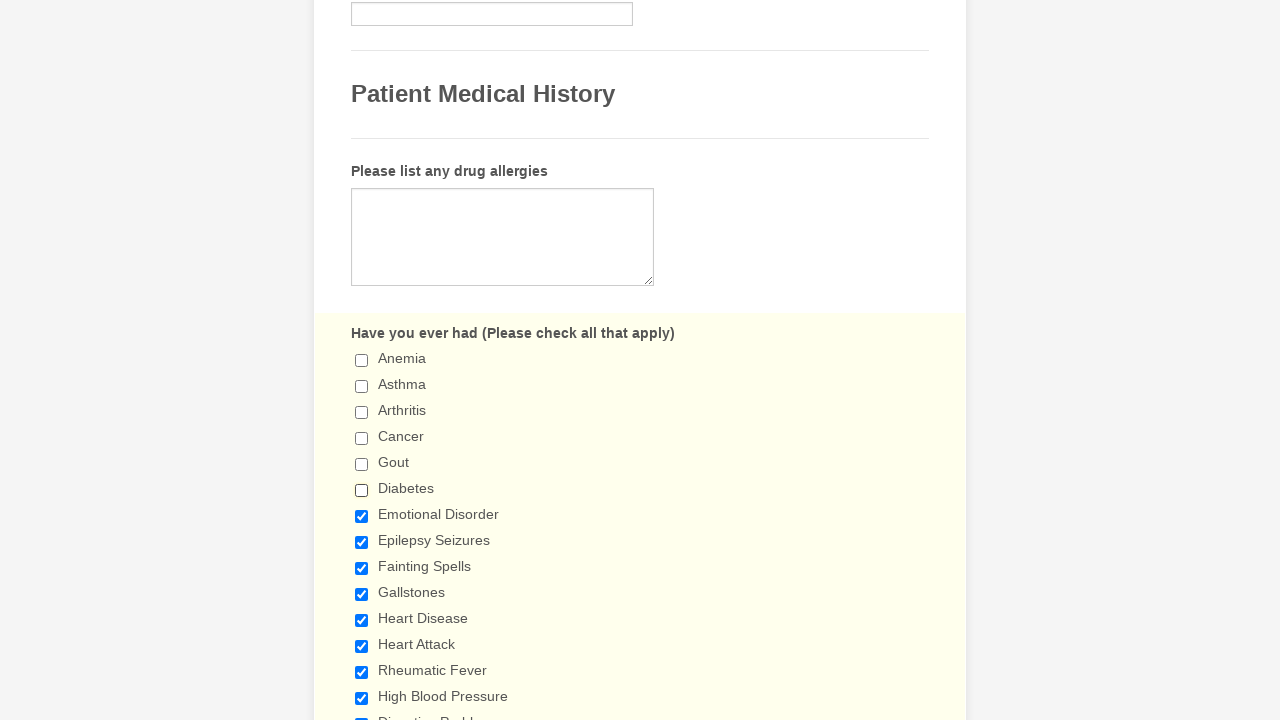

Deselected checkbox 7 of 29 at (362, 516) on xpath=//label[contains(text(),'Have you ever had')]/following-sibling::div//inpu
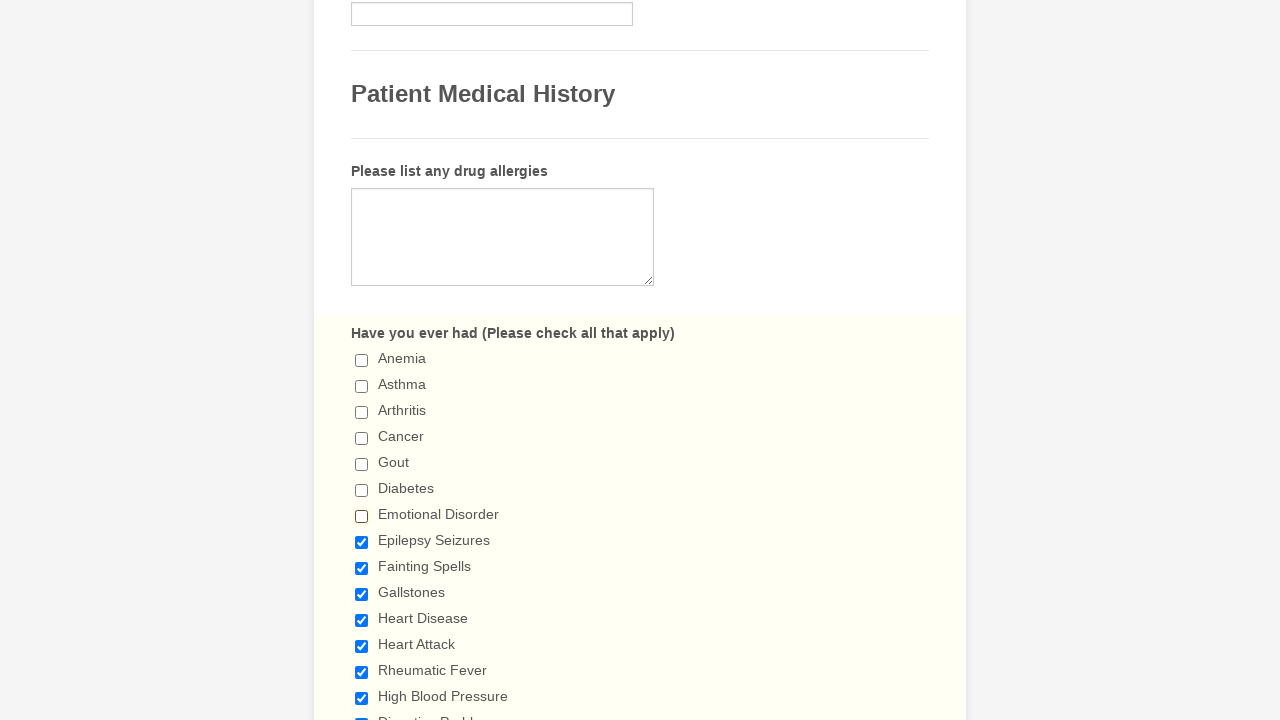

Deselected checkbox 8 of 29 at (362, 542) on xpath=//label[contains(text(),'Have you ever had')]/following-sibling::div//inpu
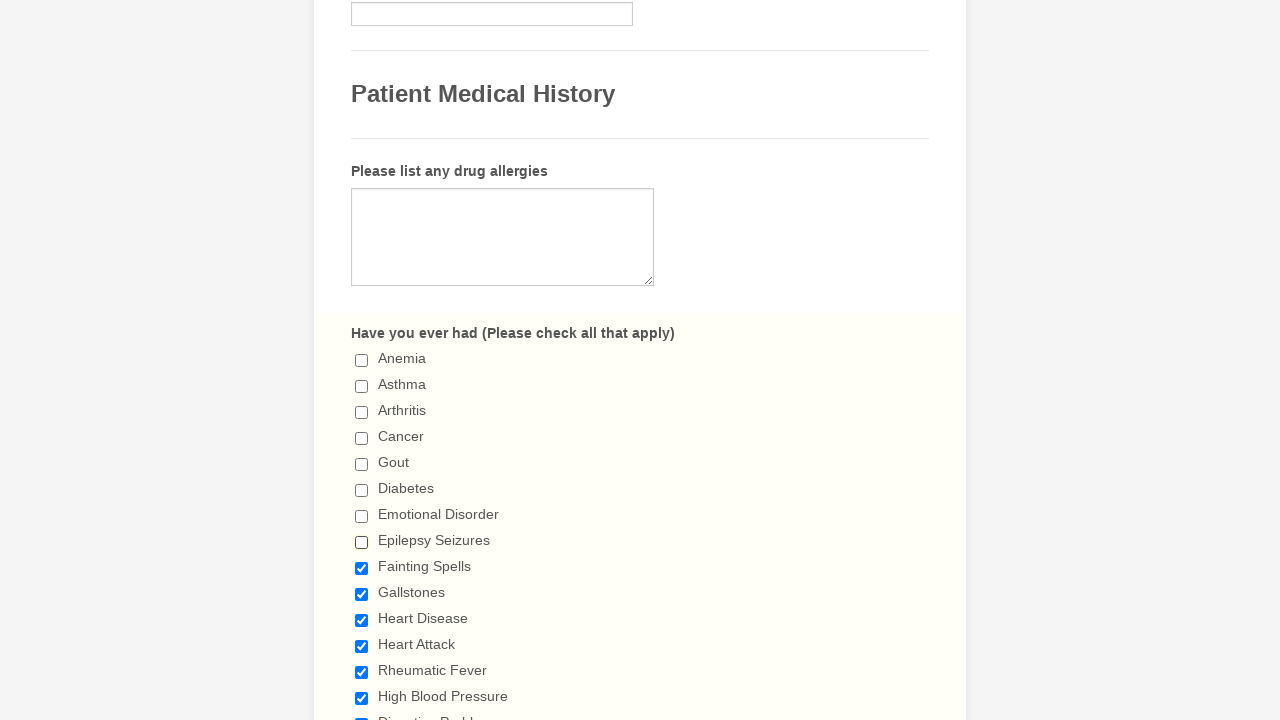

Deselected checkbox 9 of 29 at (362, 568) on xpath=//label[contains(text(),'Have you ever had')]/following-sibling::div//inpu
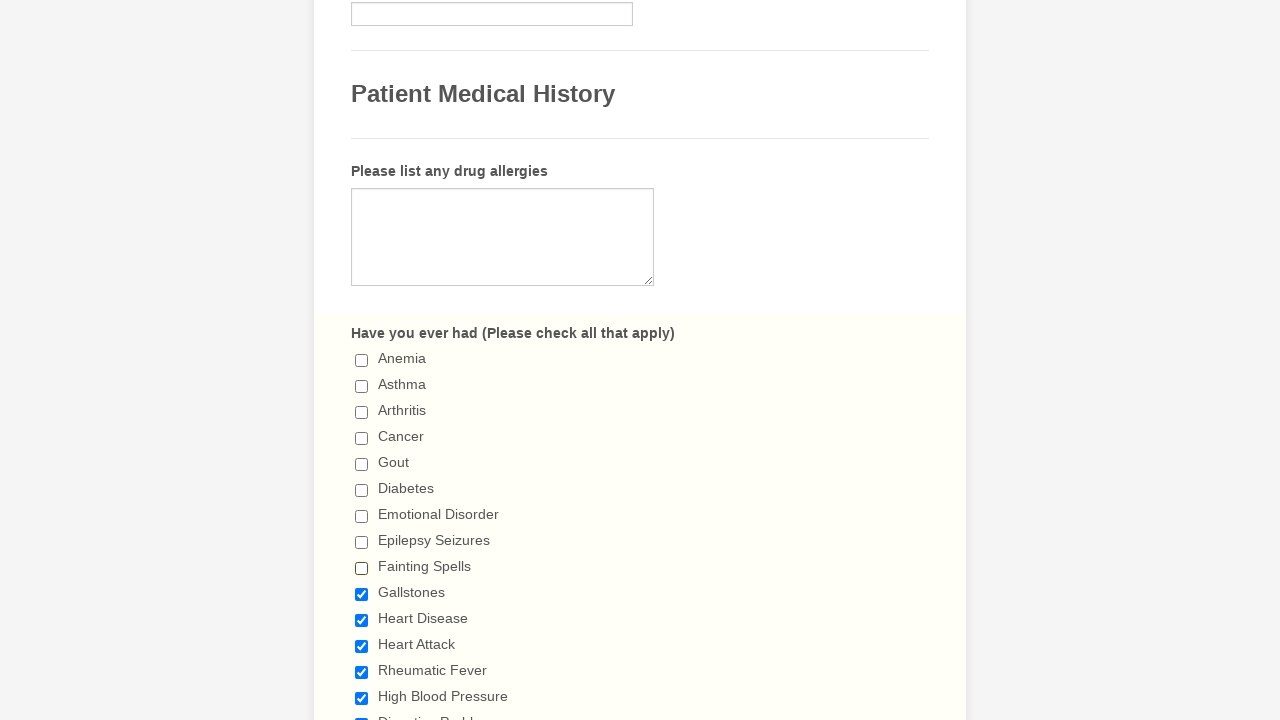

Deselected checkbox 10 of 29 at (362, 594) on xpath=//label[contains(text(),'Have you ever had')]/following-sibling::div//inpu
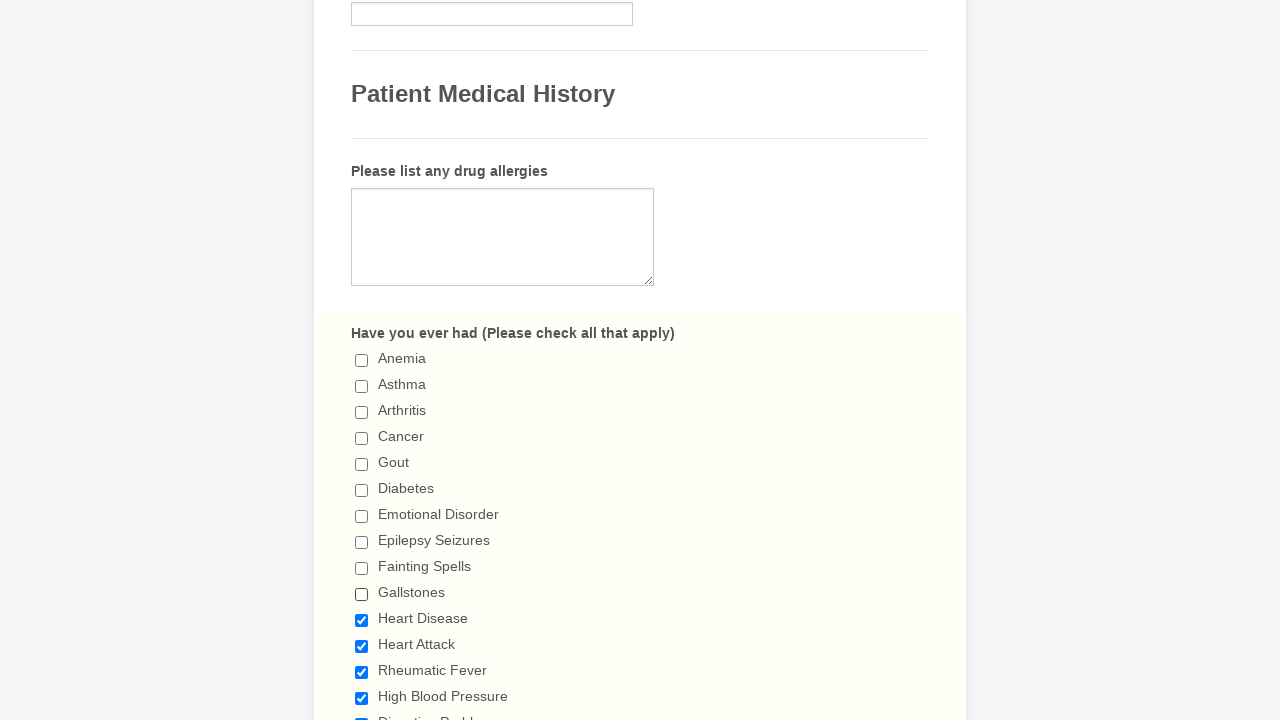

Deselected checkbox 11 of 29 at (362, 620) on xpath=//label[contains(text(),'Have you ever had')]/following-sibling::div//inpu
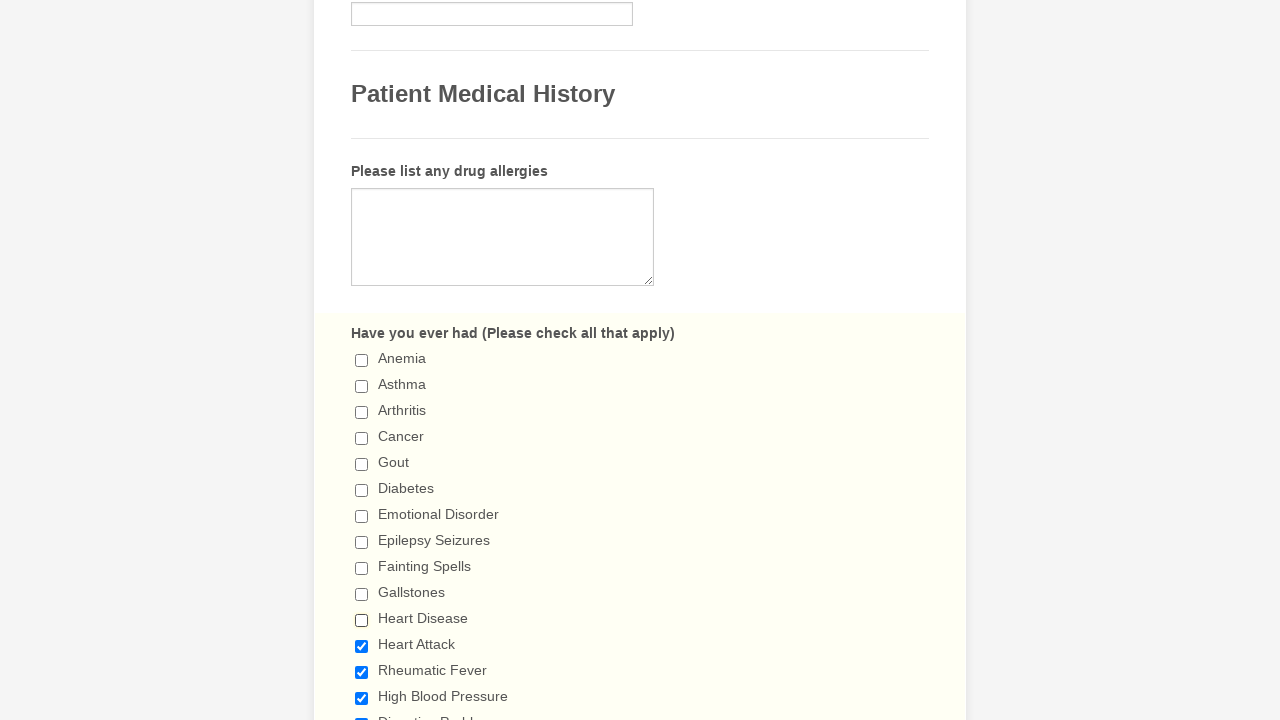

Deselected checkbox 12 of 29 at (362, 646) on xpath=//label[contains(text(),'Have you ever had')]/following-sibling::div//inpu
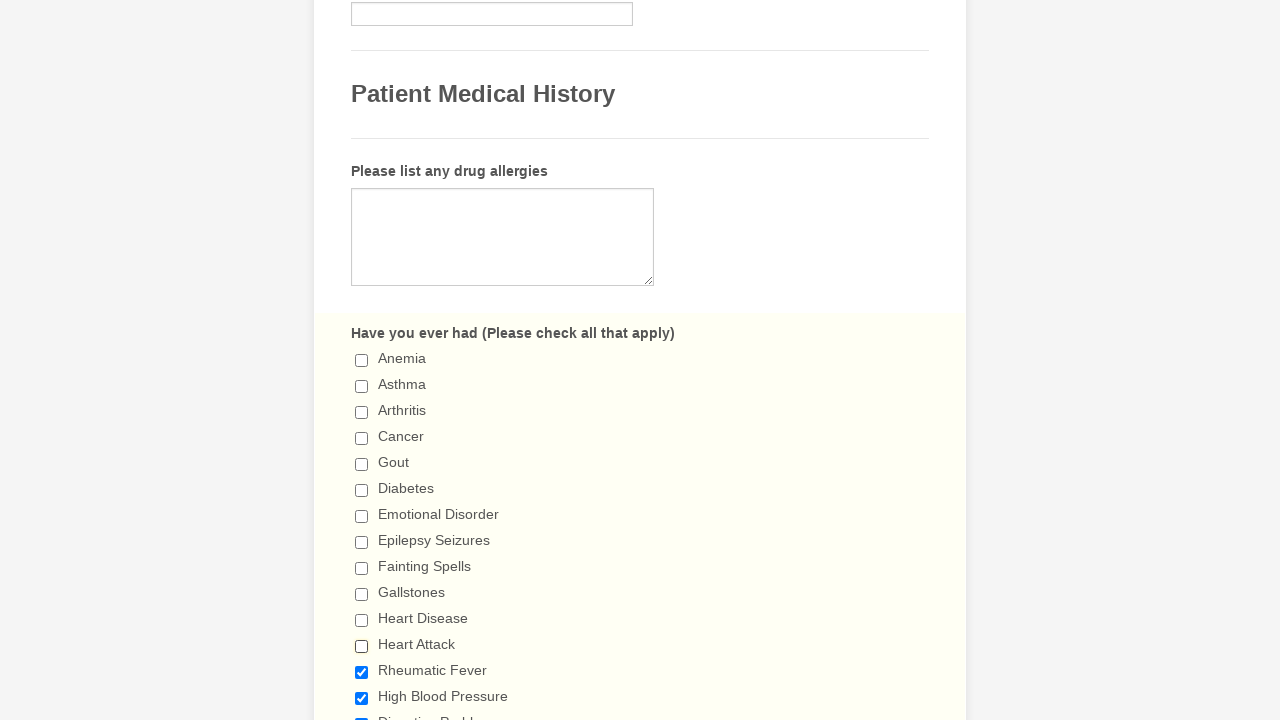

Deselected checkbox 13 of 29 at (362, 672) on xpath=//label[contains(text(),'Have you ever had')]/following-sibling::div//inpu
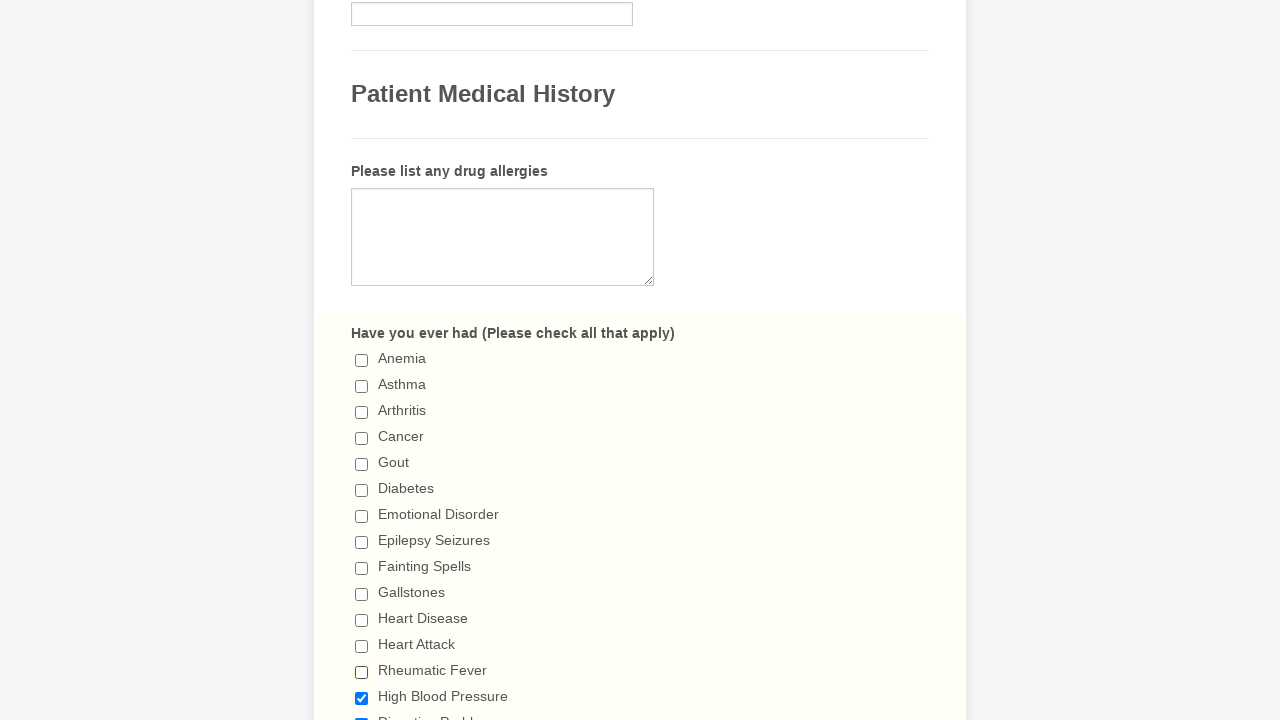

Deselected checkbox 14 of 29 at (362, 698) on xpath=//label[contains(text(),'Have you ever had')]/following-sibling::div//inpu
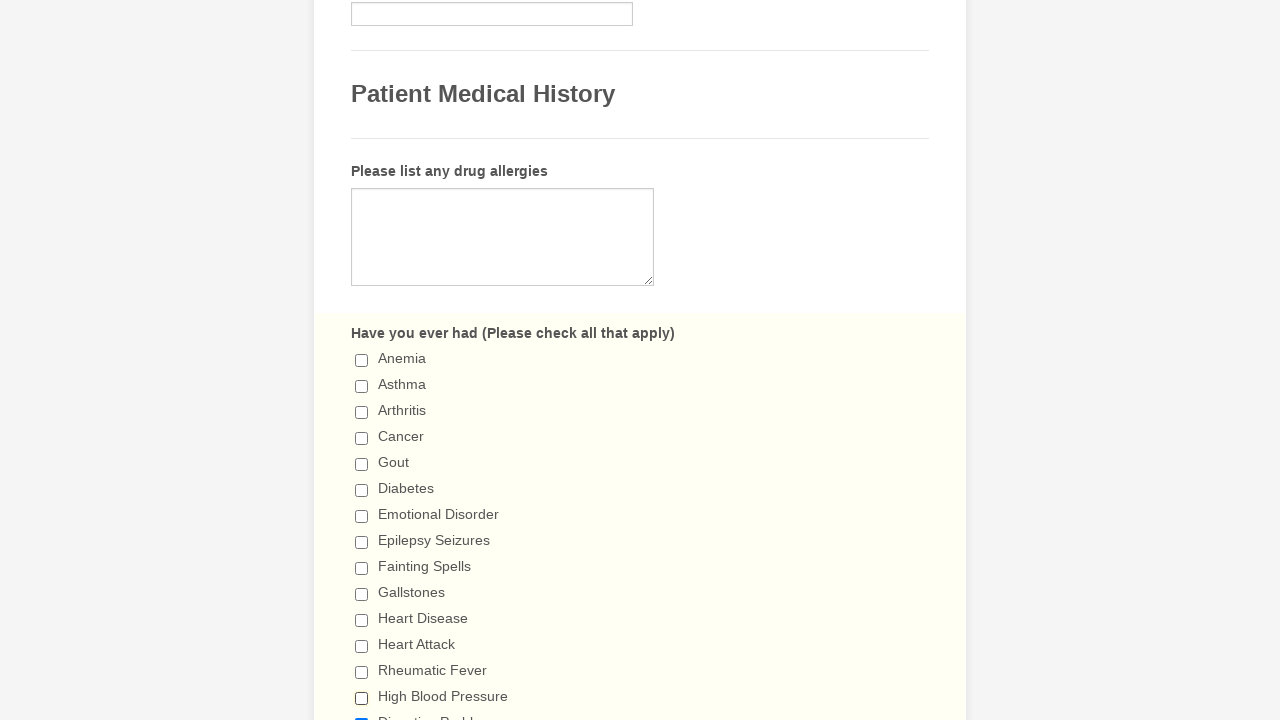

Deselected checkbox 15 of 29 at (362, 714) on xpath=//label[contains(text(),'Have you ever had')]/following-sibling::div//inpu
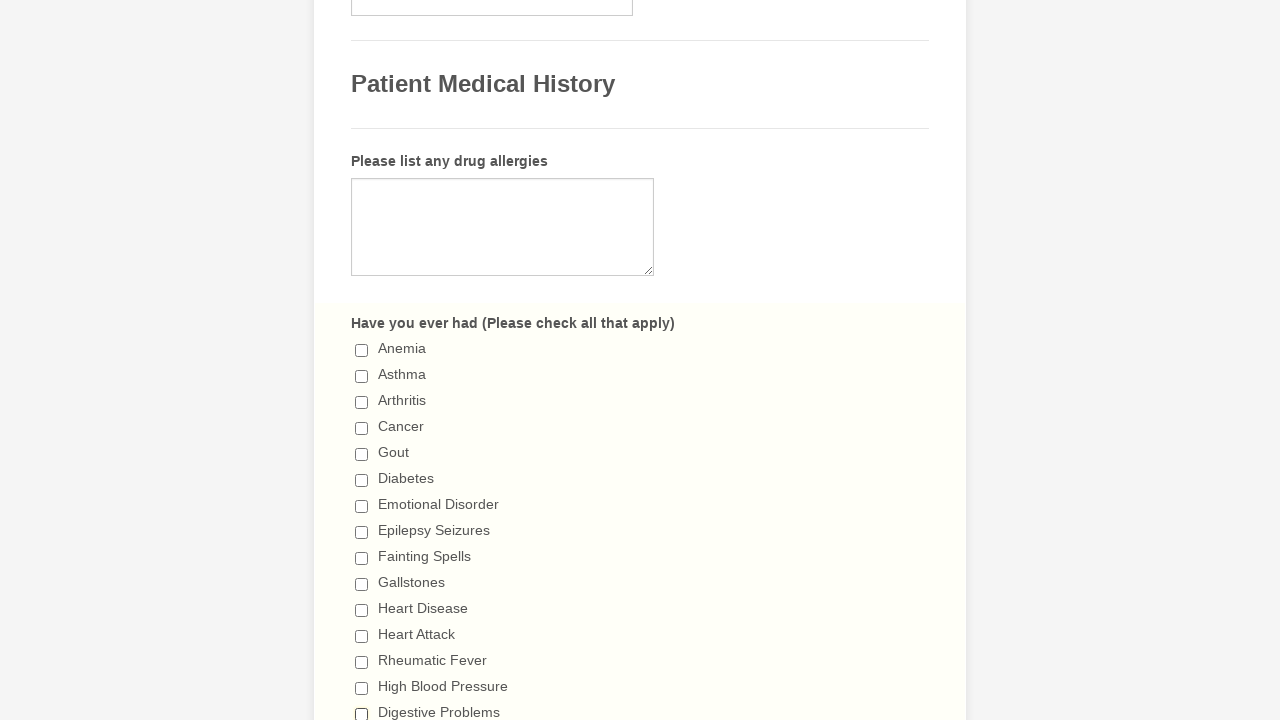

Deselected checkbox 16 of 29 at (362, 360) on xpath=//label[contains(text(),'Have you ever had')]/following-sibling::div//inpu
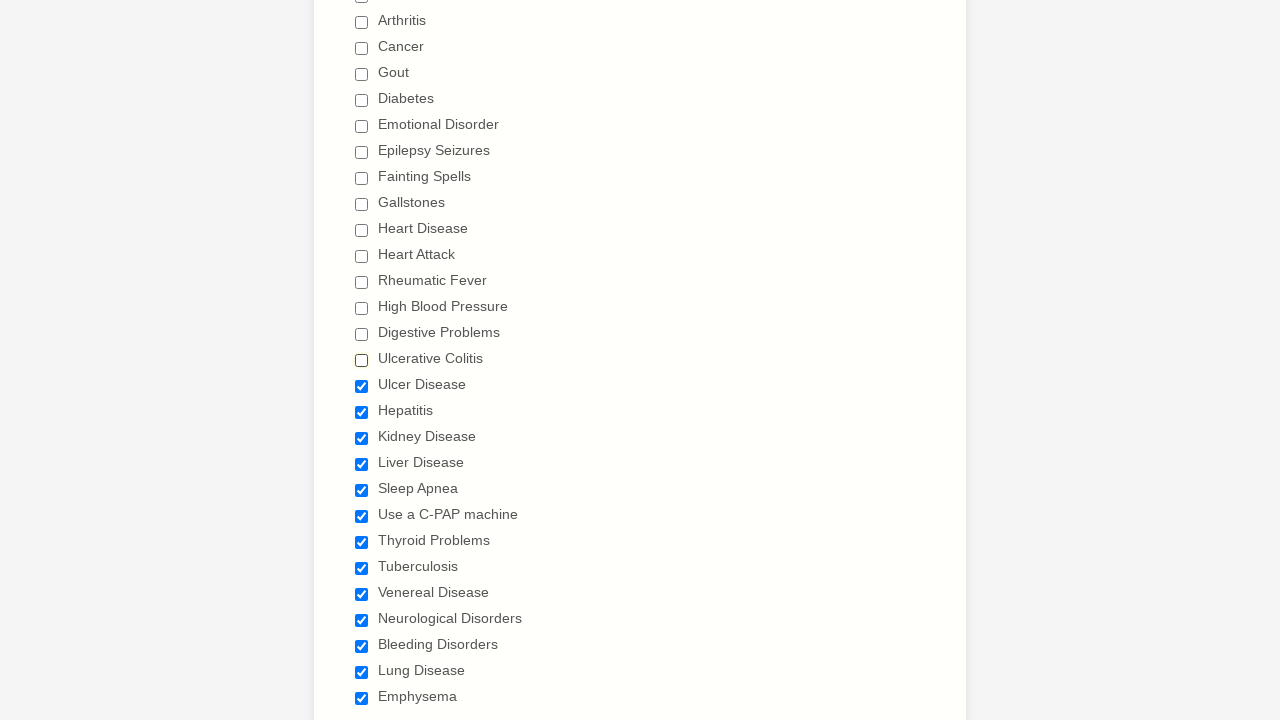

Deselected checkbox 17 of 29 at (362, 386) on xpath=//label[contains(text(),'Have you ever had')]/following-sibling::div//inpu
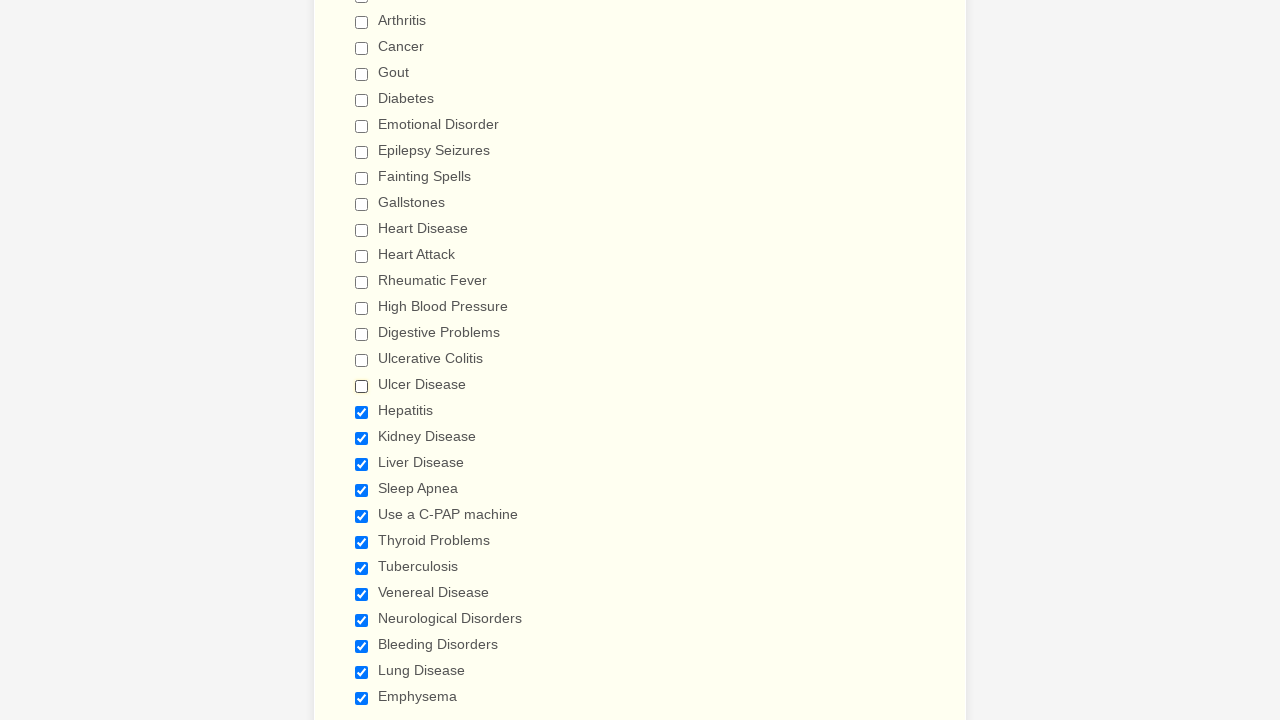

Deselected checkbox 18 of 29 at (362, 412) on xpath=//label[contains(text(),'Have you ever had')]/following-sibling::div//inpu
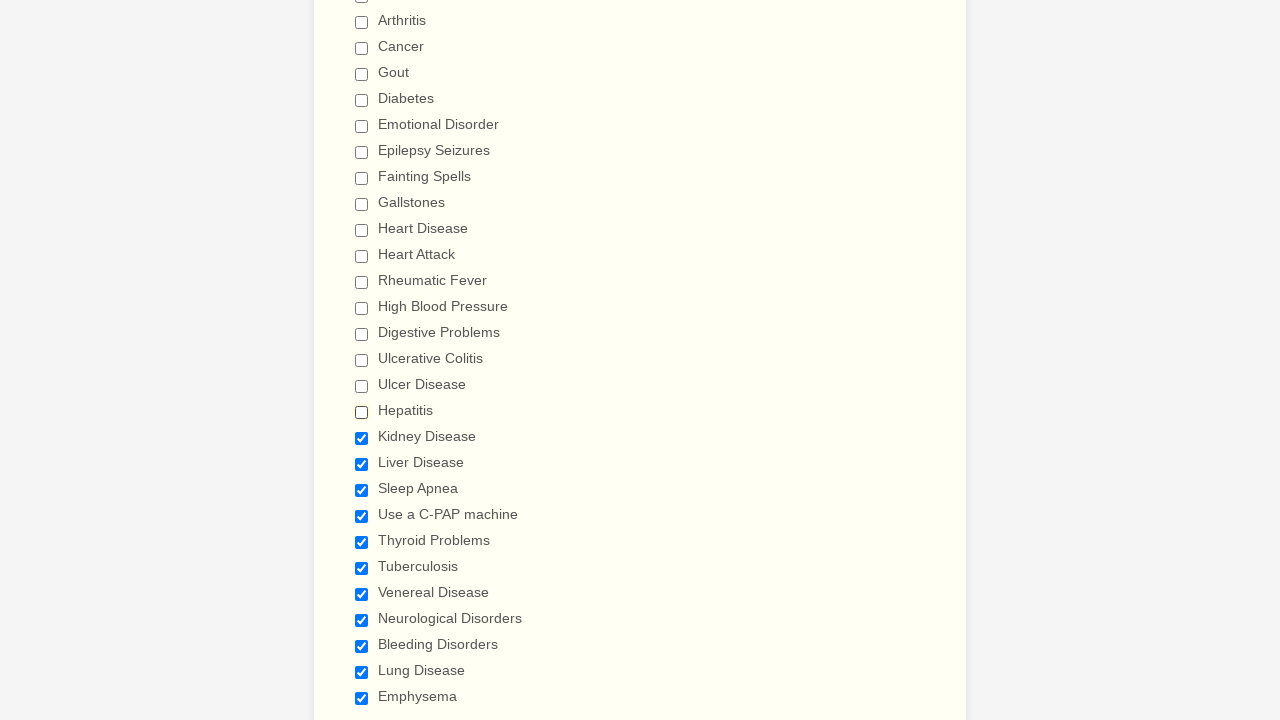

Deselected checkbox 19 of 29 at (362, 438) on xpath=//label[contains(text(),'Have you ever had')]/following-sibling::div//inpu
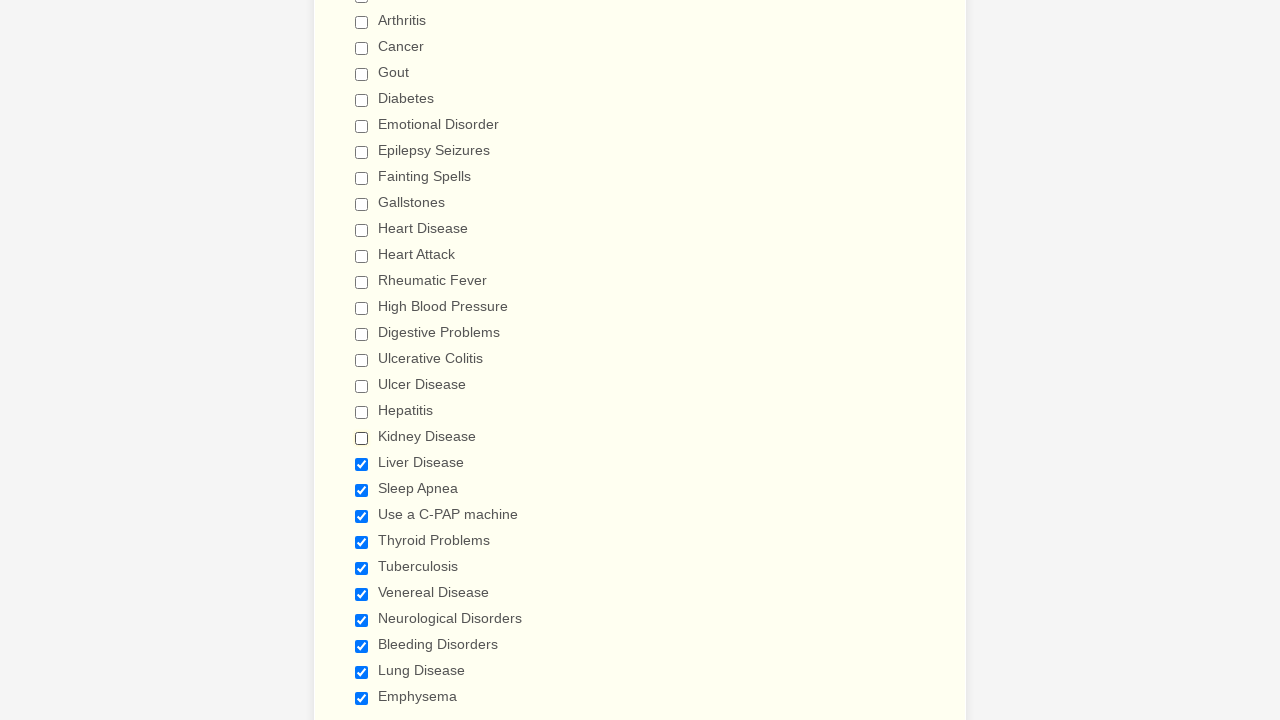

Deselected checkbox 20 of 29 at (362, 464) on xpath=//label[contains(text(),'Have you ever had')]/following-sibling::div//inpu
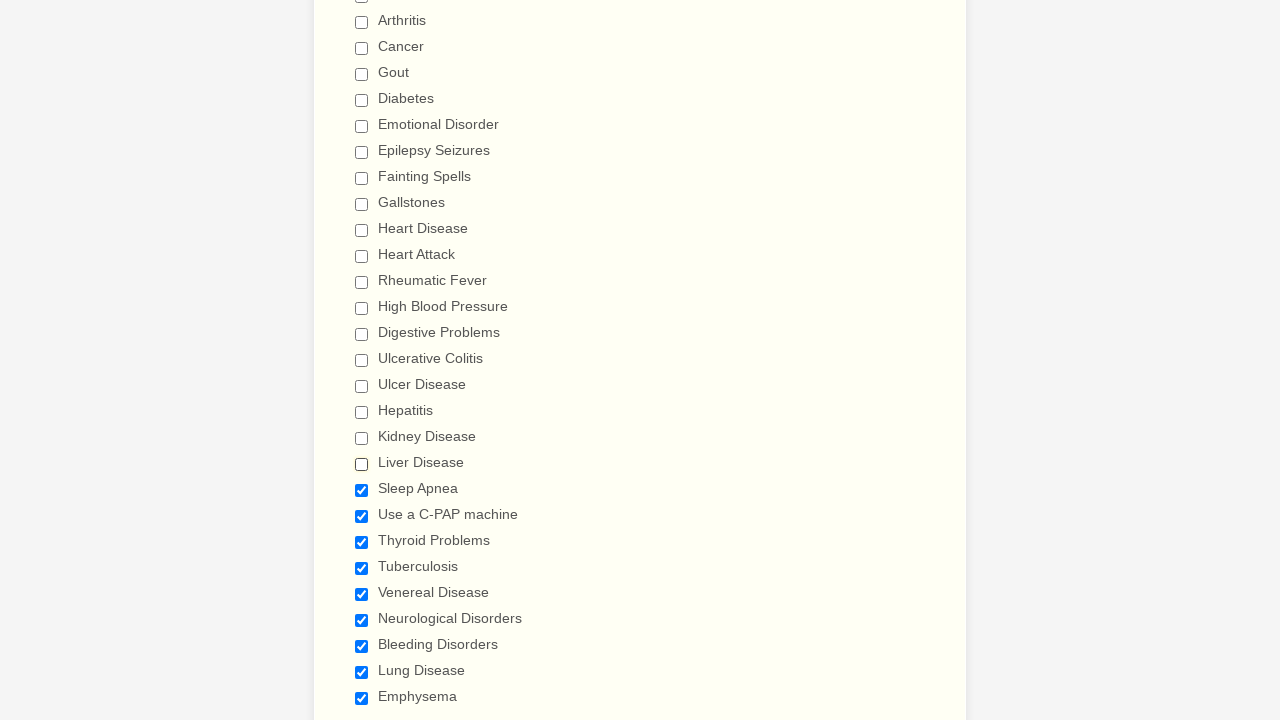

Deselected checkbox 21 of 29 at (362, 490) on xpath=//label[contains(text(),'Have you ever had')]/following-sibling::div//inpu
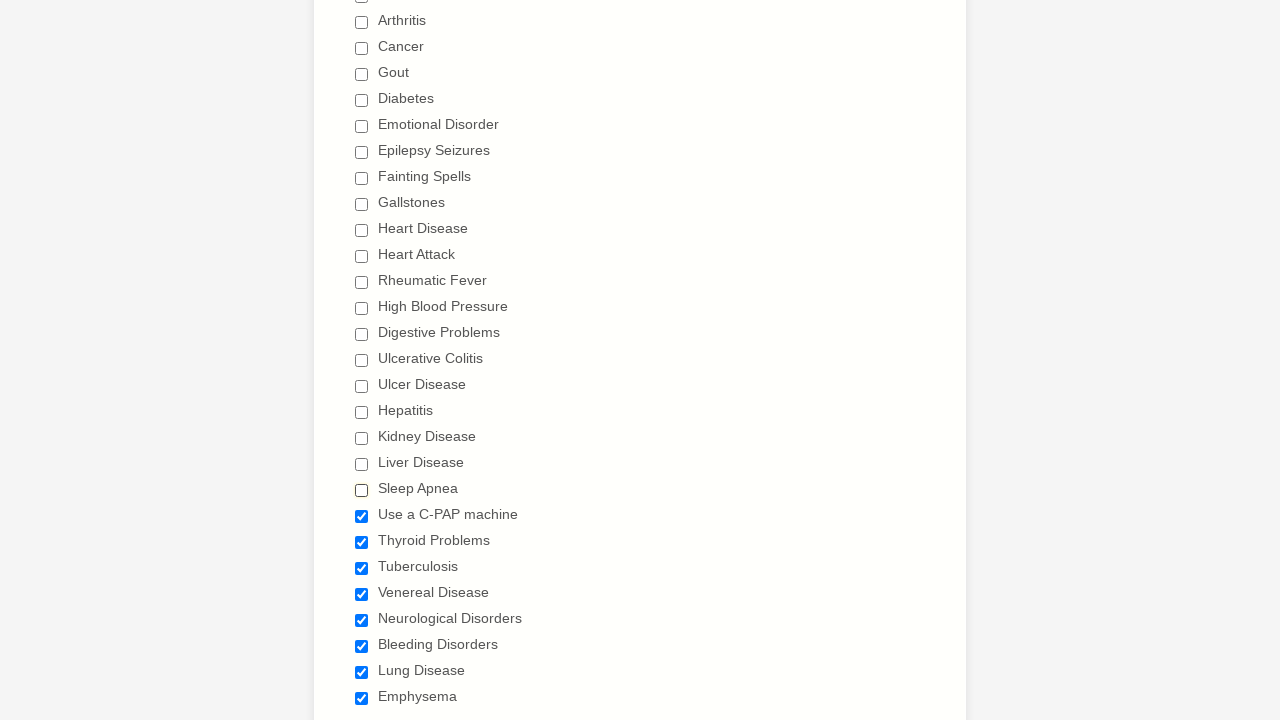

Deselected checkbox 22 of 29 at (362, 516) on xpath=//label[contains(text(),'Have you ever had')]/following-sibling::div//inpu
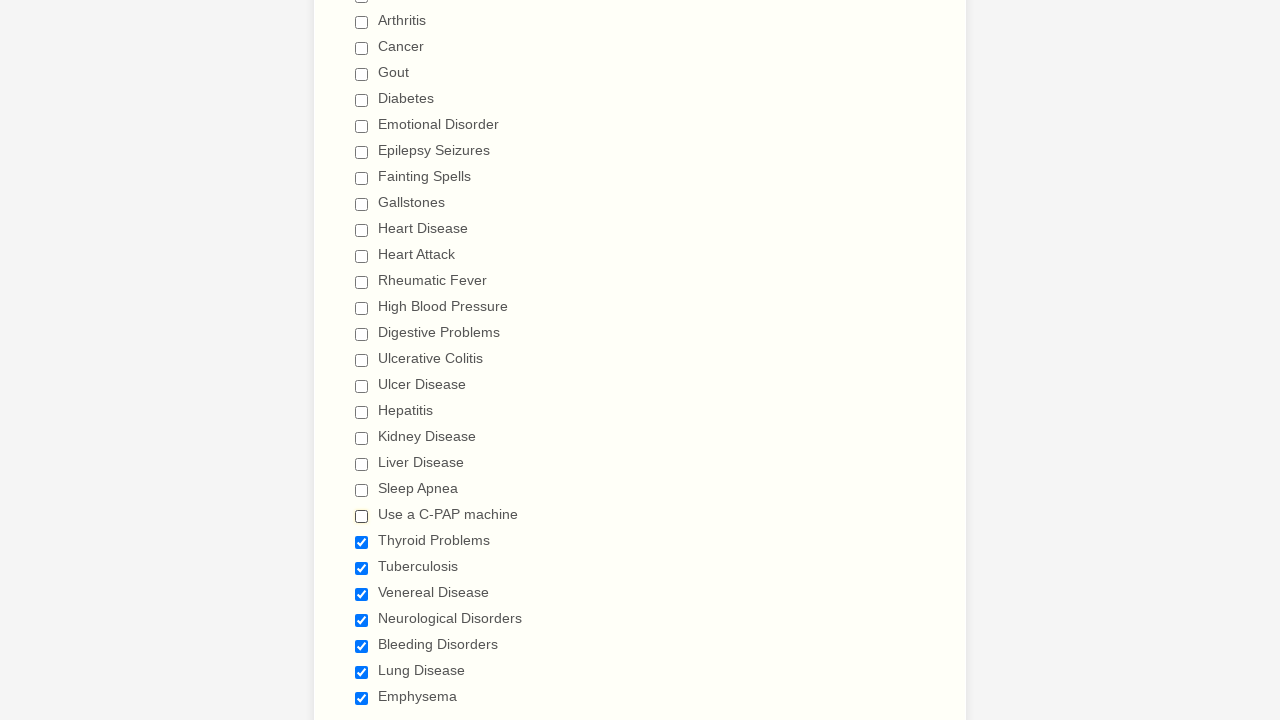

Deselected checkbox 23 of 29 at (362, 542) on xpath=//label[contains(text(),'Have you ever had')]/following-sibling::div//inpu
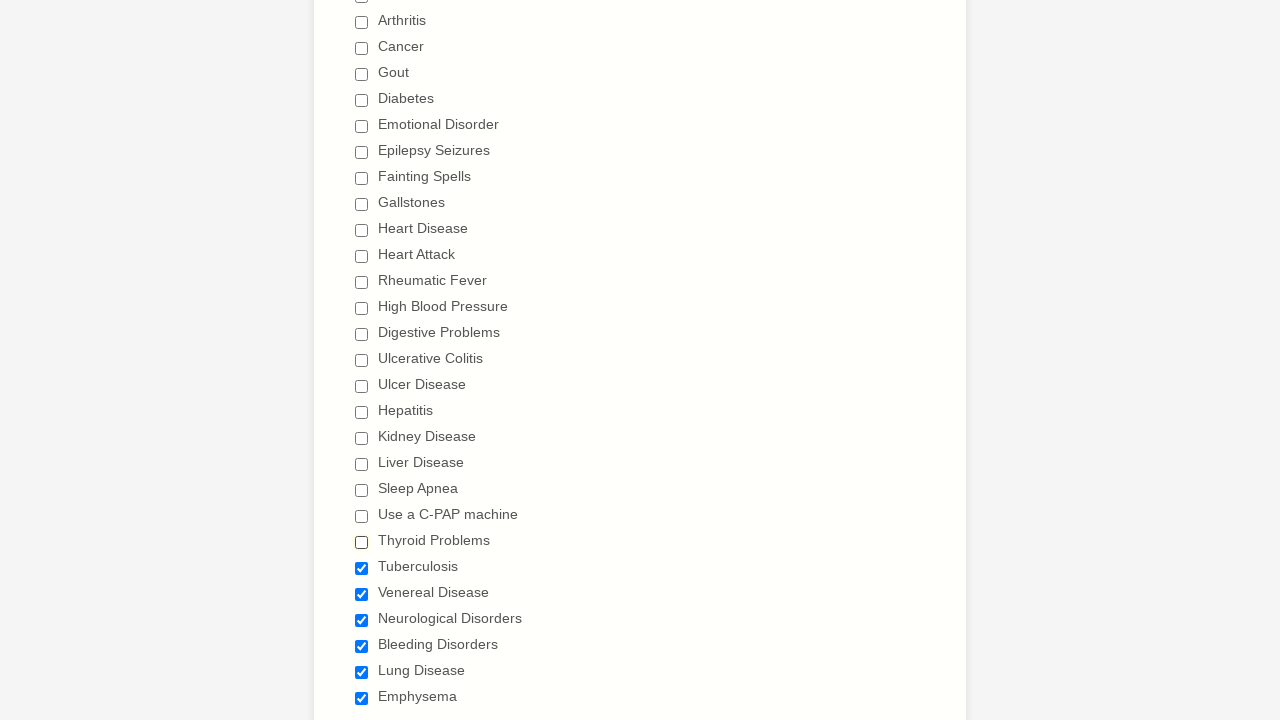

Deselected checkbox 24 of 29 at (362, 568) on xpath=//label[contains(text(),'Have you ever had')]/following-sibling::div//inpu
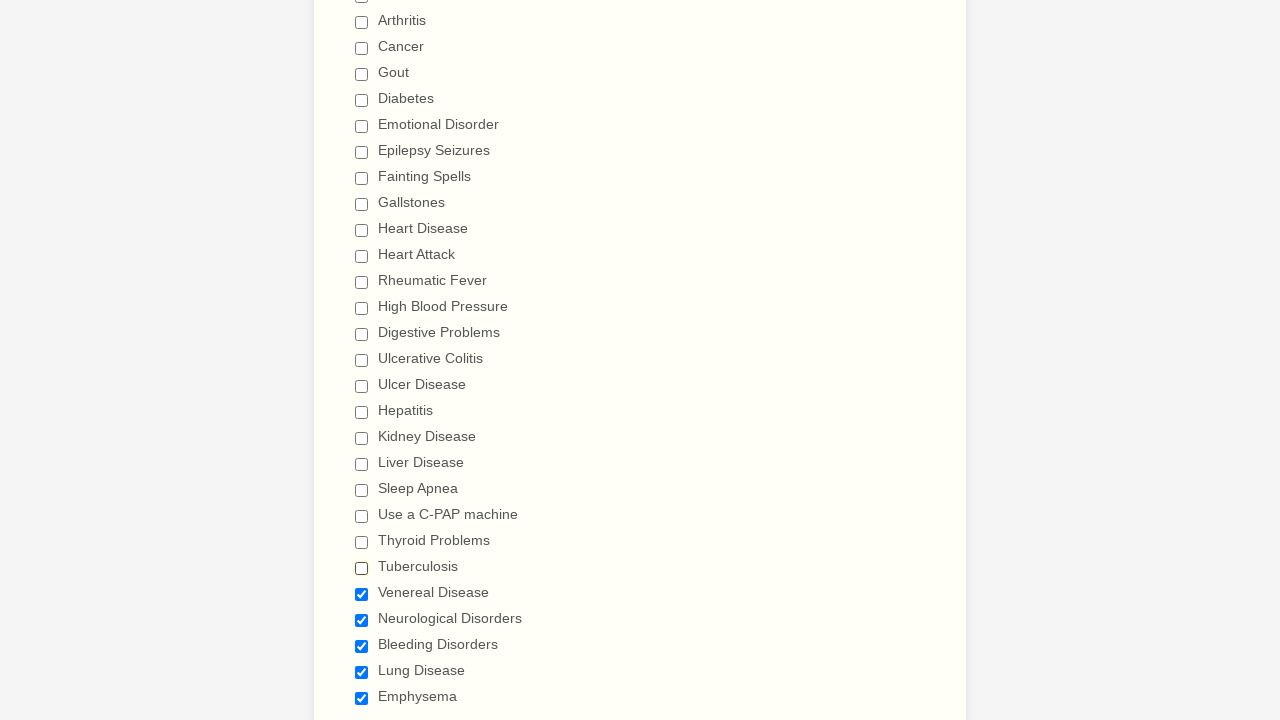

Deselected checkbox 25 of 29 at (362, 594) on xpath=//label[contains(text(),'Have you ever had')]/following-sibling::div//inpu
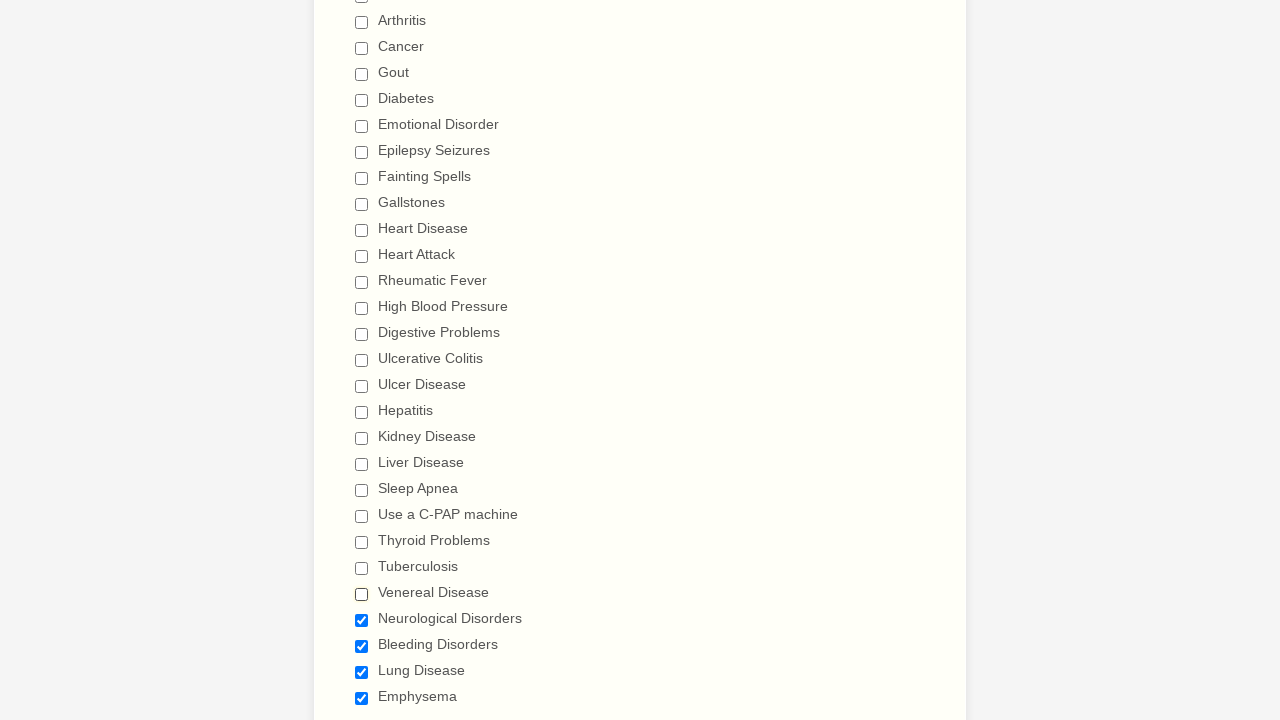

Deselected checkbox 26 of 29 at (362, 620) on xpath=//label[contains(text(),'Have you ever had')]/following-sibling::div//inpu
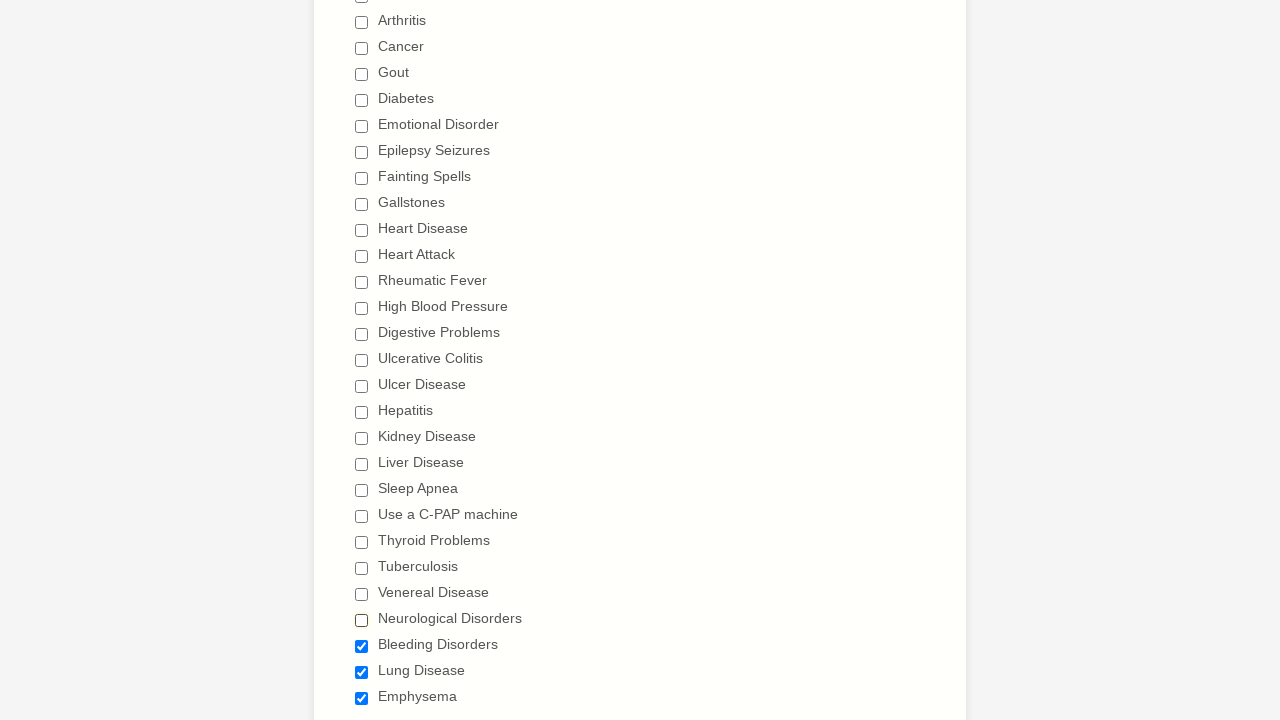

Deselected checkbox 27 of 29 at (362, 646) on xpath=//label[contains(text(),'Have you ever had')]/following-sibling::div//inpu
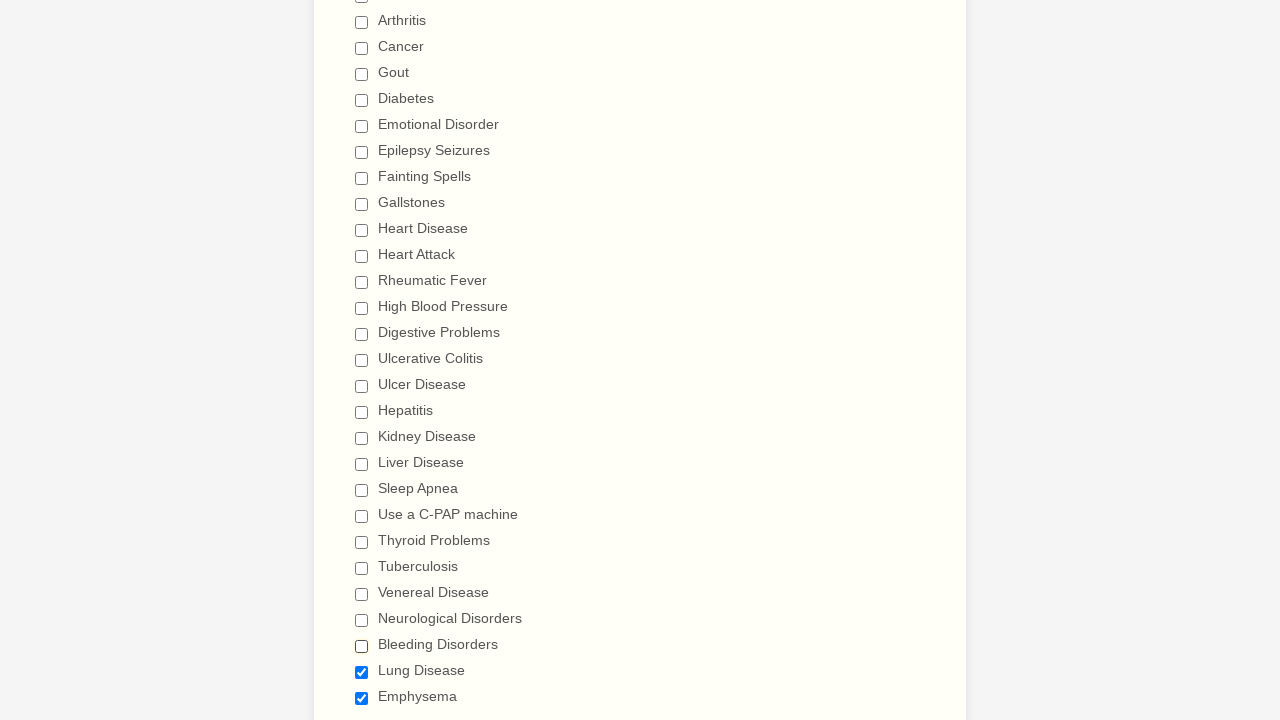

Deselected checkbox 28 of 29 at (362, 672) on xpath=//label[contains(text(),'Have you ever had')]/following-sibling::div//inpu
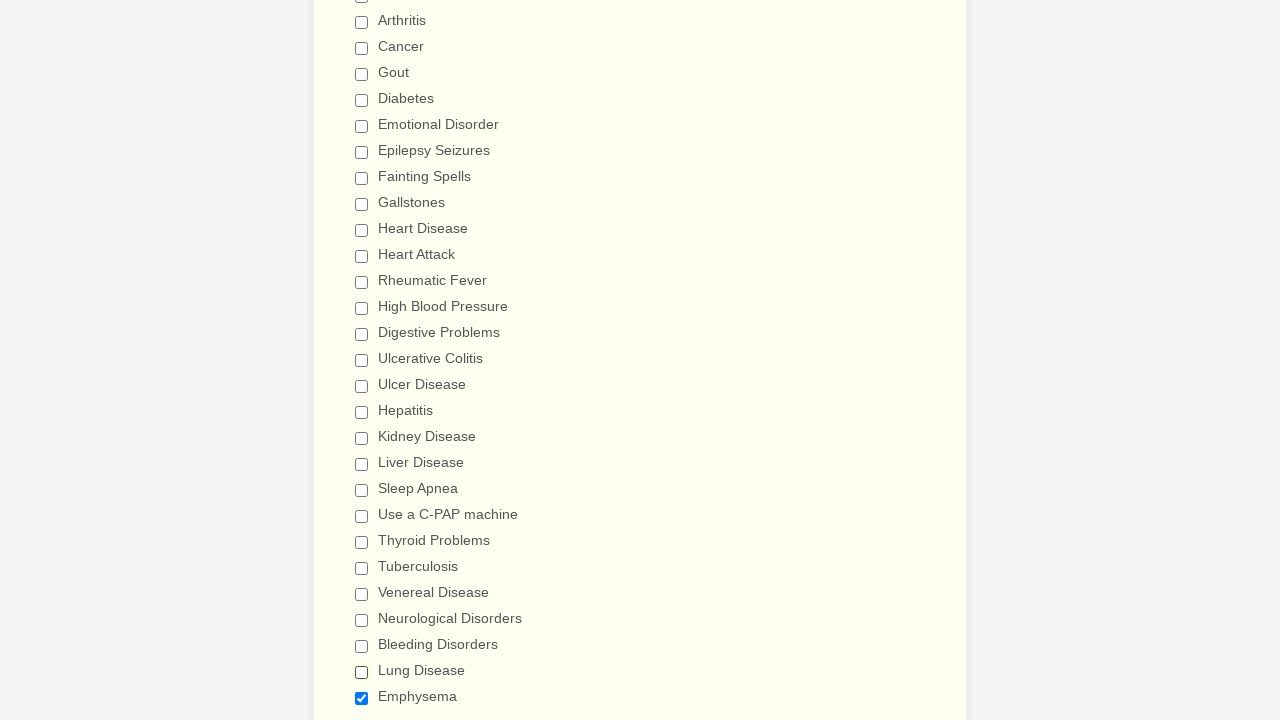

Deselected checkbox 29 of 29 at (362, 698) on xpath=//label[contains(text(),'Have you ever had')]/following-sibling::div//inpu
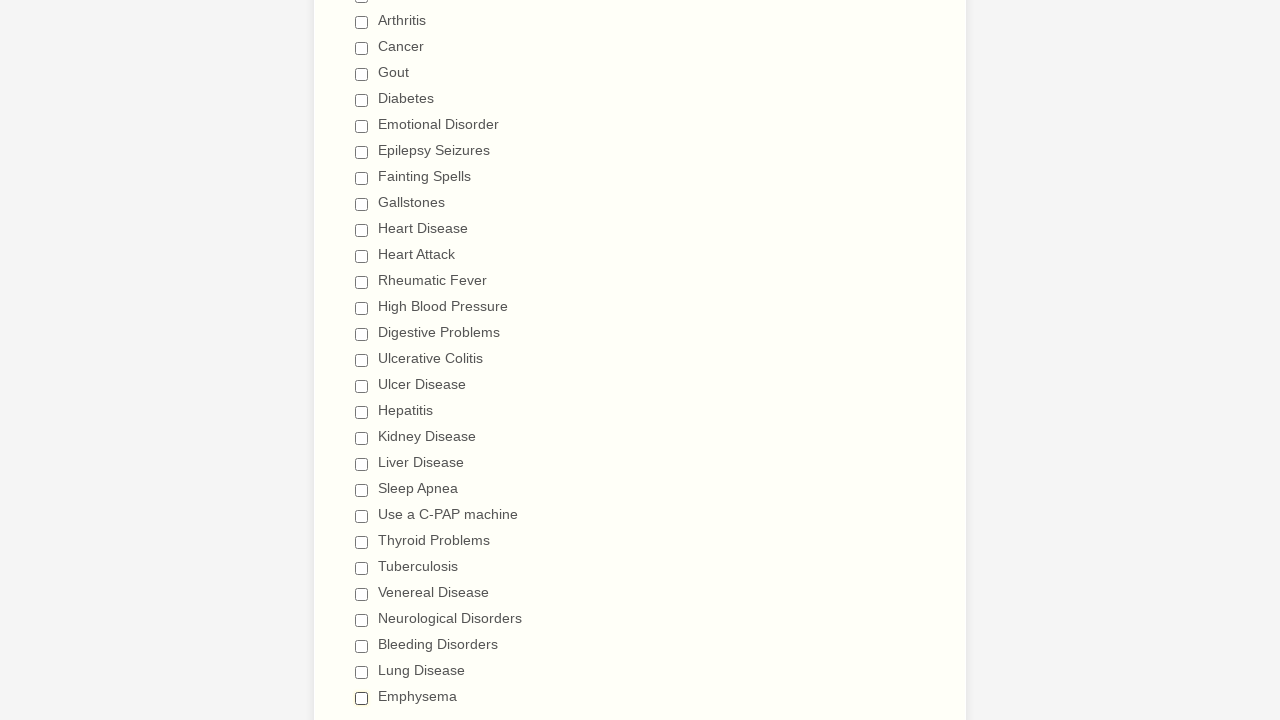

Verified checkbox 1 of 29 is deselected
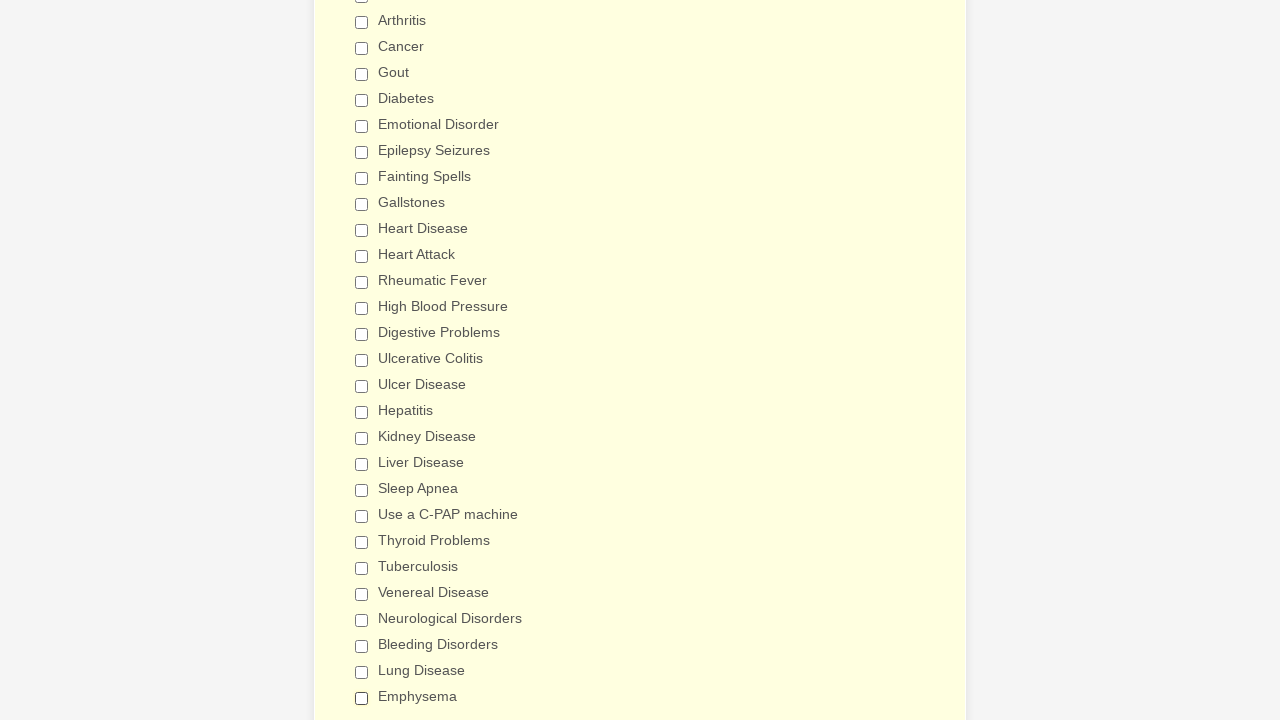

Verified checkbox 2 of 29 is deselected
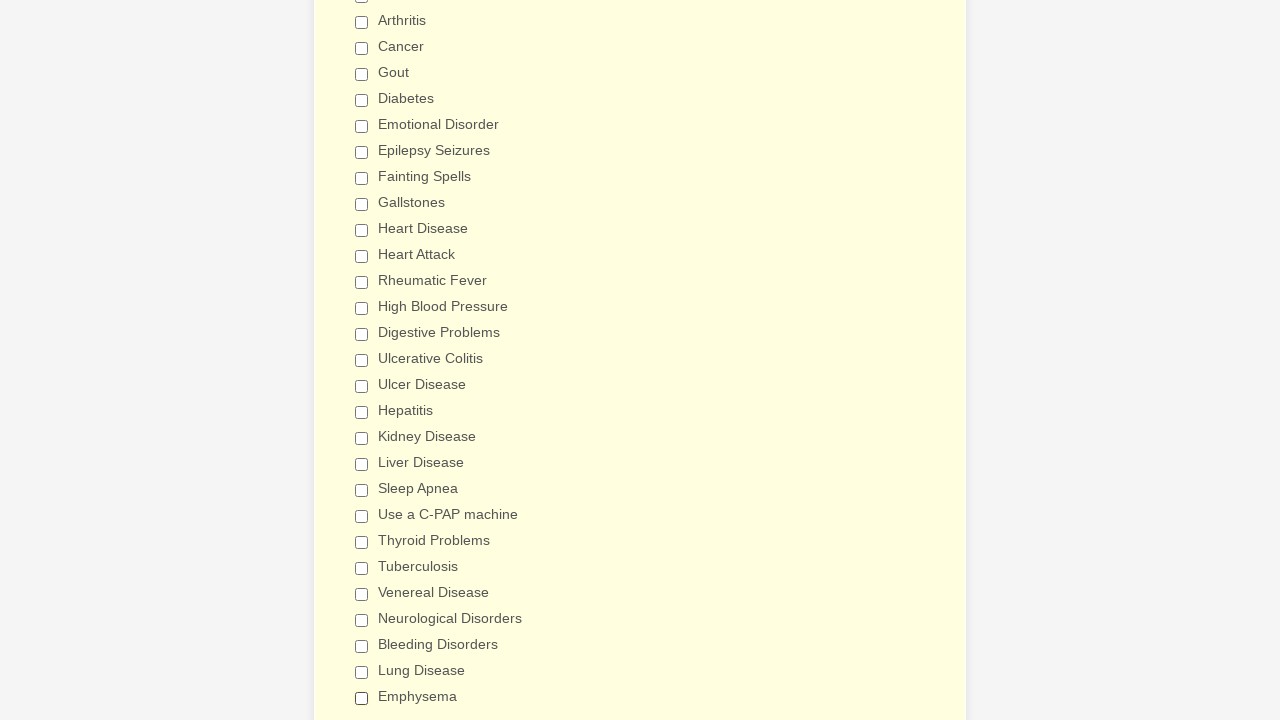

Verified checkbox 3 of 29 is deselected
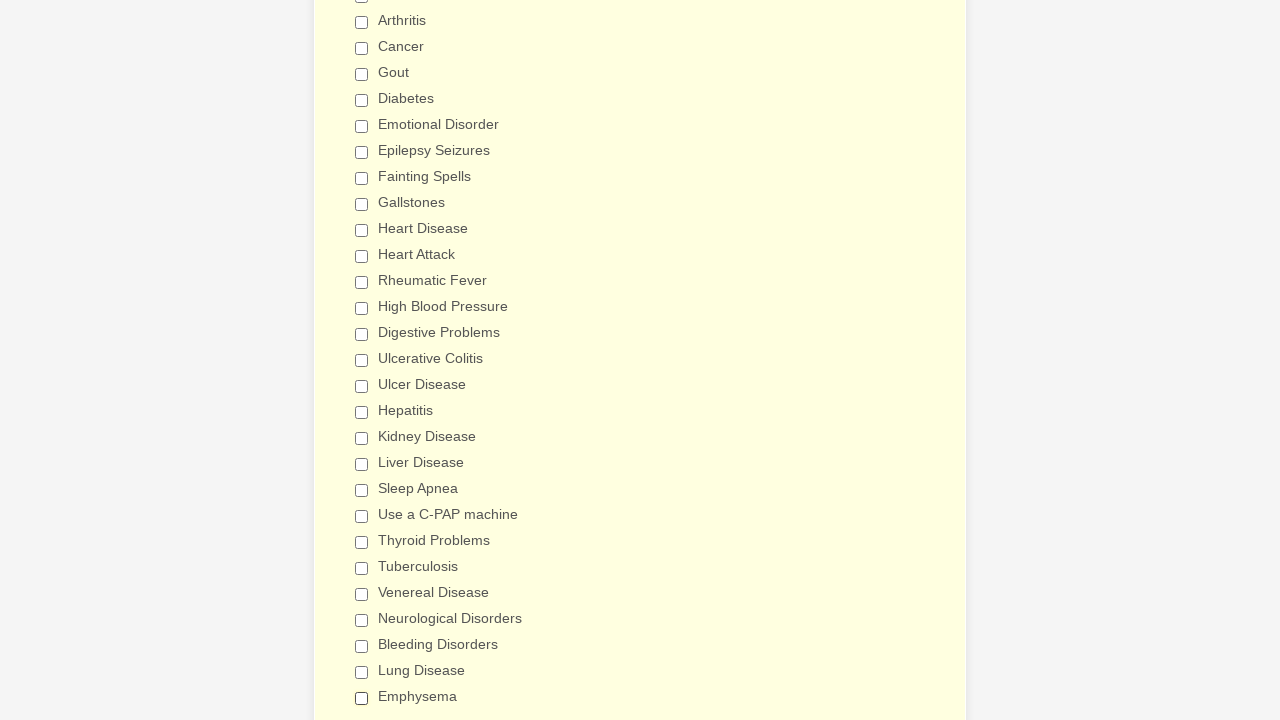

Verified checkbox 4 of 29 is deselected
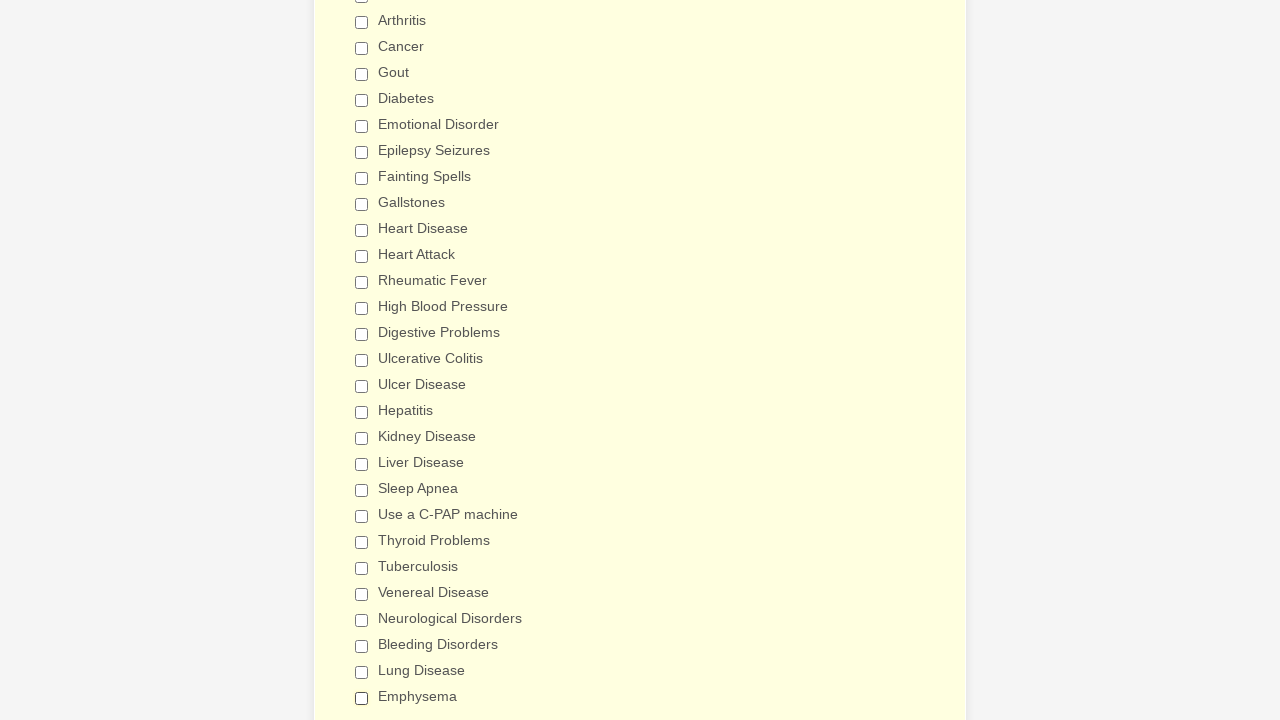

Verified checkbox 5 of 29 is deselected
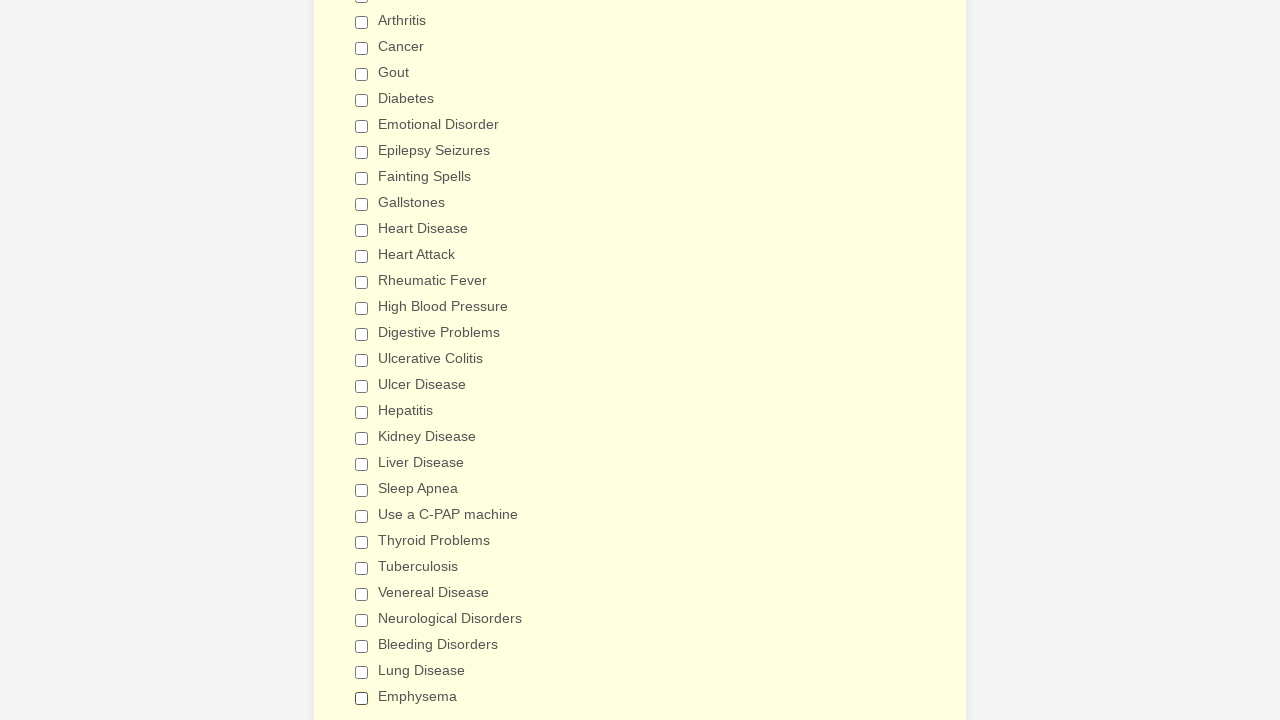

Verified checkbox 6 of 29 is deselected
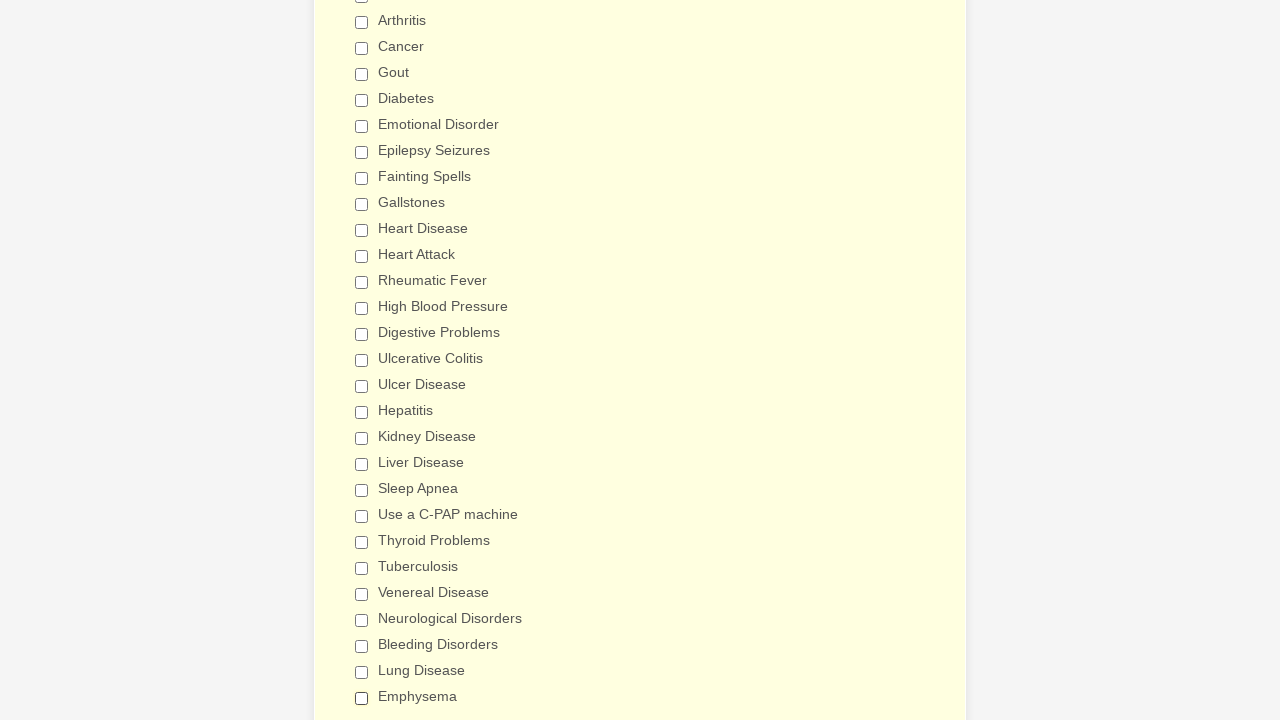

Verified checkbox 7 of 29 is deselected
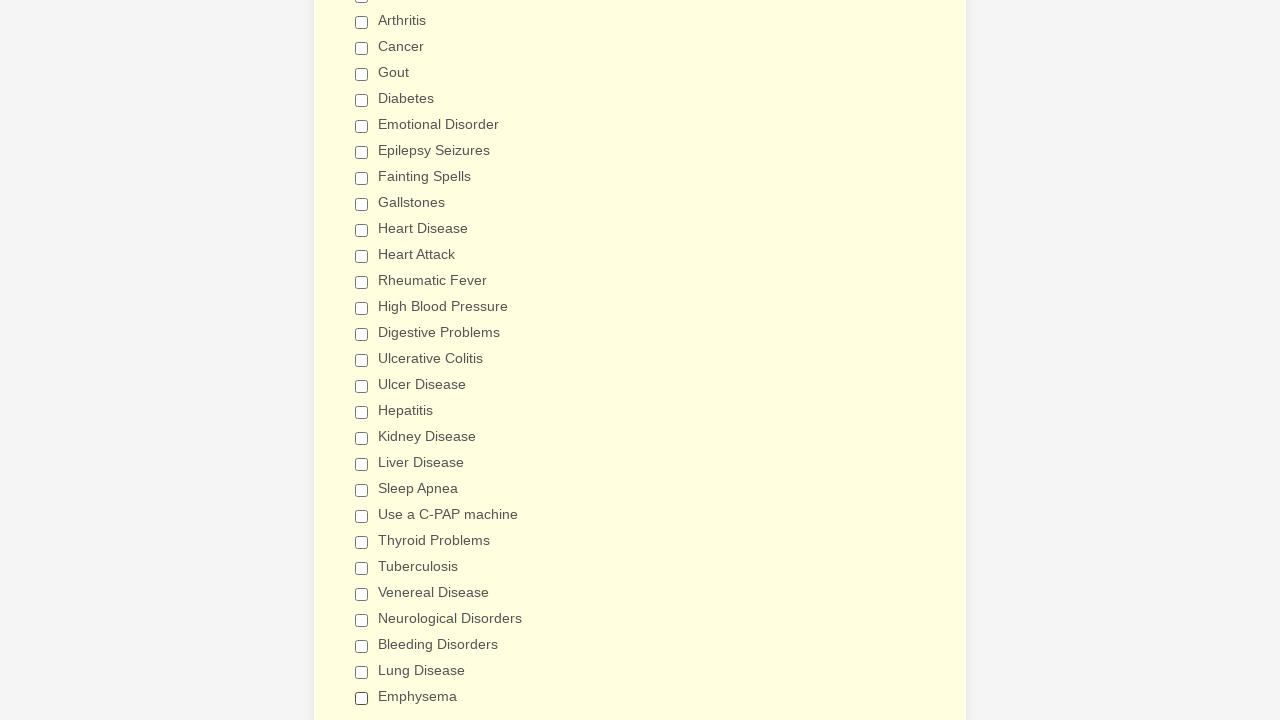

Verified checkbox 8 of 29 is deselected
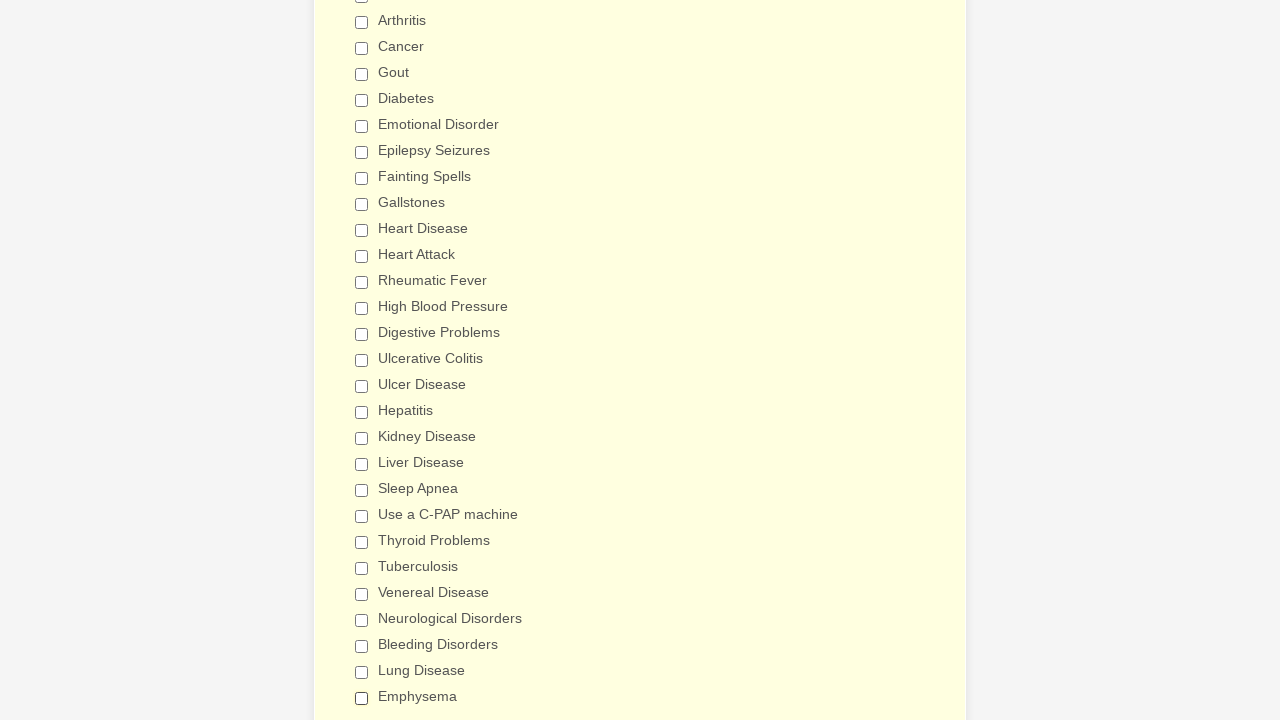

Verified checkbox 9 of 29 is deselected
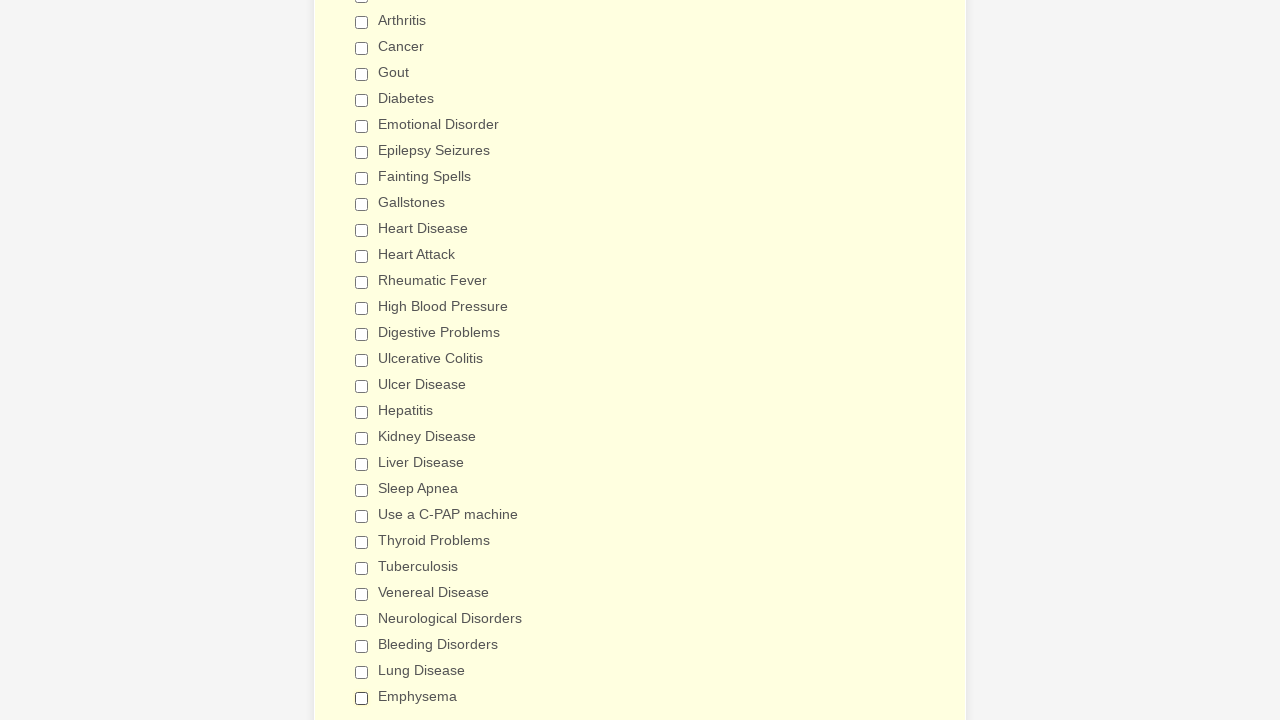

Verified checkbox 10 of 29 is deselected
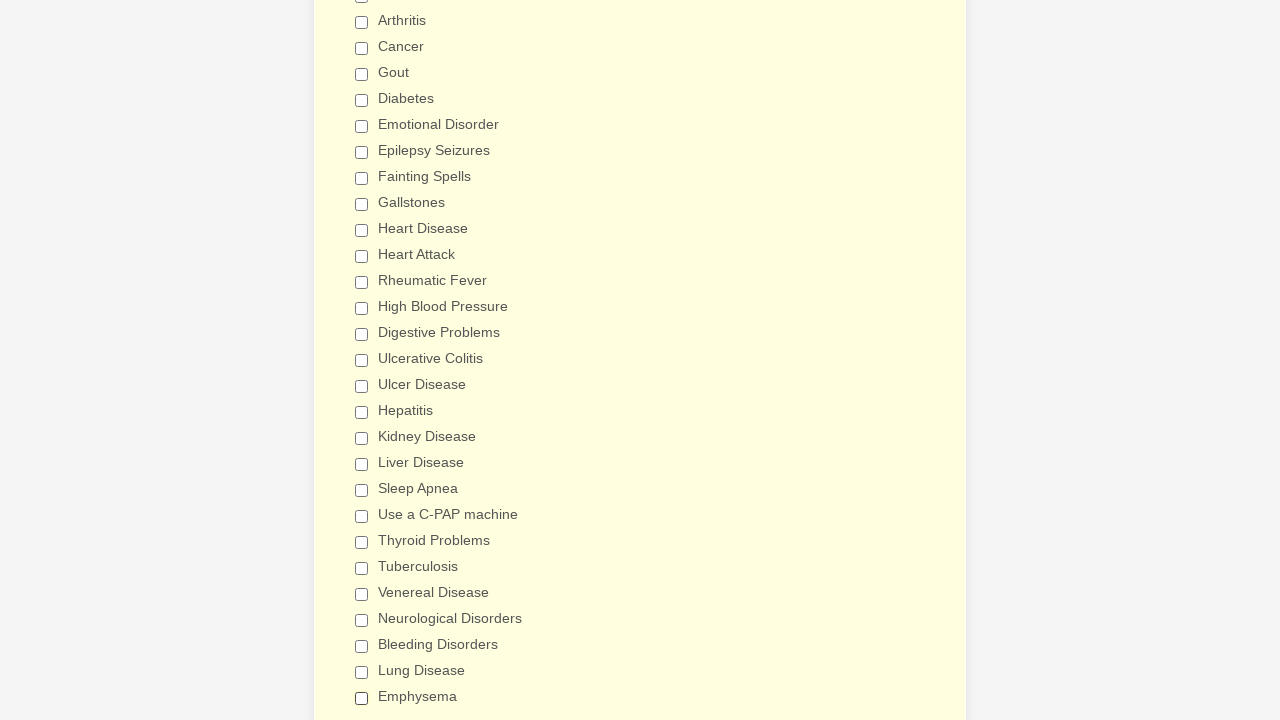

Verified checkbox 11 of 29 is deselected
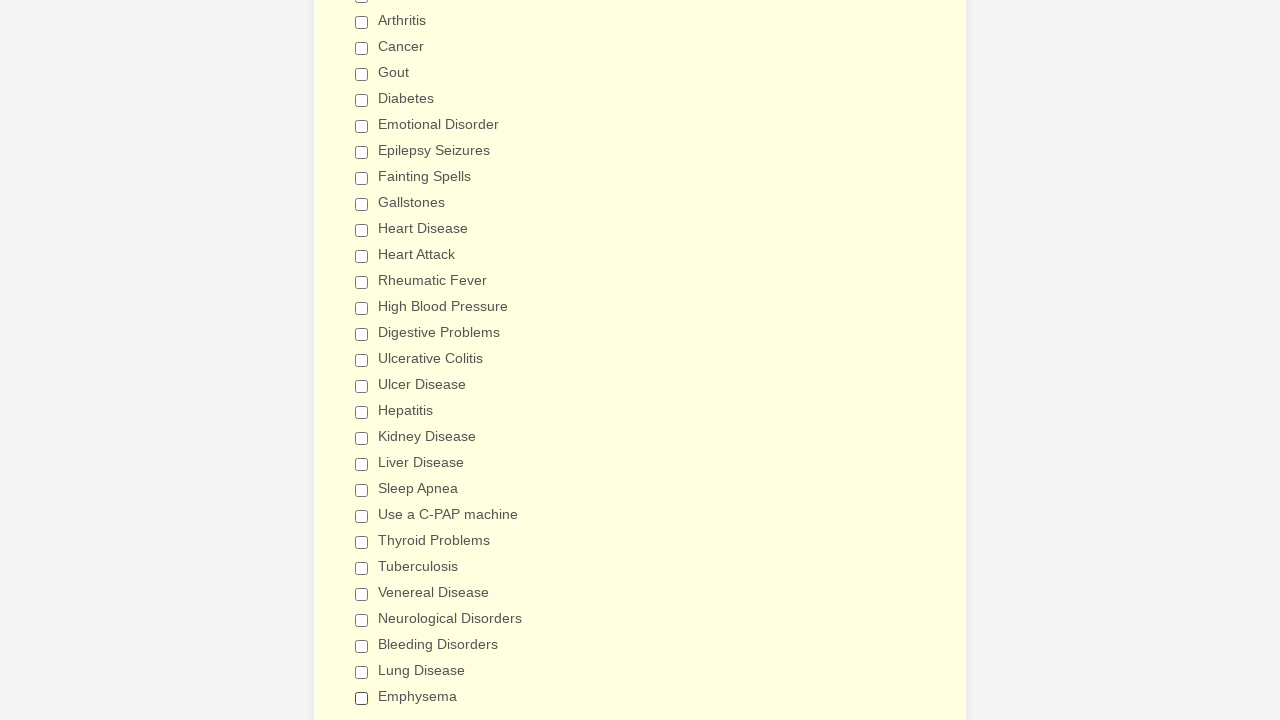

Verified checkbox 12 of 29 is deselected
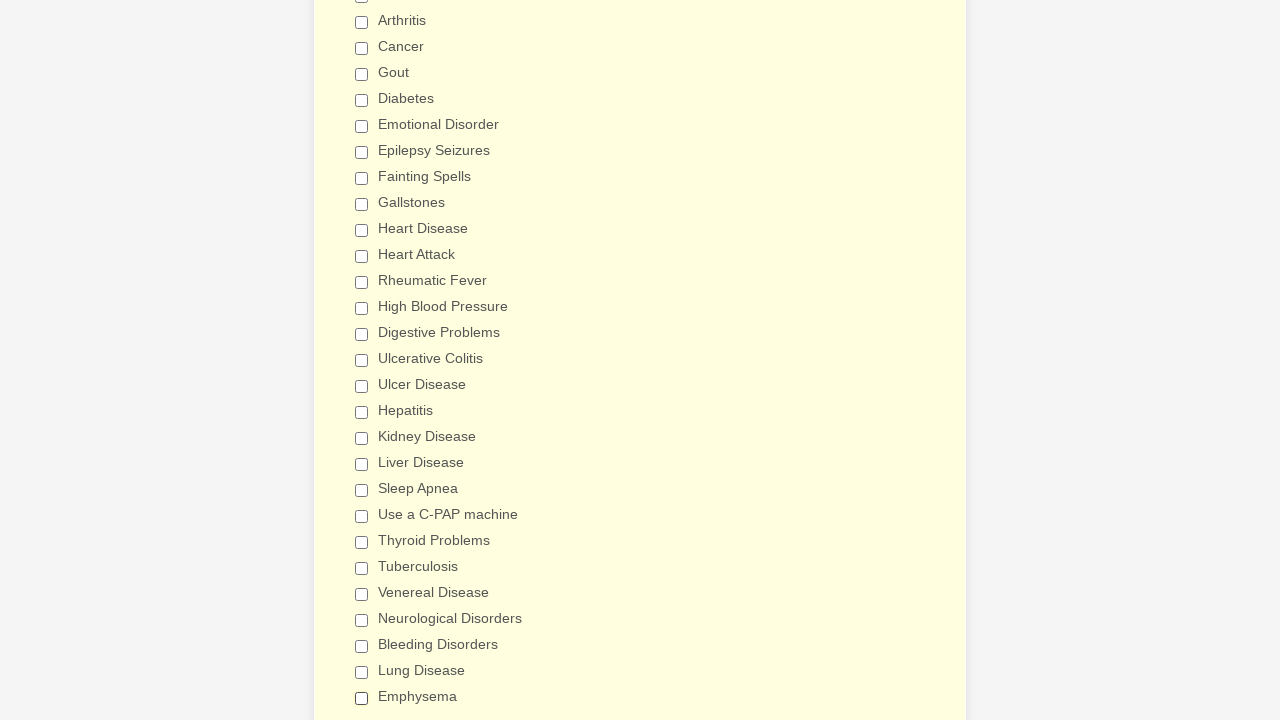

Verified checkbox 13 of 29 is deselected
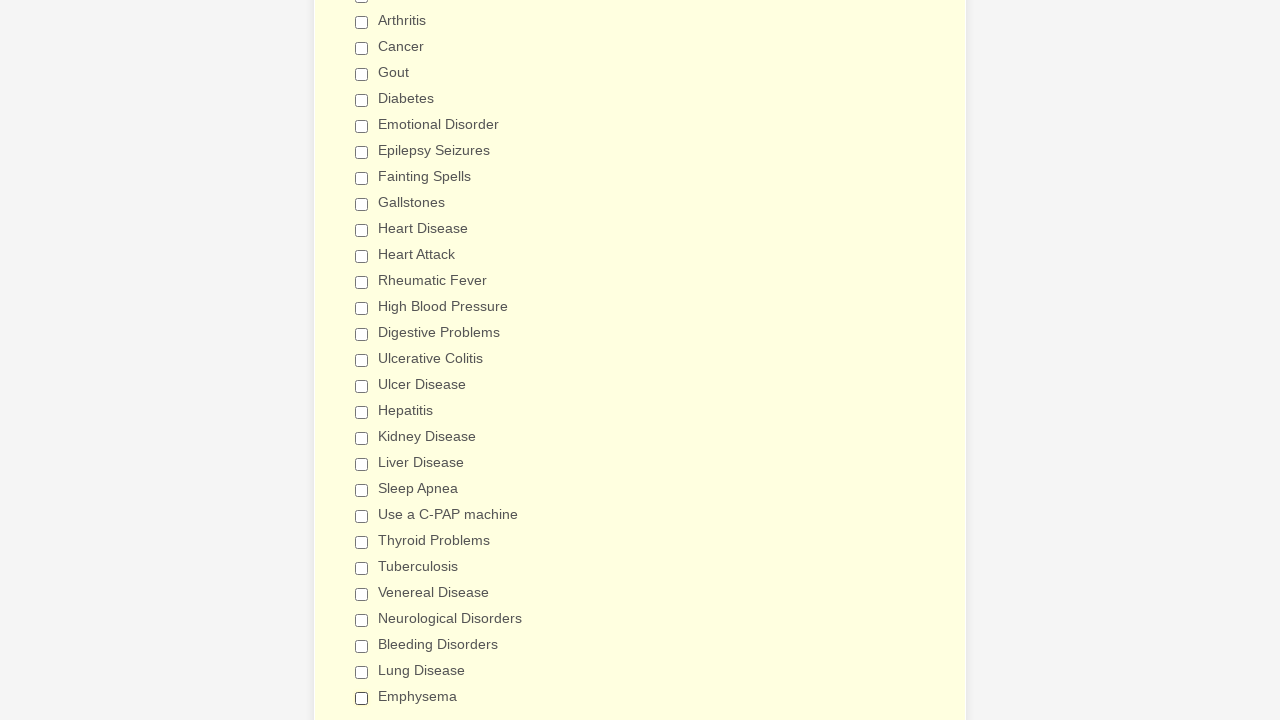

Verified checkbox 14 of 29 is deselected
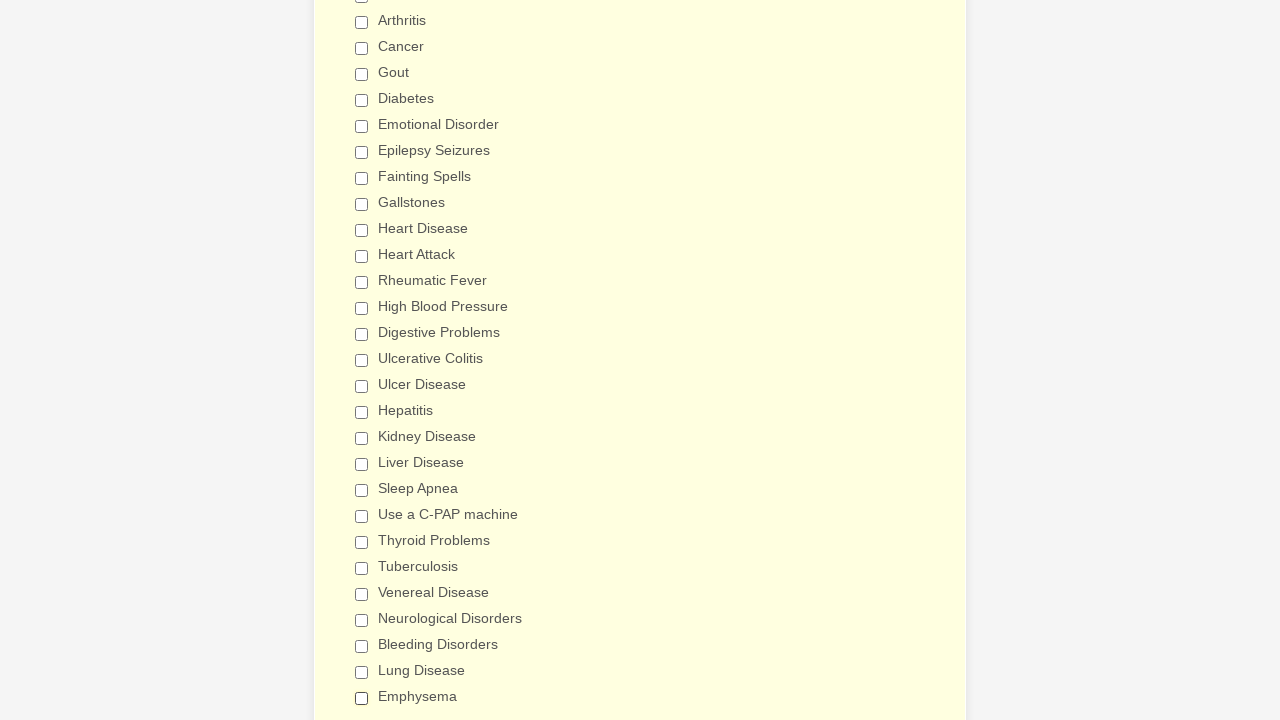

Verified checkbox 15 of 29 is deselected
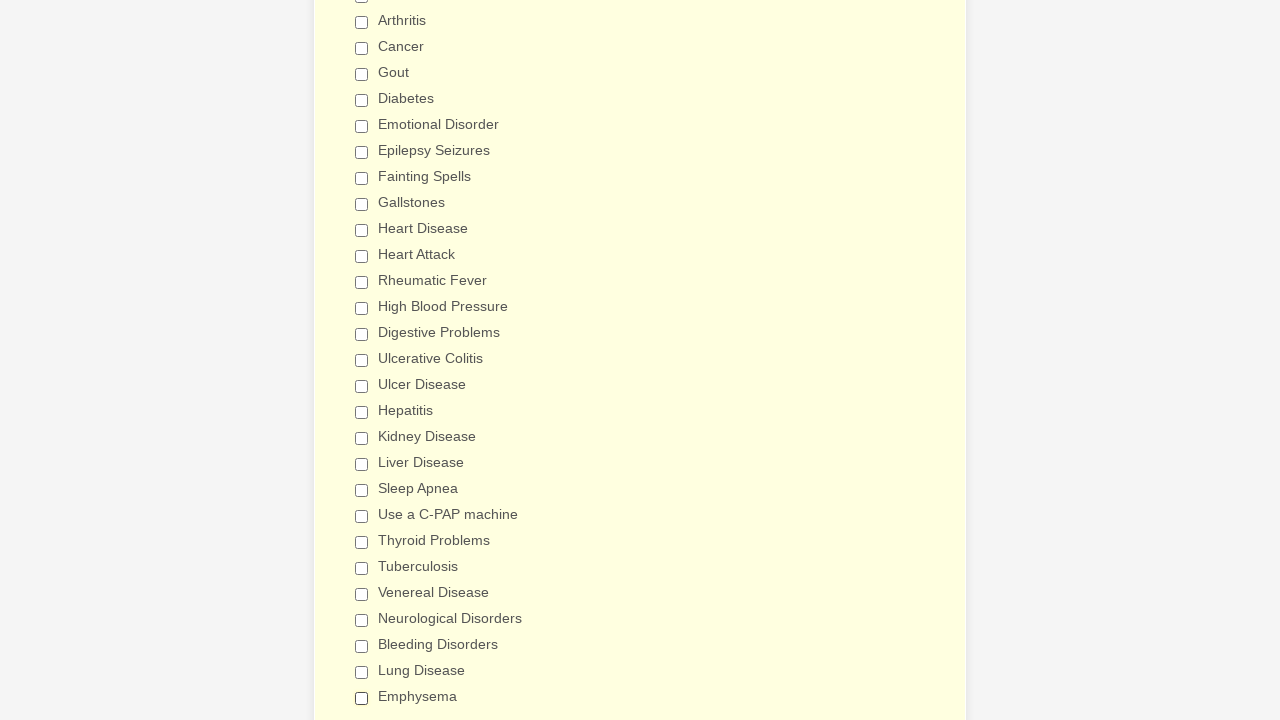

Verified checkbox 16 of 29 is deselected
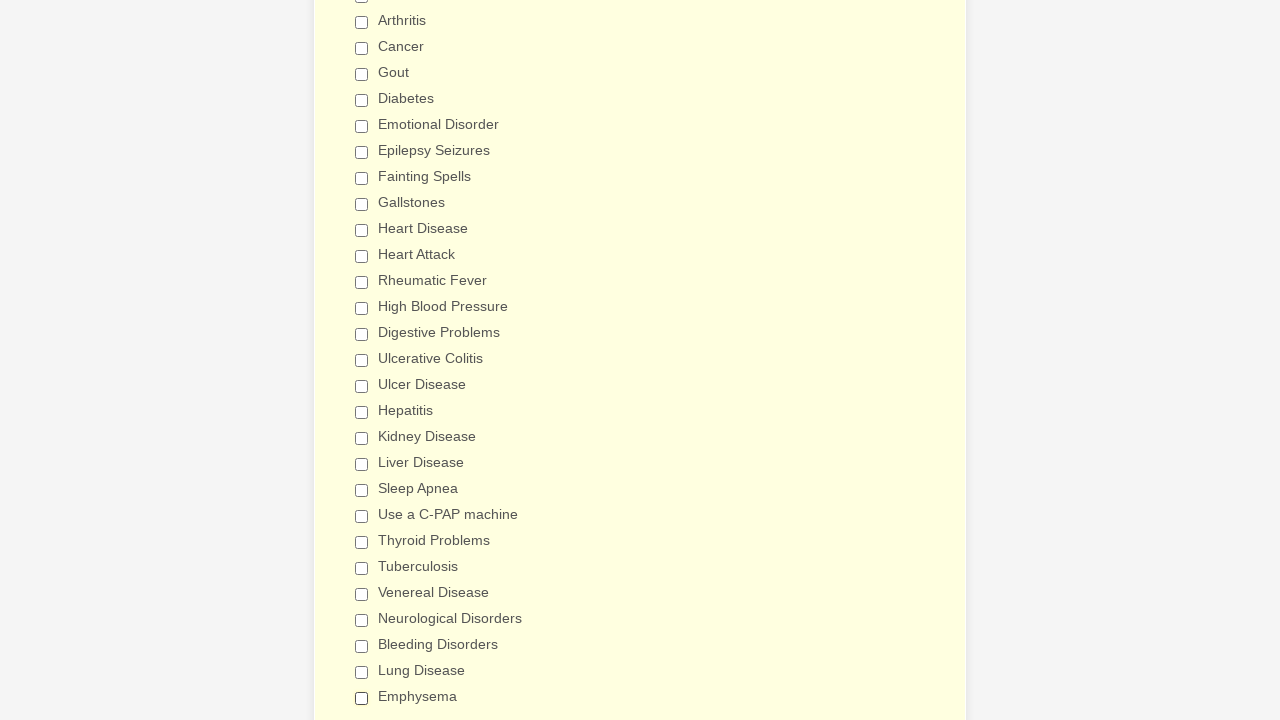

Verified checkbox 17 of 29 is deselected
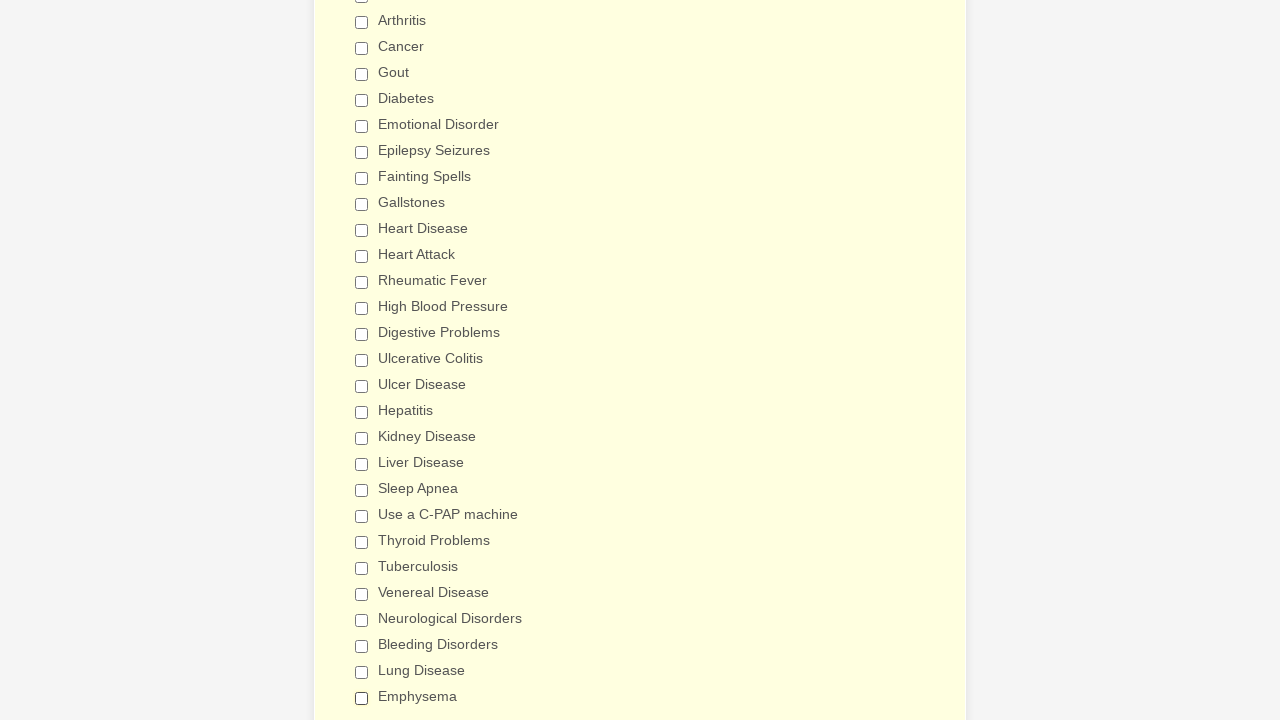

Verified checkbox 18 of 29 is deselected
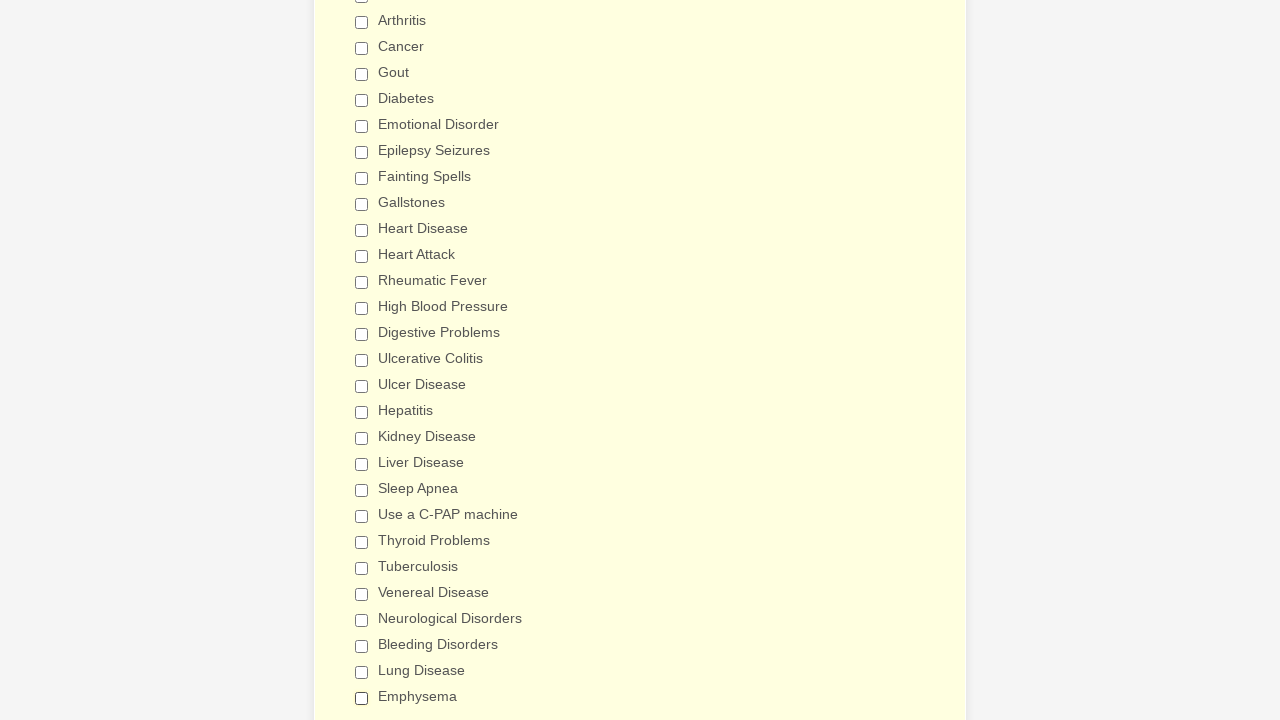

Verified checkbox 19 of 29 is deselected
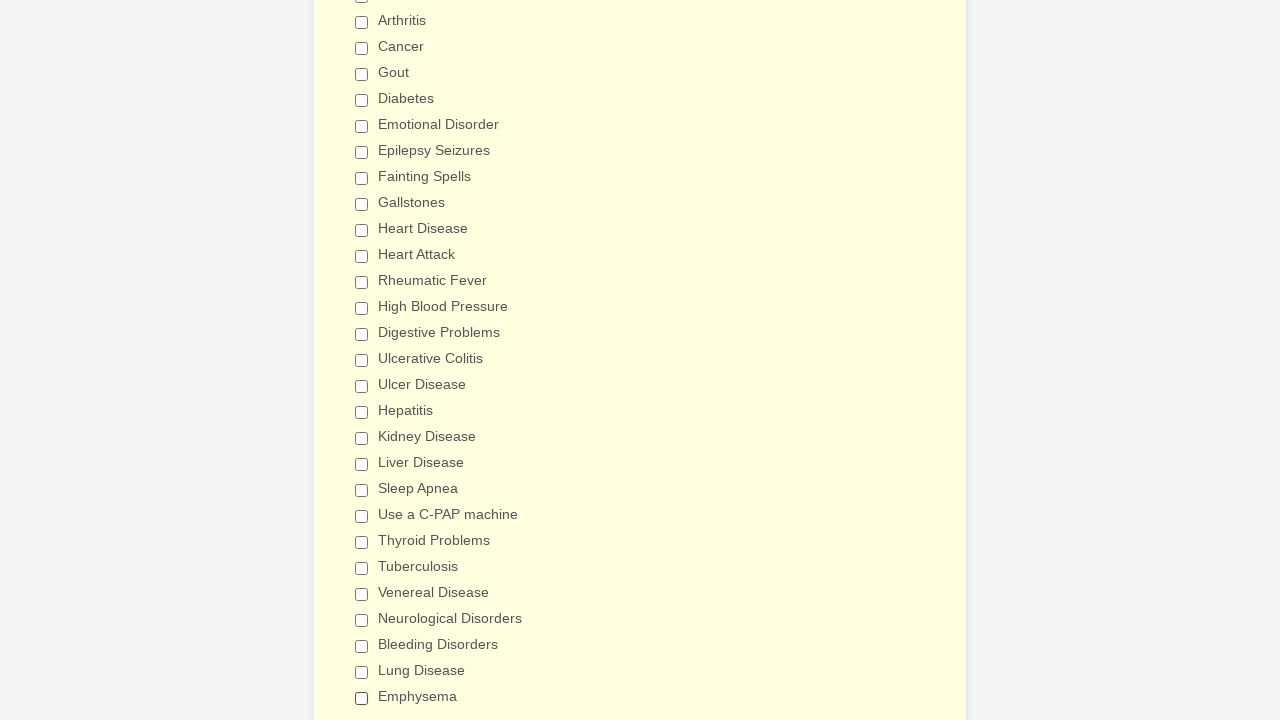

Verified checkbox 20 of 29 is deselected
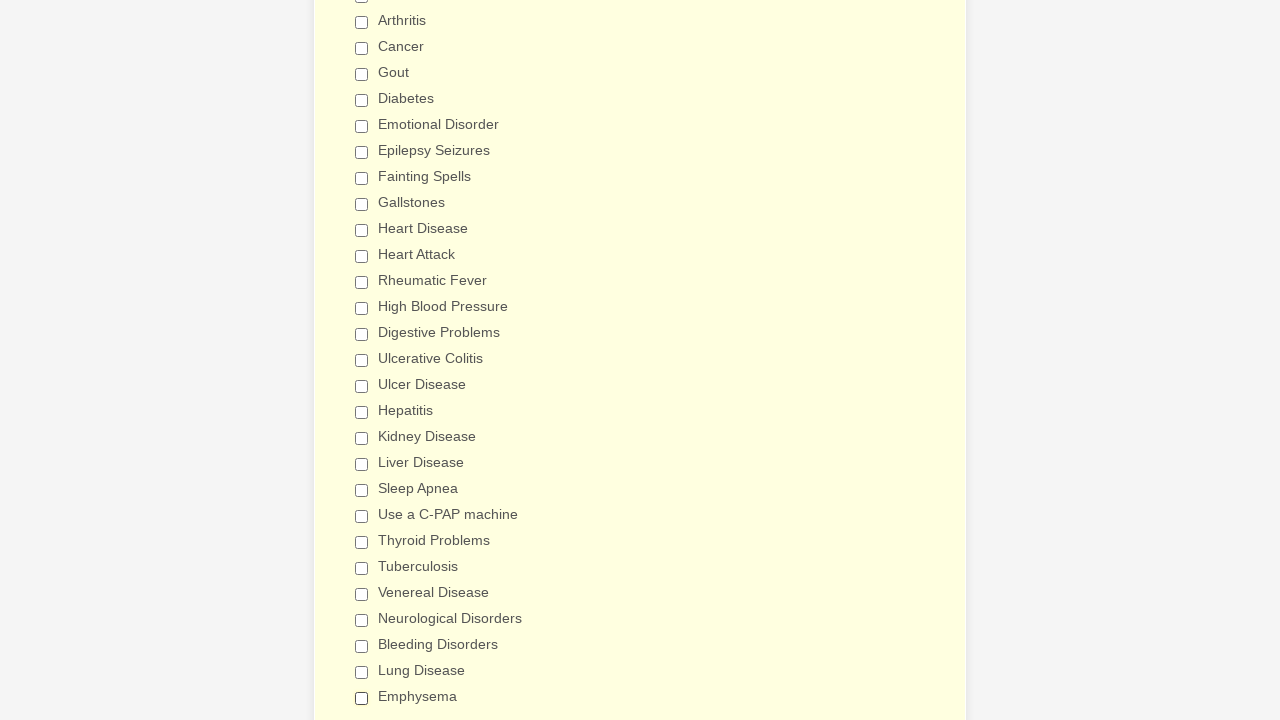

Verified checkbox 21 of 29 is deselected
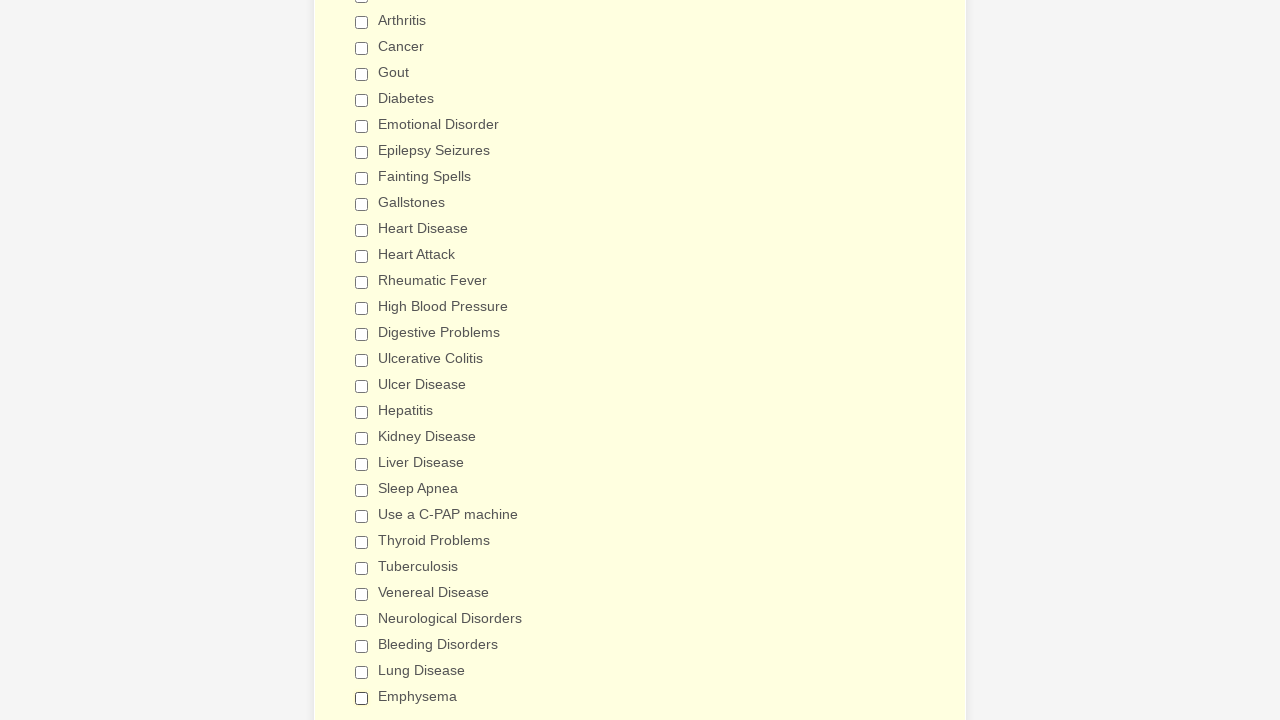

Verified checkbox 22 of 29 is deselected
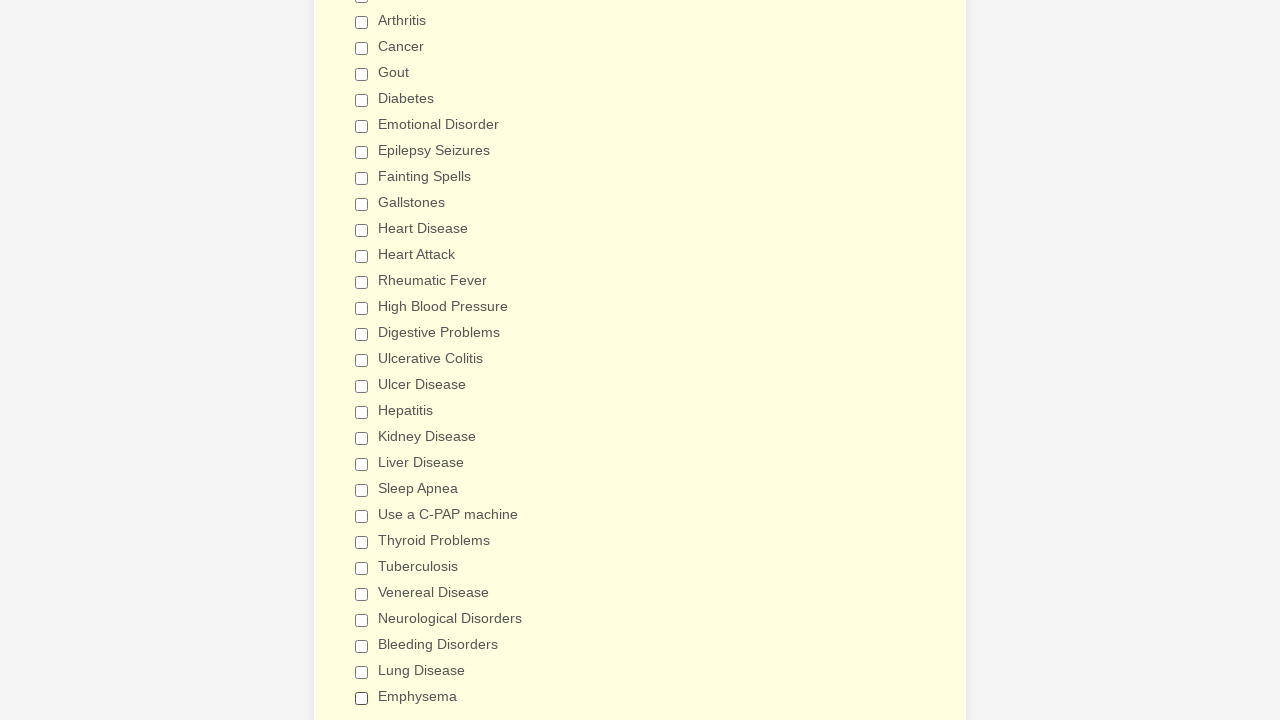

Verified checkbox 23 of 29 is deselected
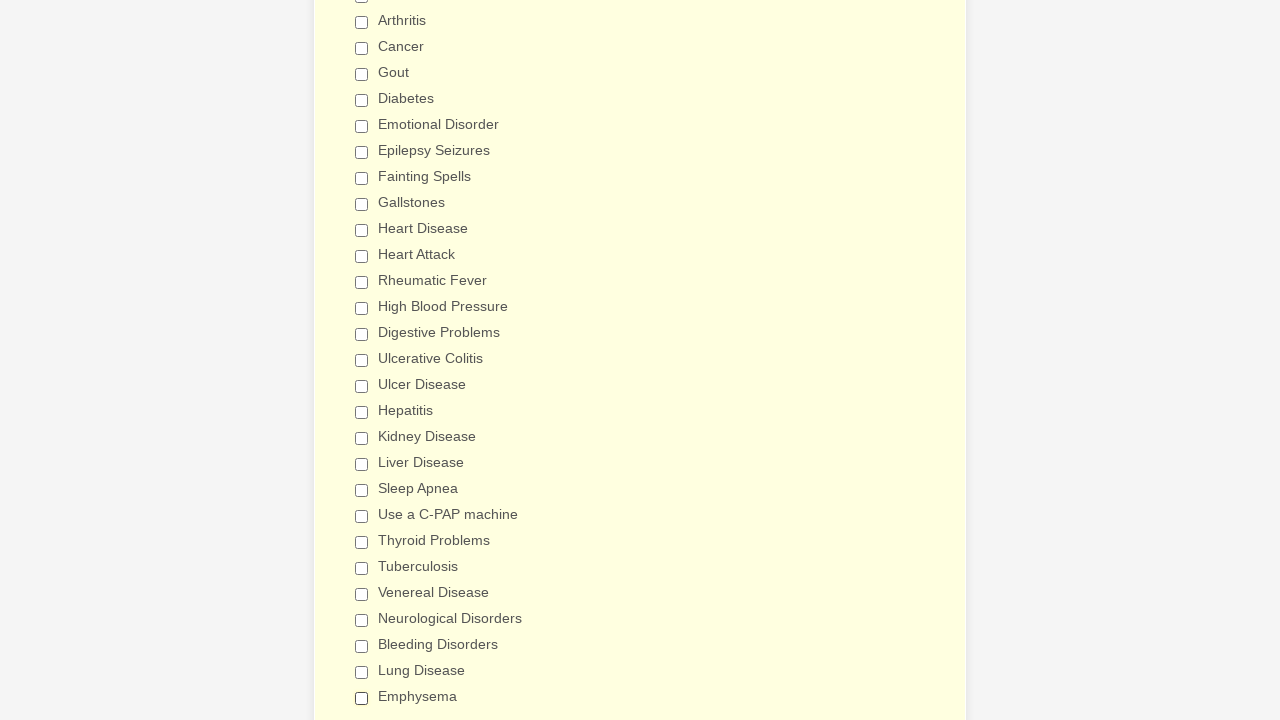

Verified checkbox 24 of 29 is deselected
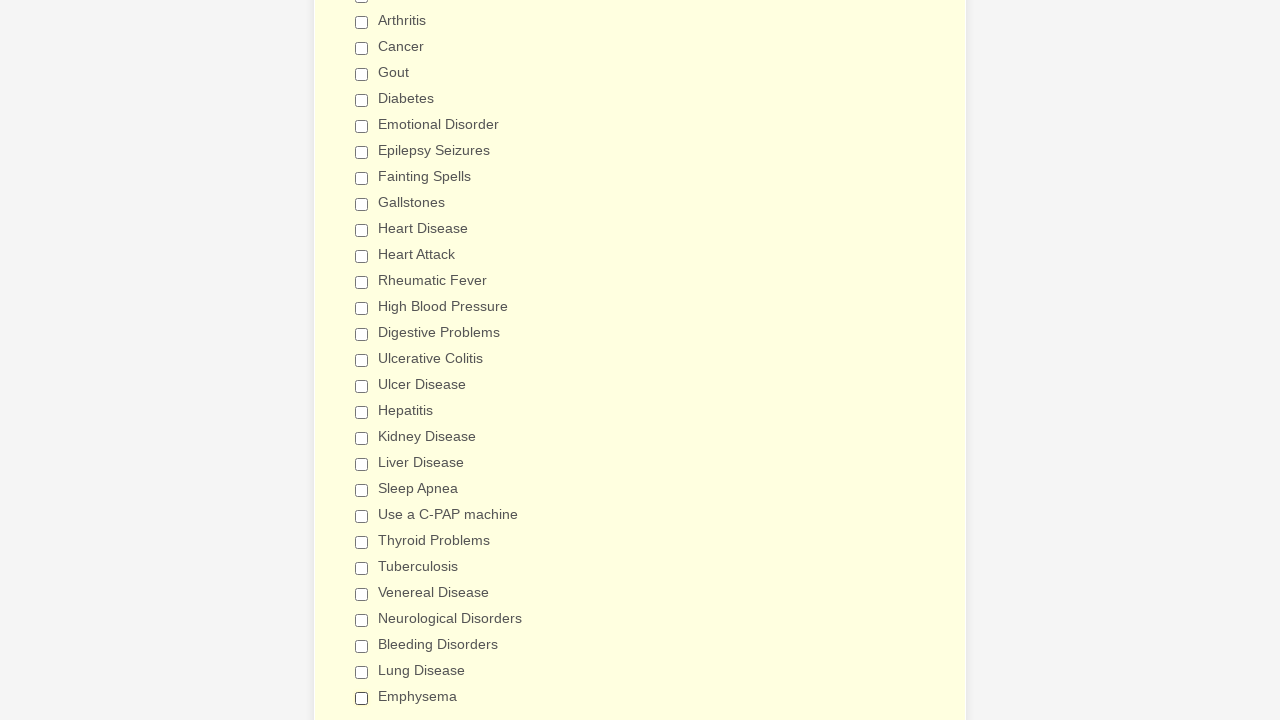

Verified checkbox 25 of 29 is deselected
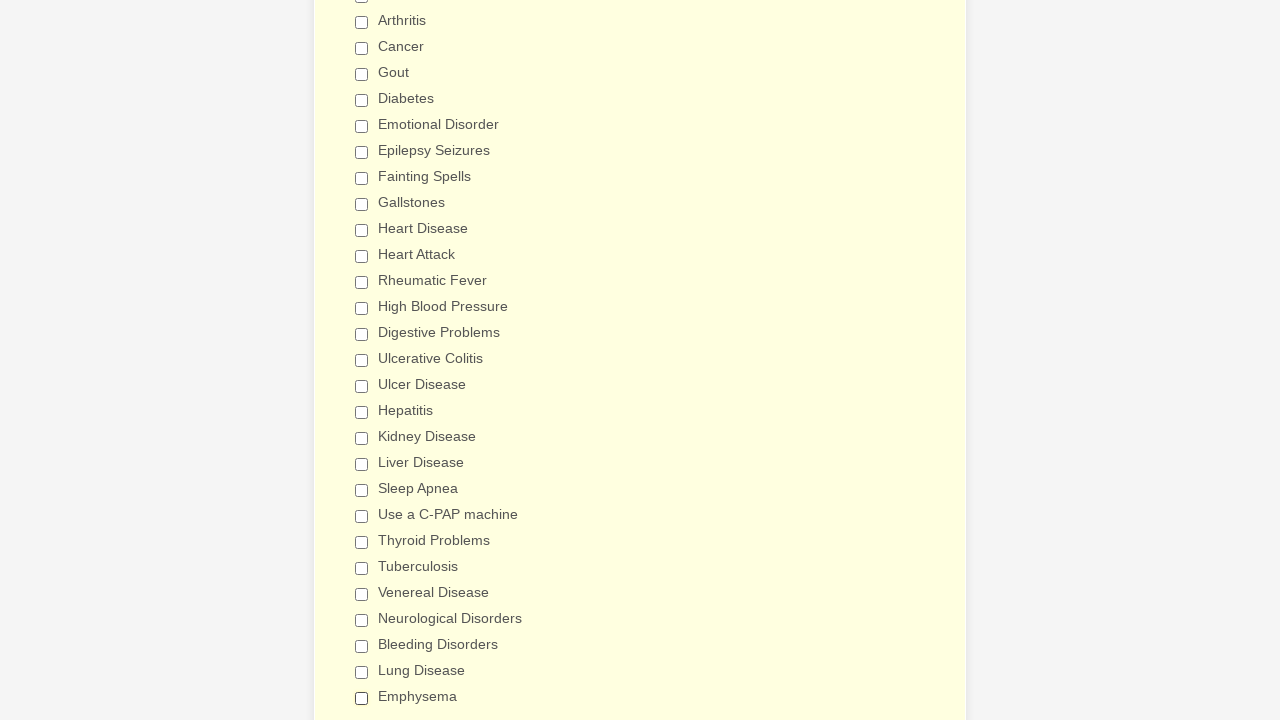

Verified checkbox 26 of 29 is deselected
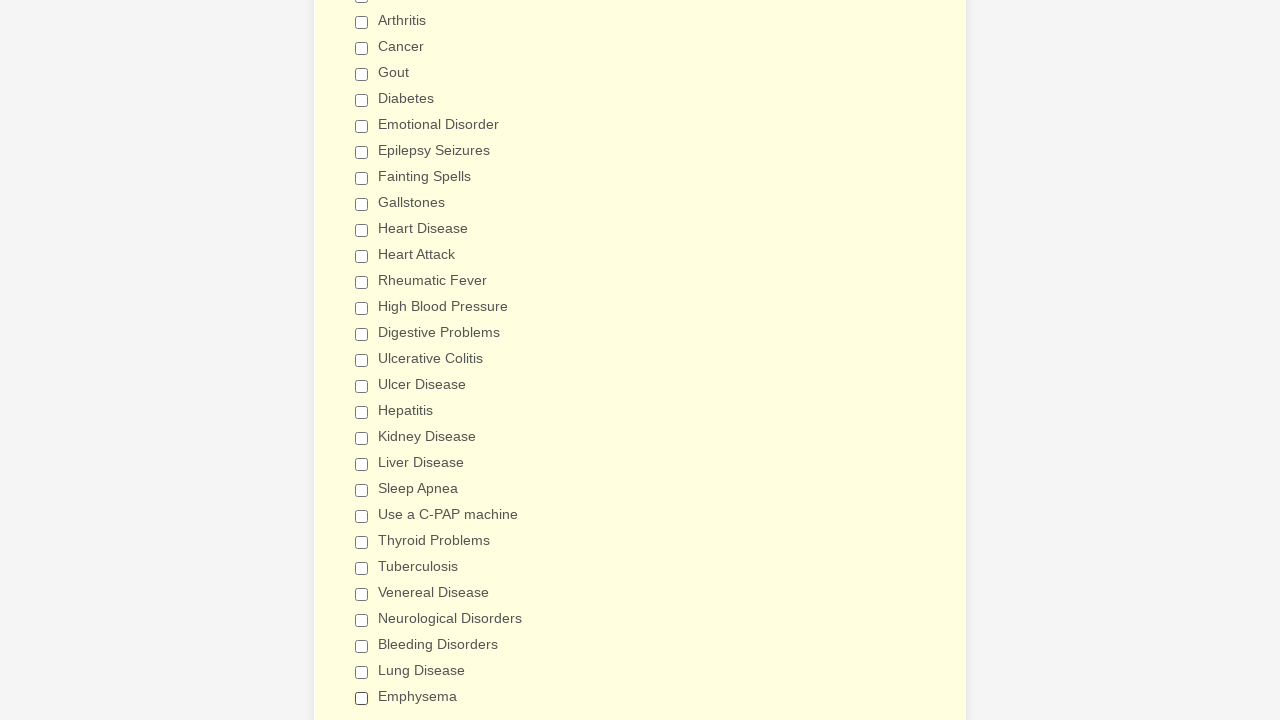

Verified checkbox 27 of 29 is deselected
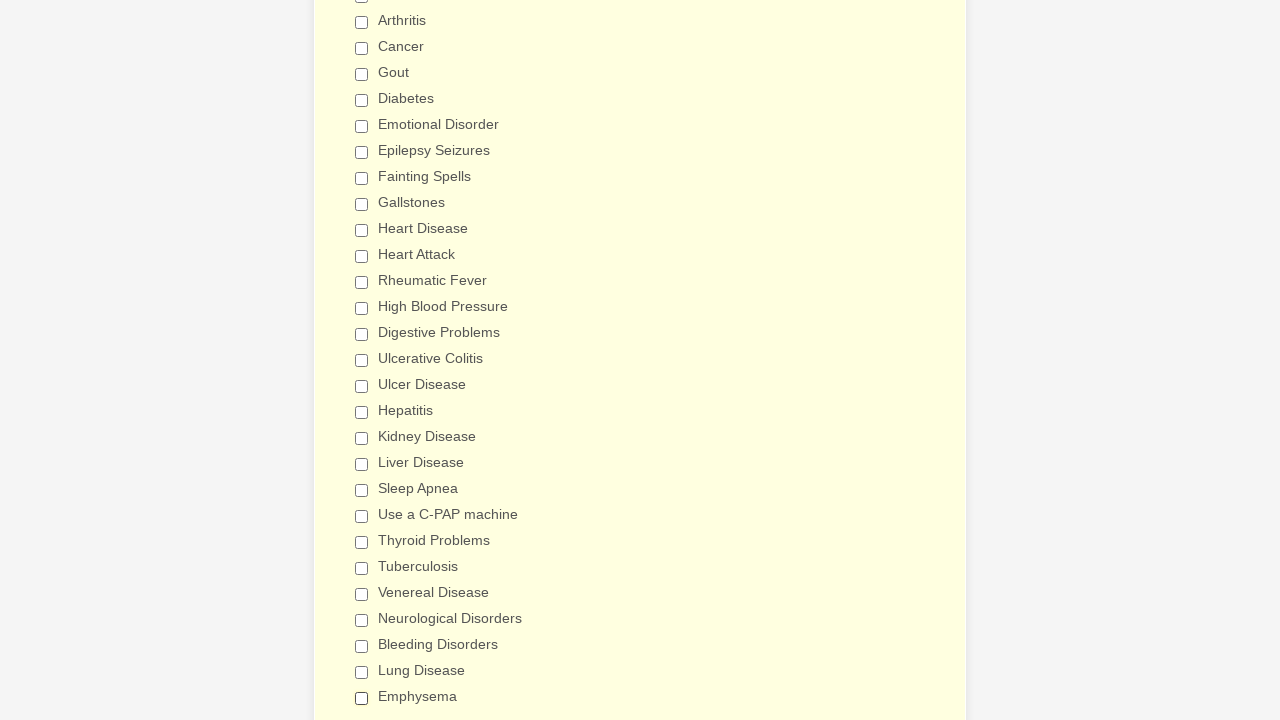

Verified checkbox 28 of 29 is deselected
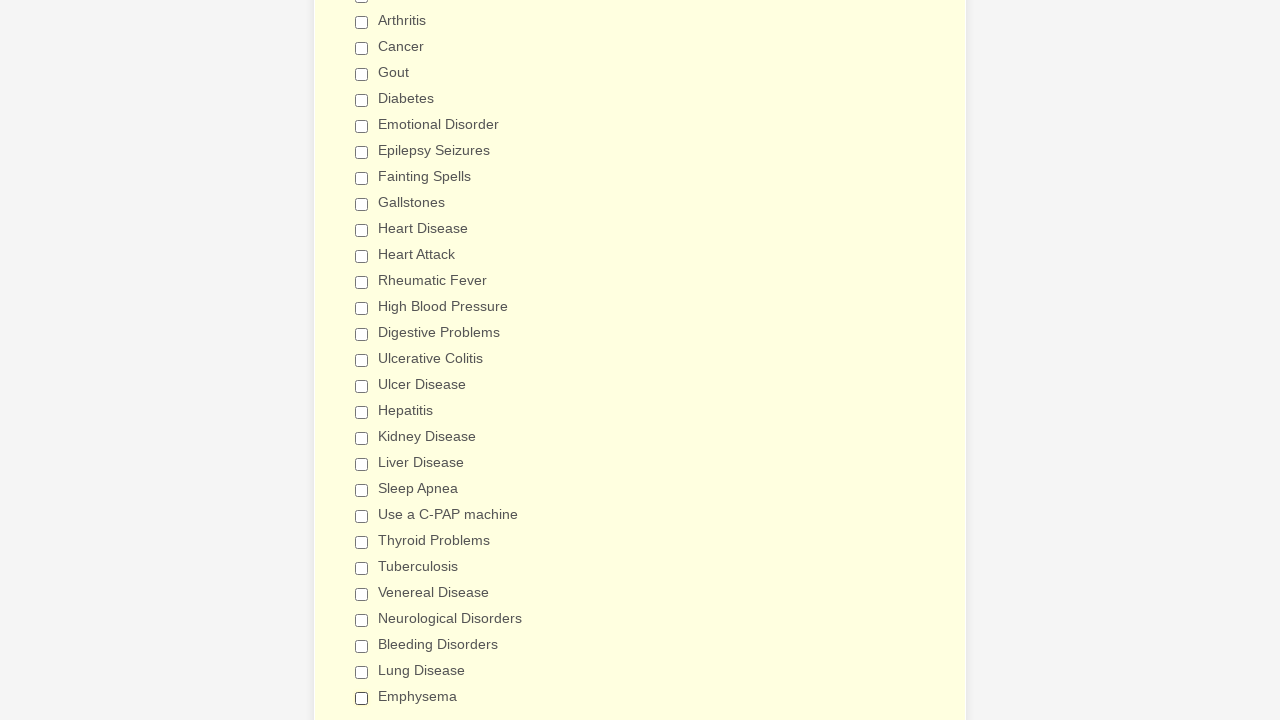

Verified checkbox 29 of 29 is deselected
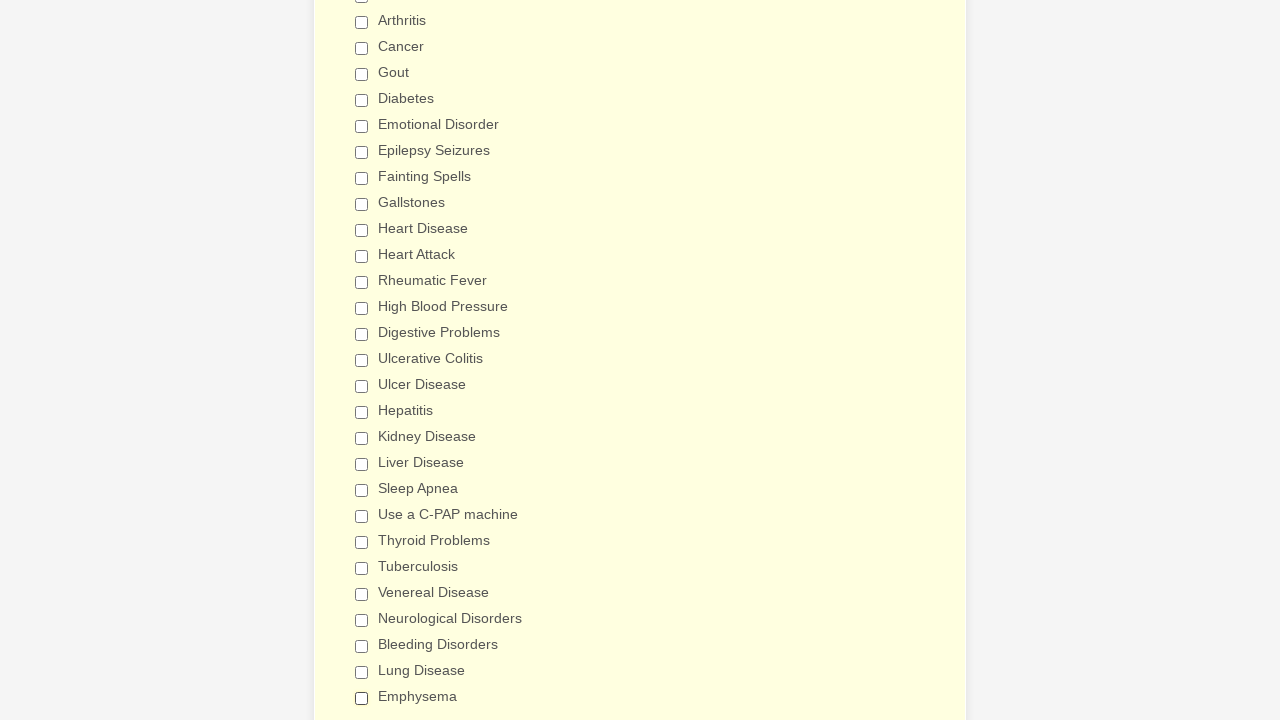

Selected 'Gallstones' checkbox at (362, 204) on xpath=//label[contains(text(),'Have you ever had')]/following-sibling::div//inpu
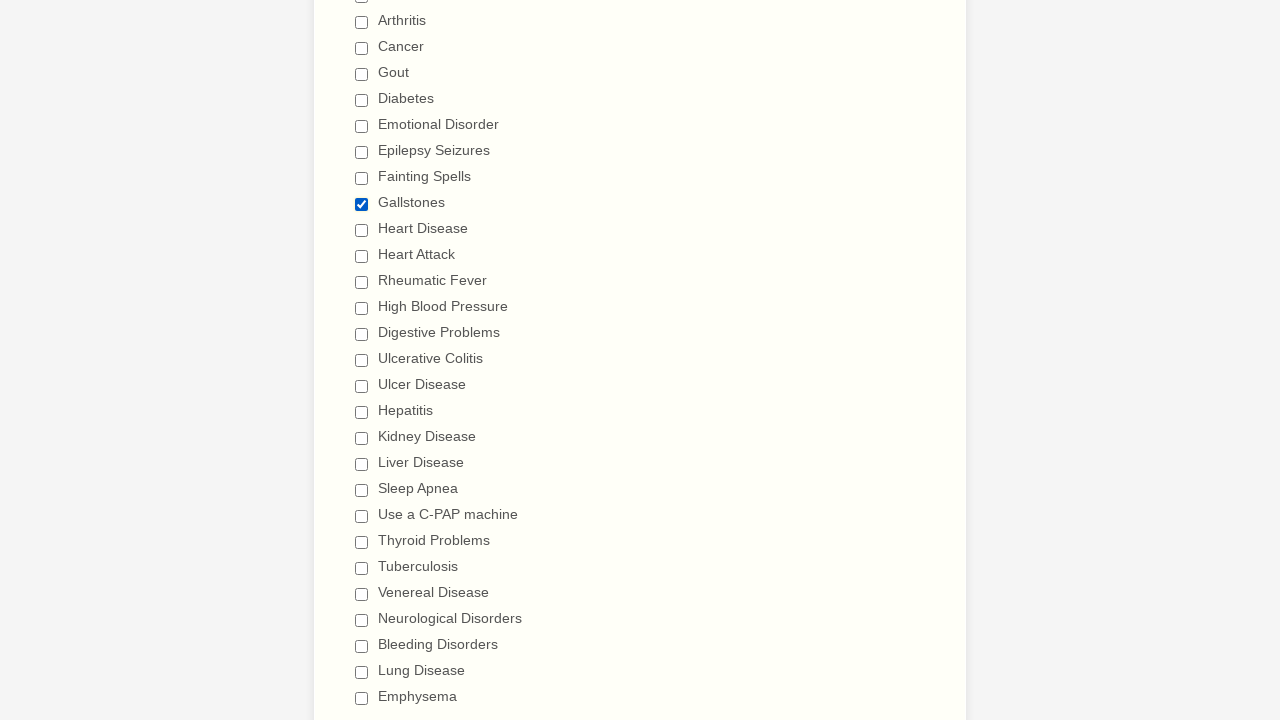

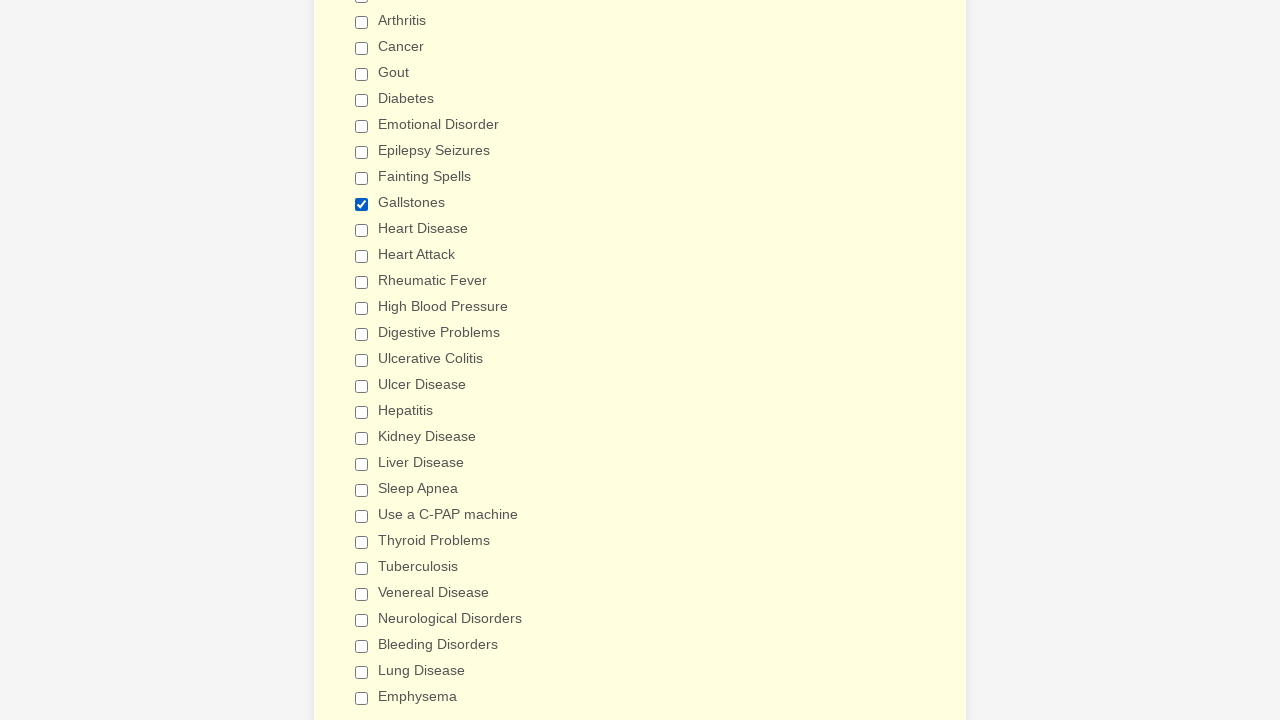